Fills all input fields in a large form with text and submits the form by clicking the submit button

Starting URL: http://suninjuly.github.io/huge_form.html

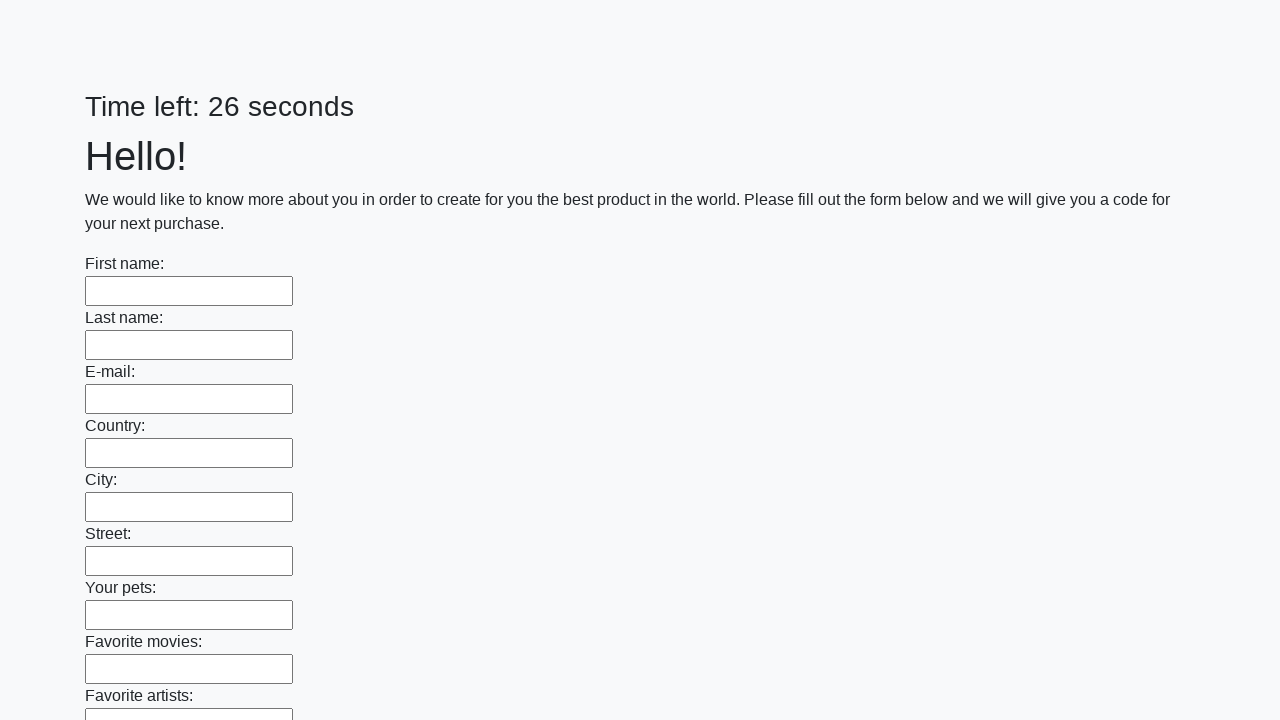

Located all input elements in the huge form
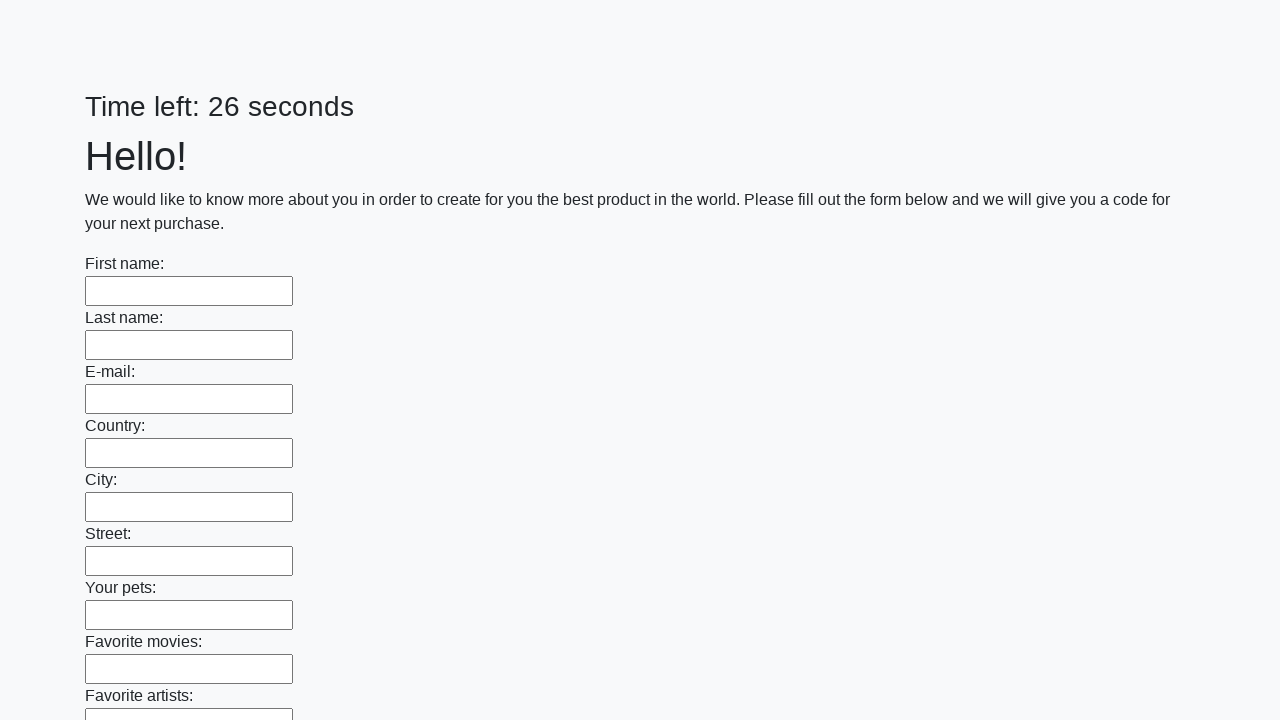

Filled input field with 'TestFormData12345' on input >> nth=0
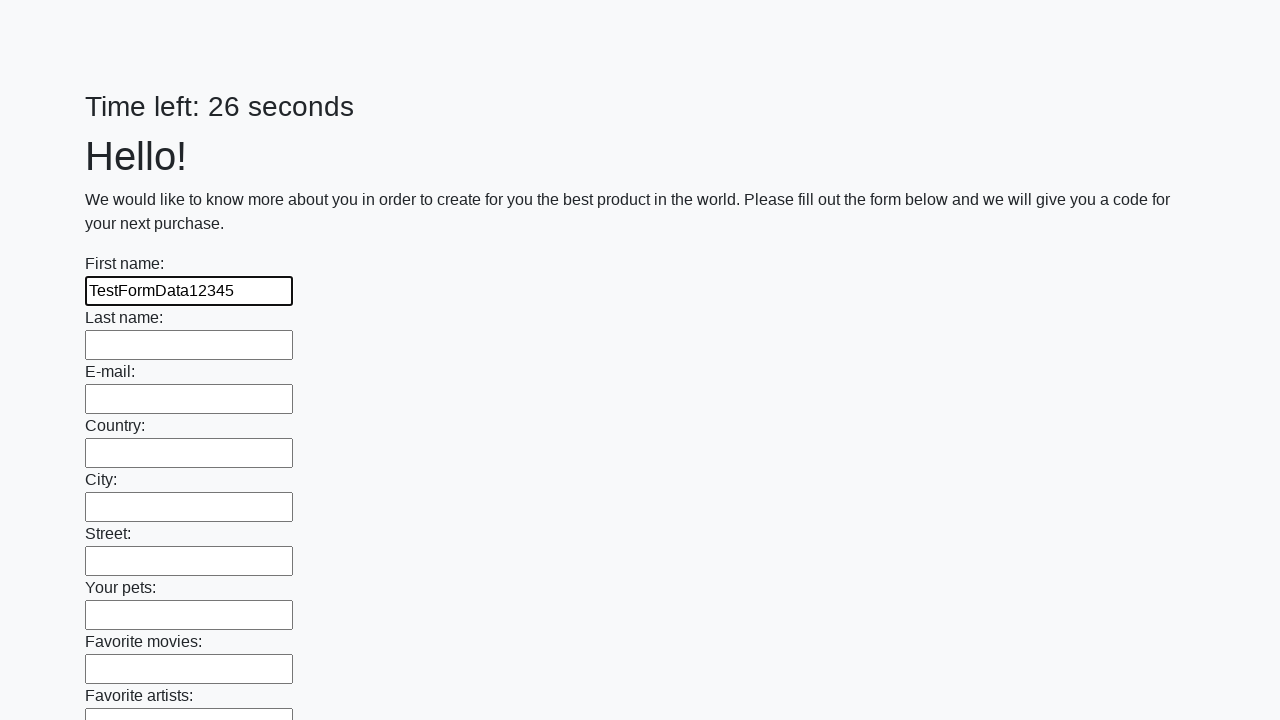

Filled input field with 'TestFormData12345' on input >> nth=1
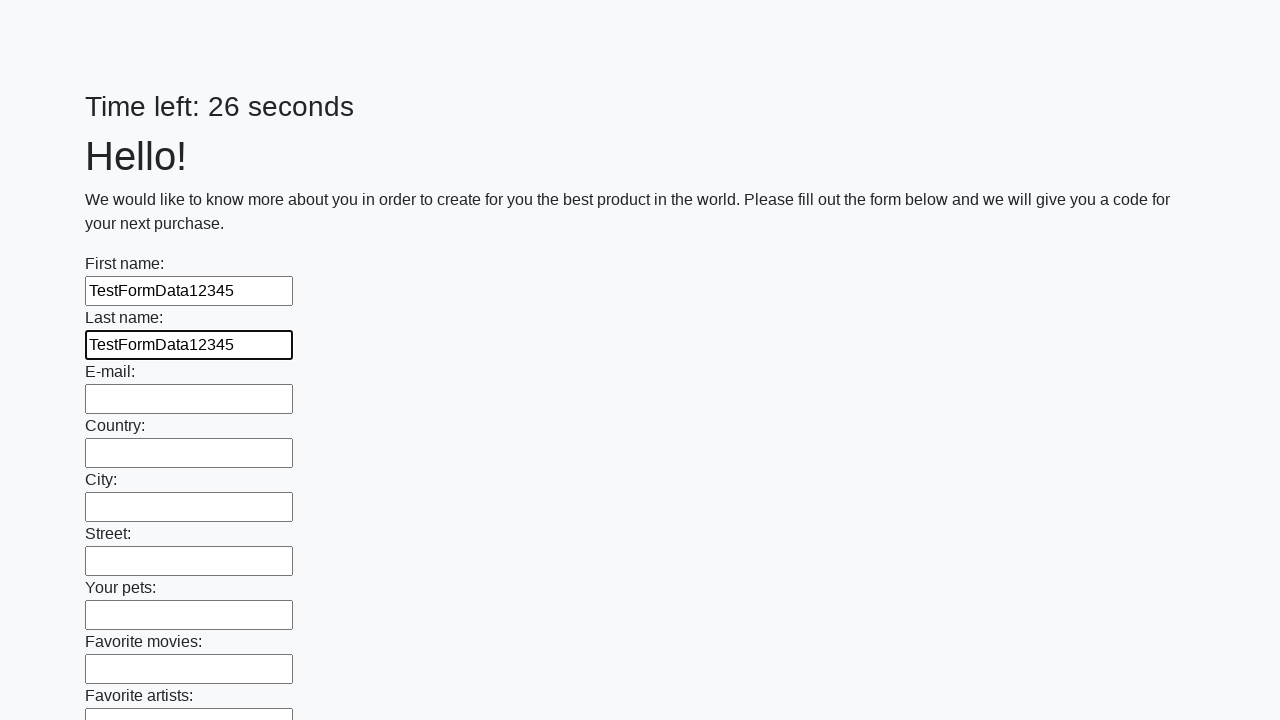

Filled input field with 'TestFormData12345' on input >> nth=2
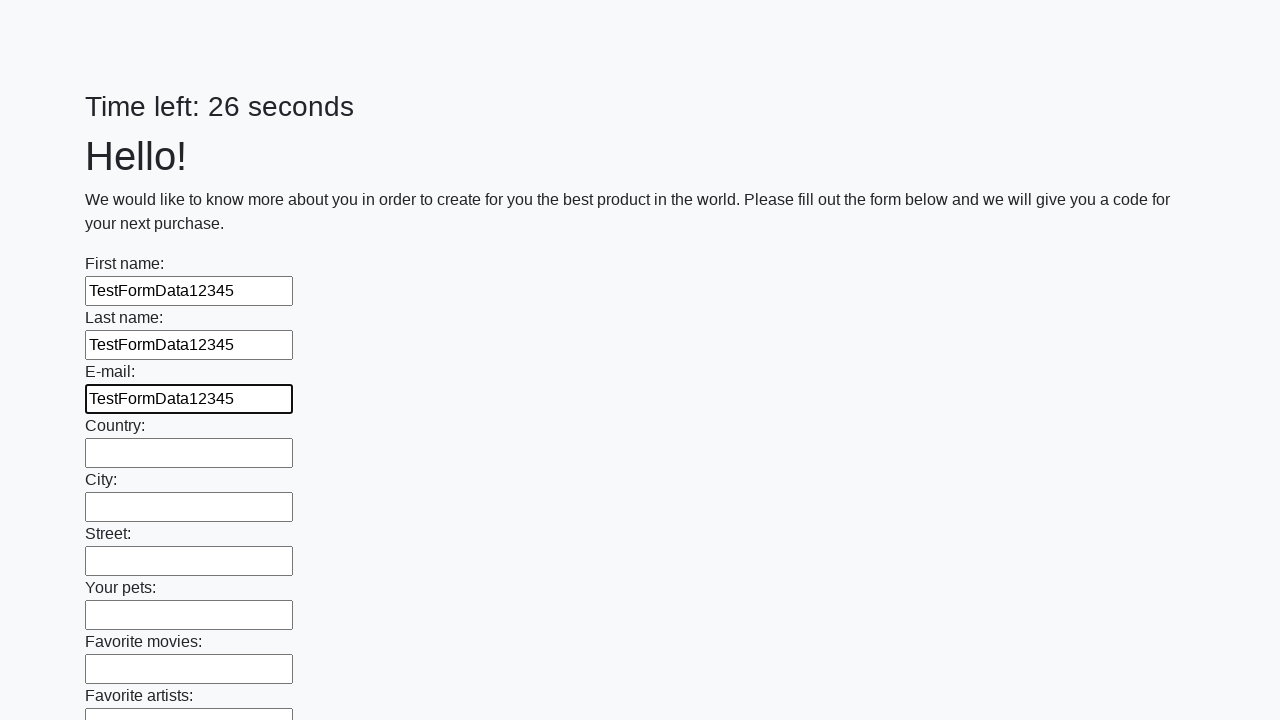

Filled input field with 'TestFormData12345' on input >> nth=3
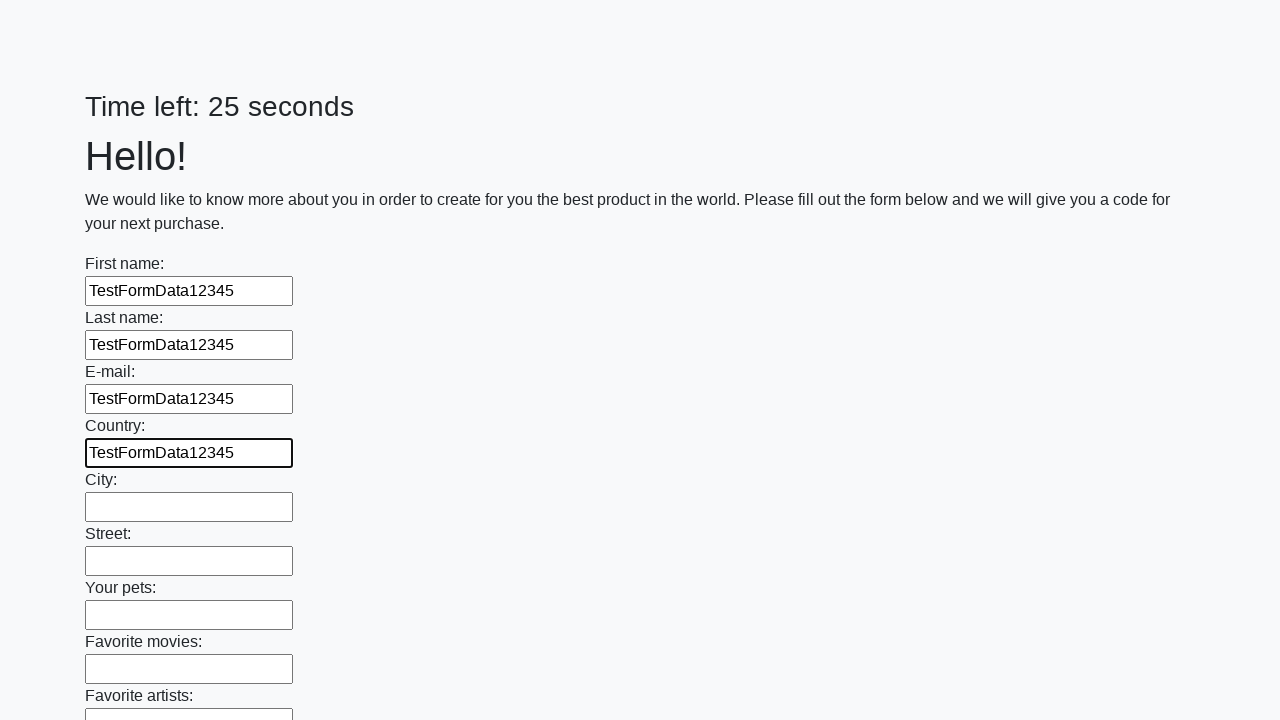

Filled input field with 'TestFormData12345' on input >> nth=4
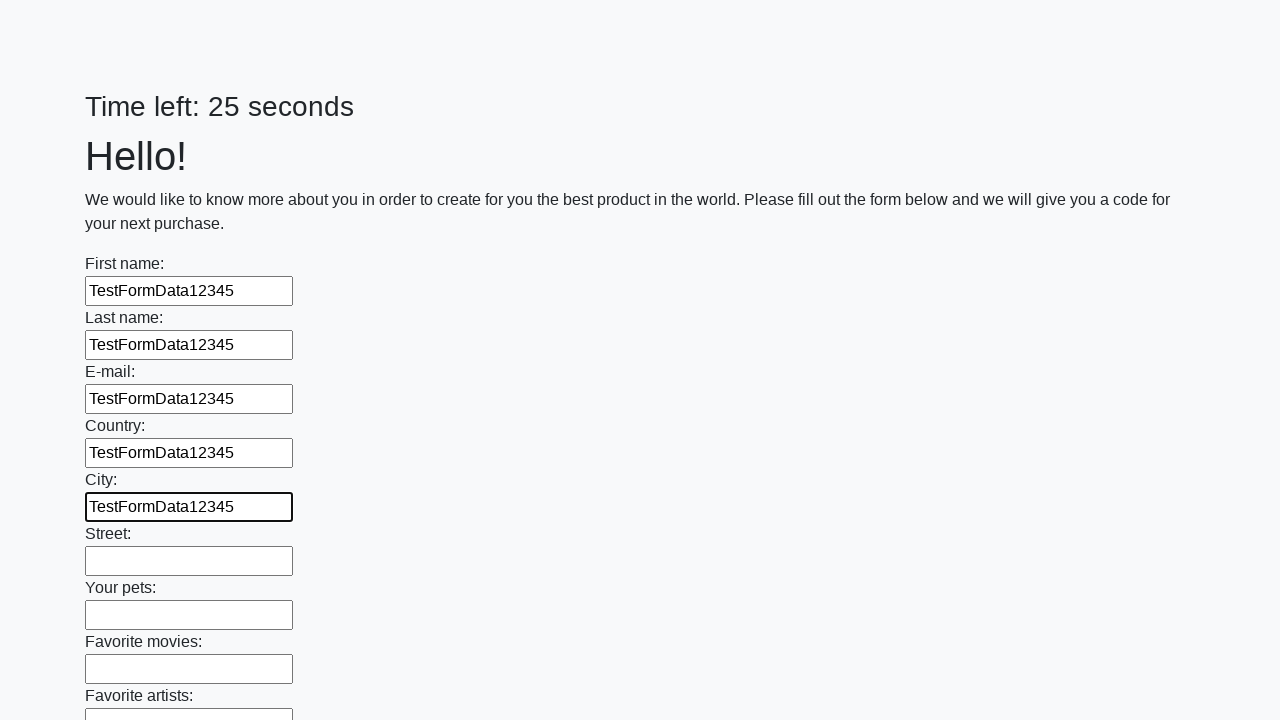

Filled input field with 'TestFormData12345' on input >> nth=5
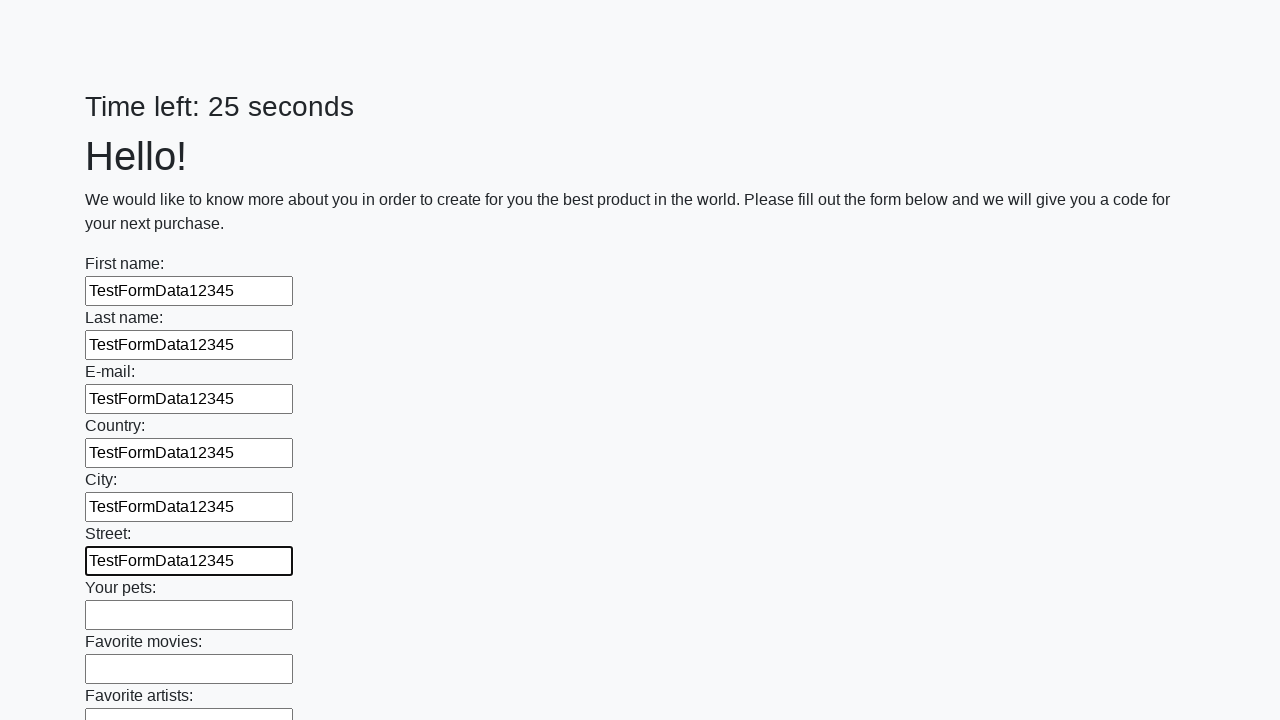

Filled input field with 'TestFormData12345' on input >> nth=6
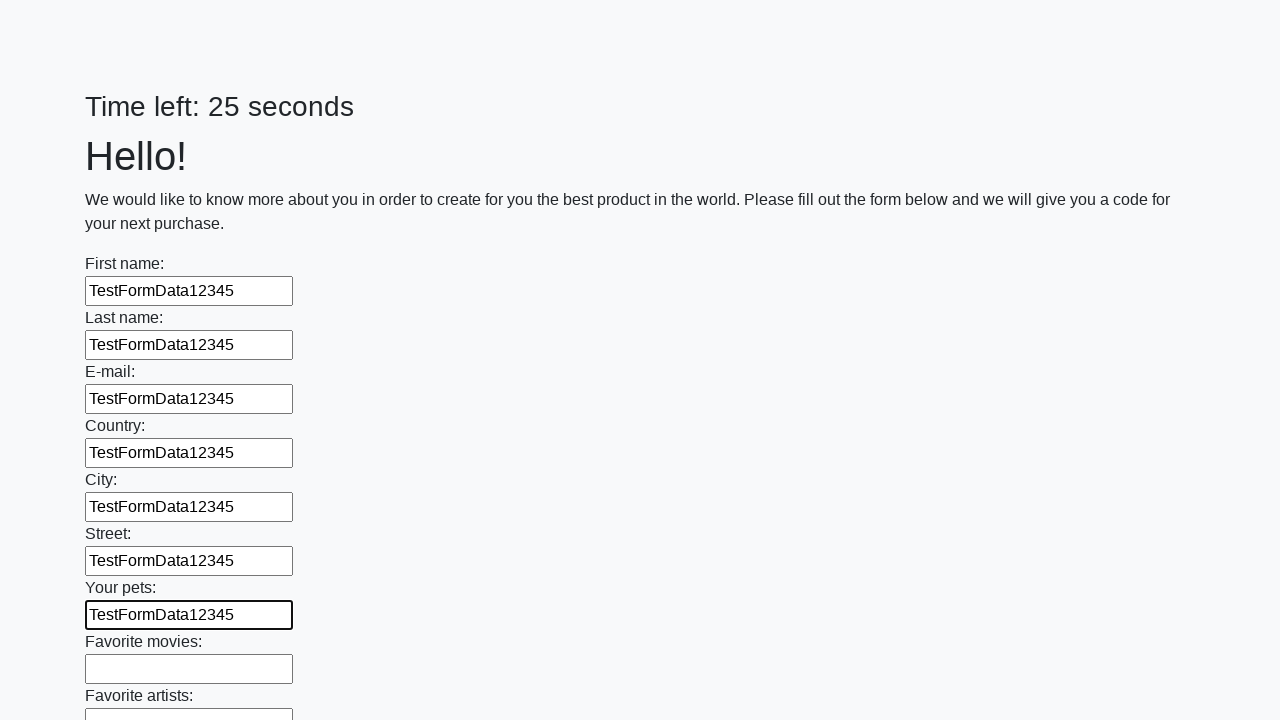

Filled input field with 'TestFormData12345' on input >> nth=7
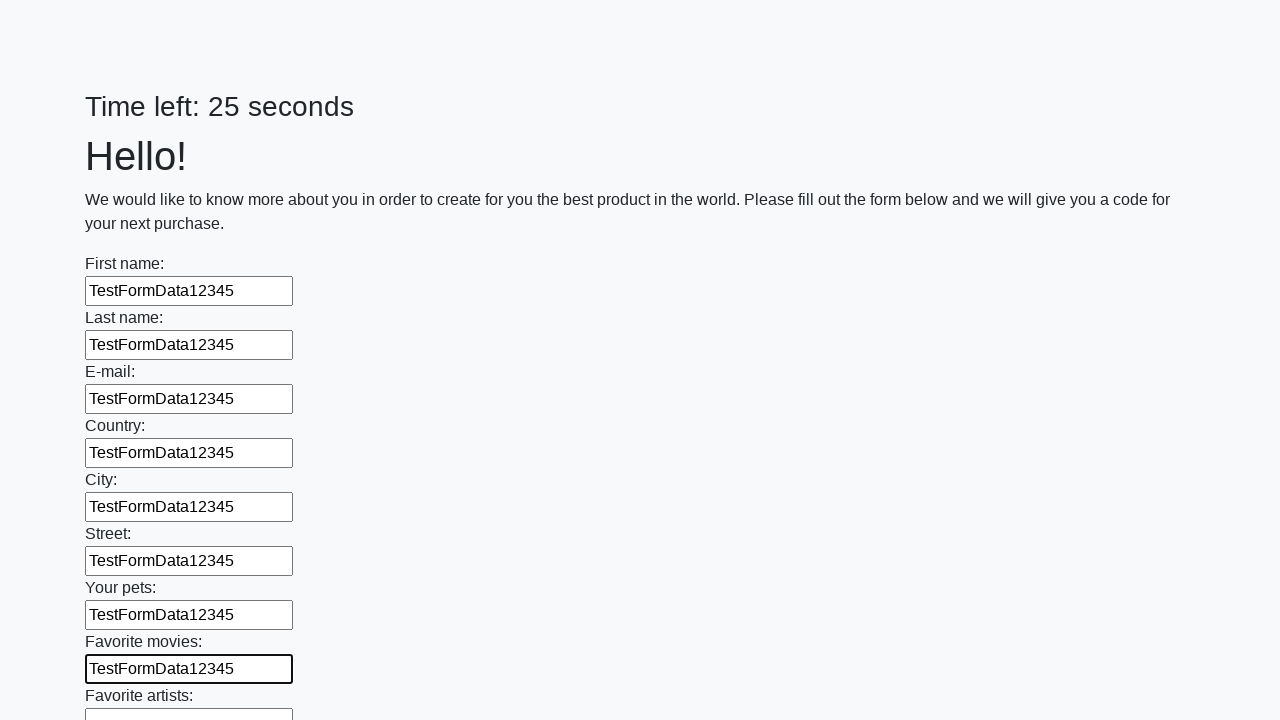

Filled input field with 'TestFormData12345' on input >> nth=8
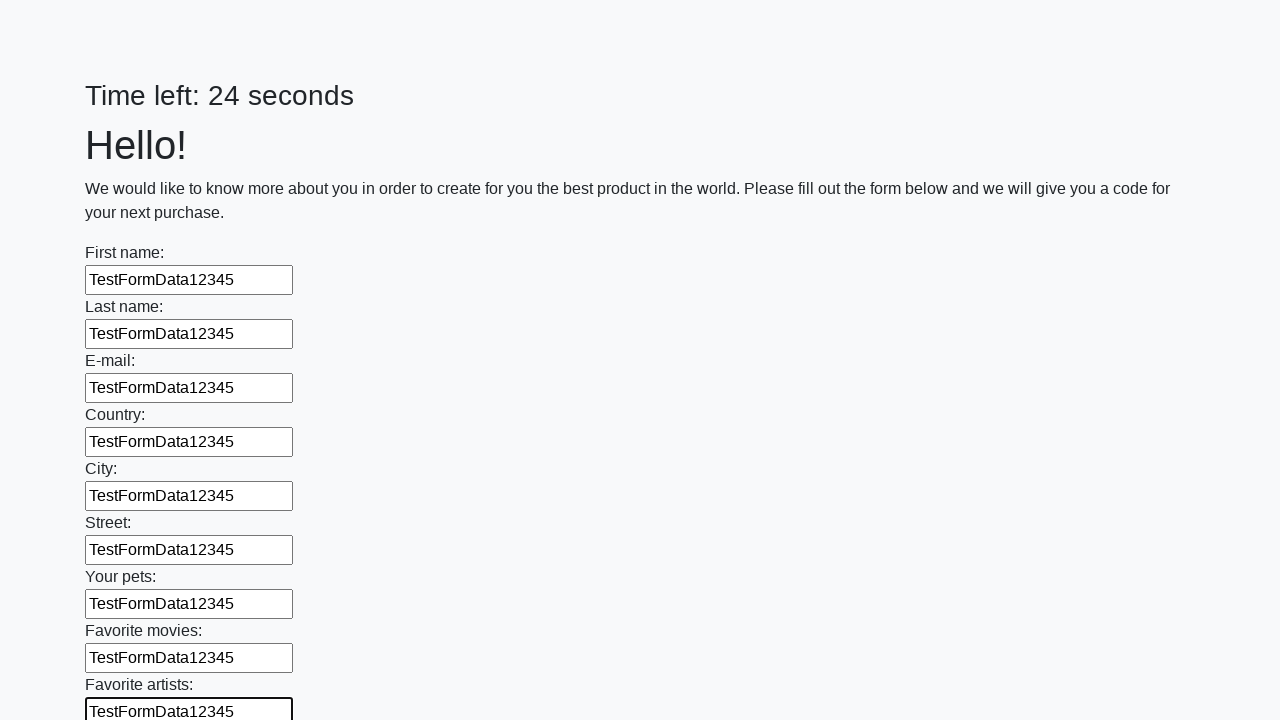

Filled input field with 'TestFormData12345' on input >> nth=9
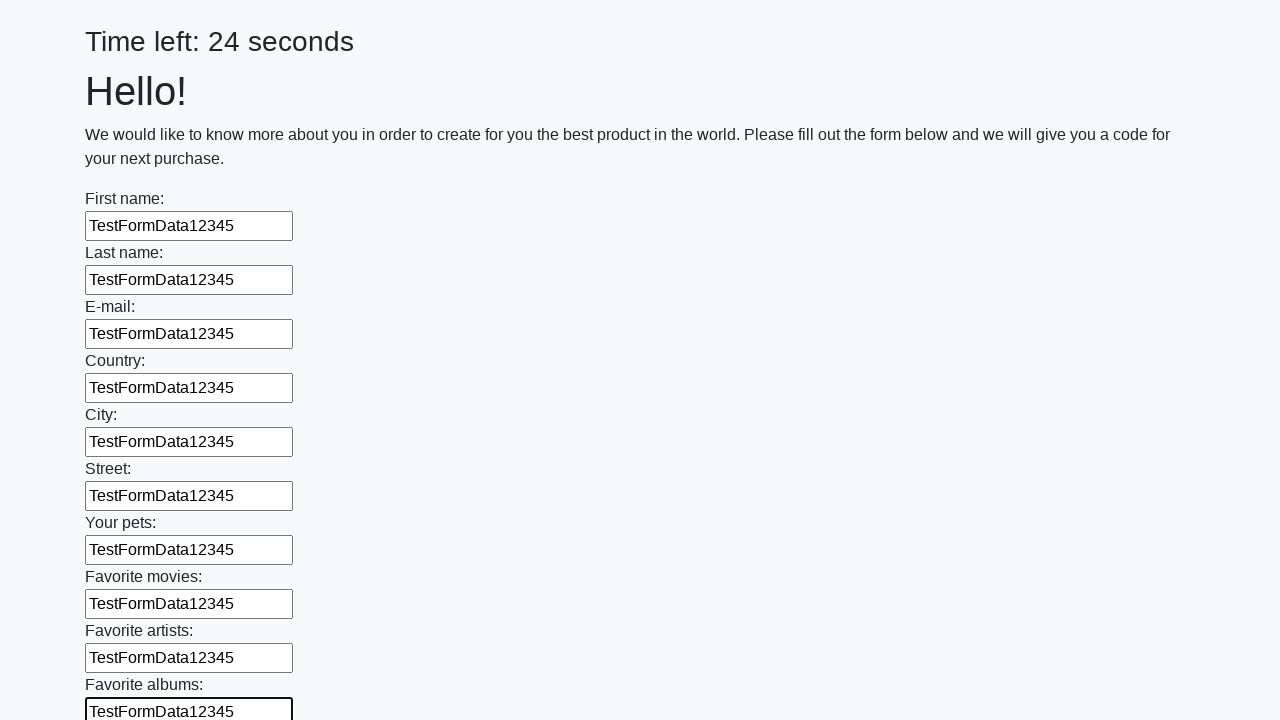

Filled input field with 'TestFormData12345' on input >> nth=10
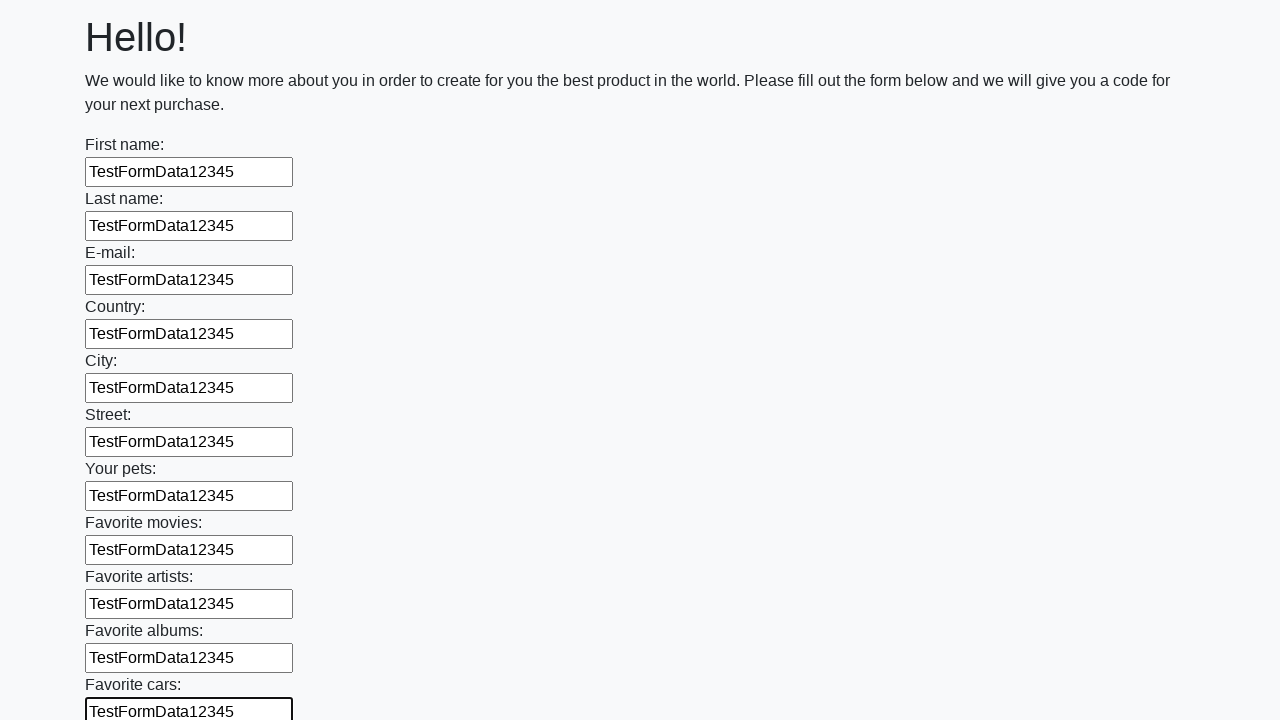

Filled input field with 'TestFormData12345' on input >> nth=11
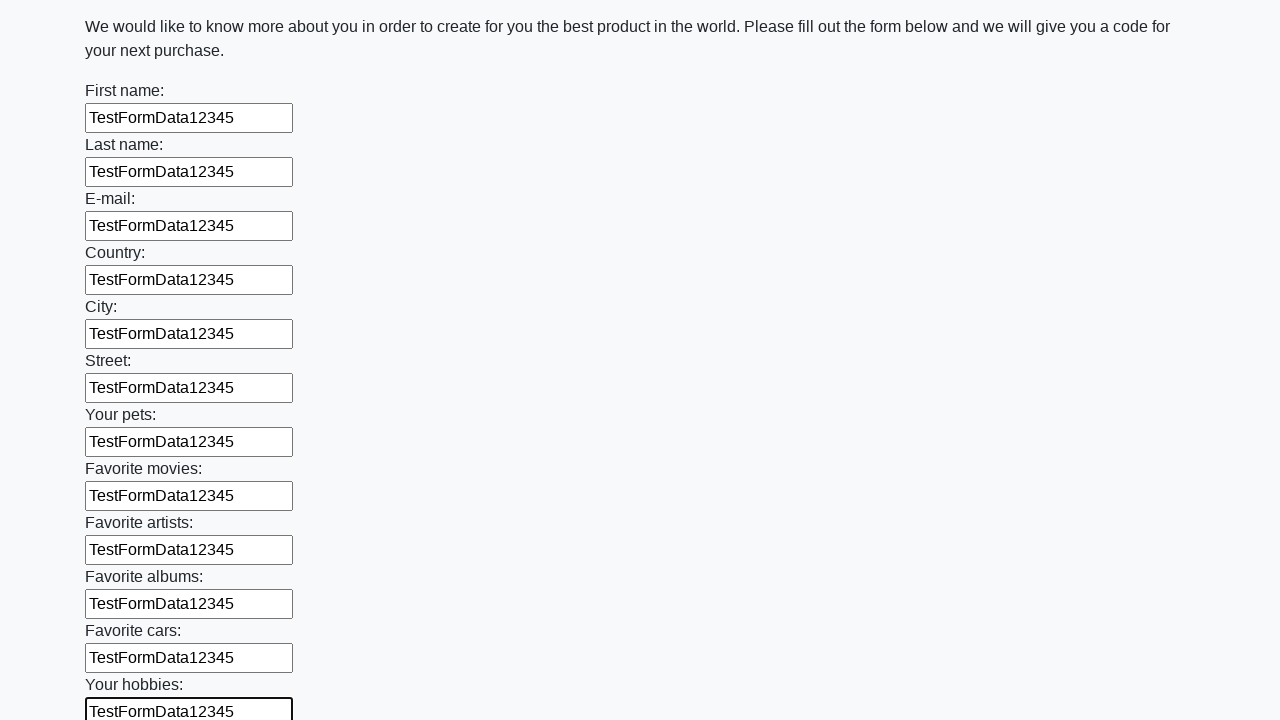

Filled input field with 'TestFormData12345' on input >> nth=12
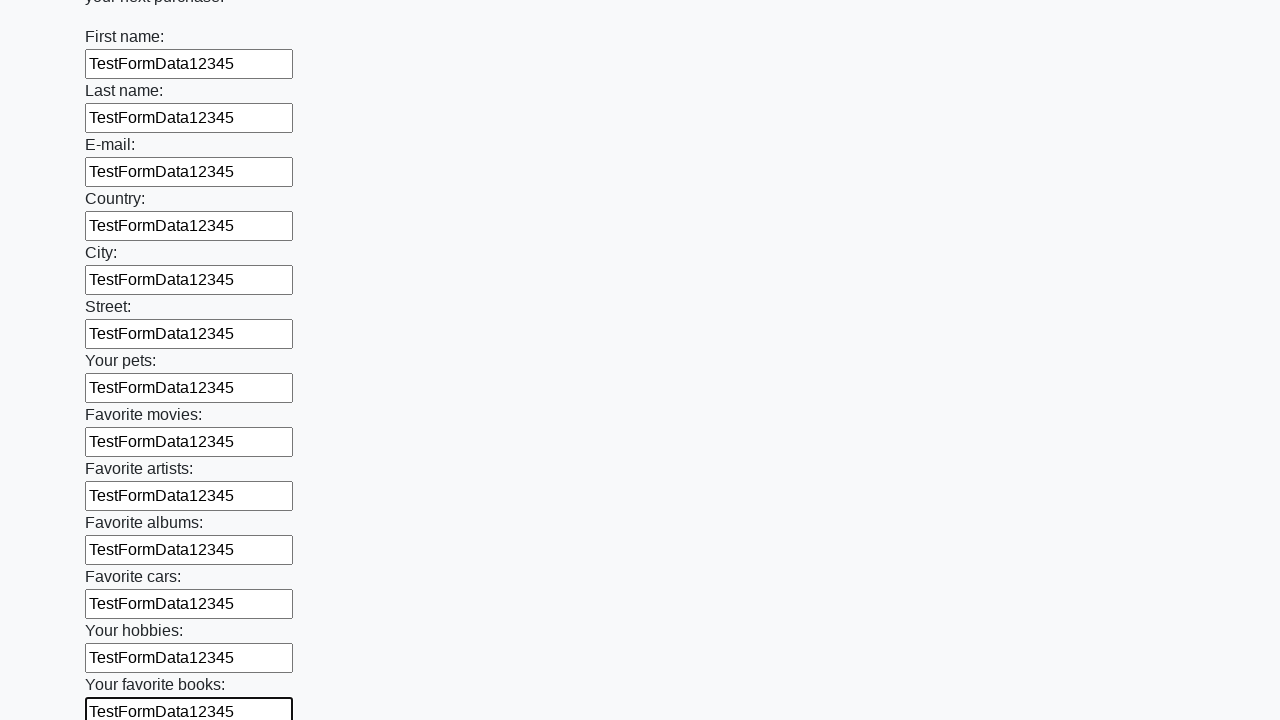

Filled input field with 'TestFormData12345' on input >> nth=13
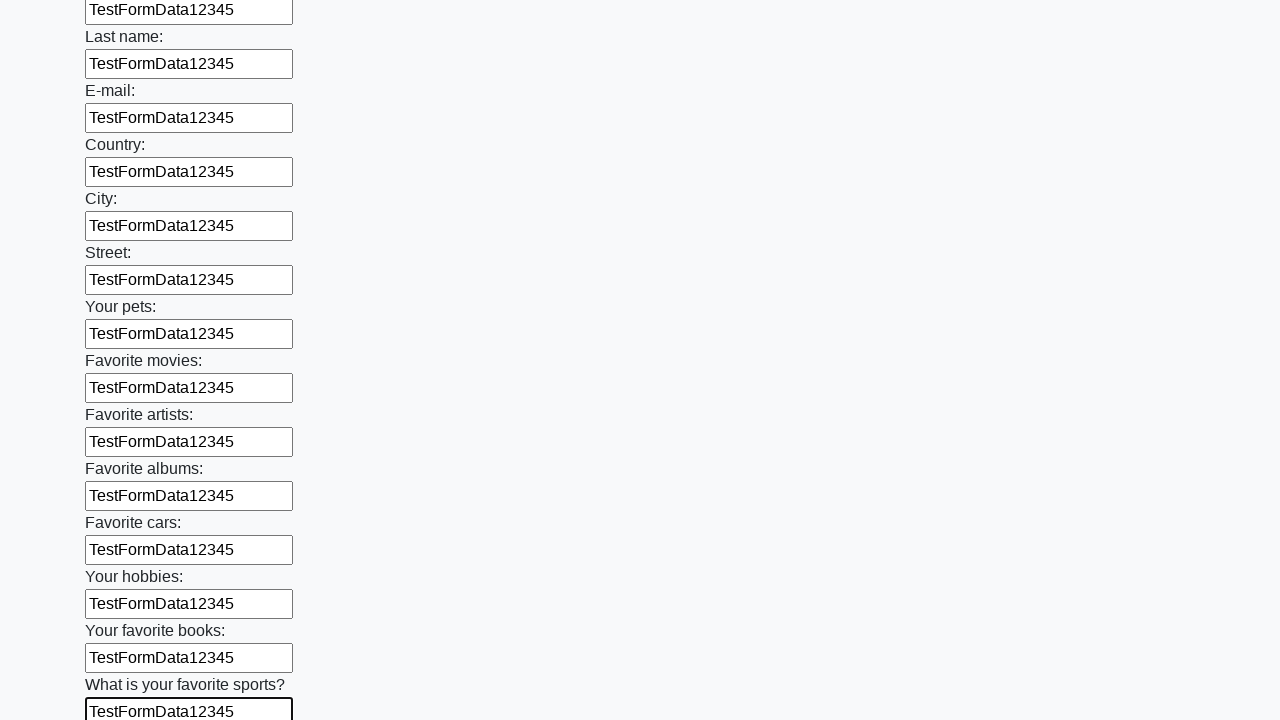

Filled input field with 'TestFormData12345' on input >> nth=14
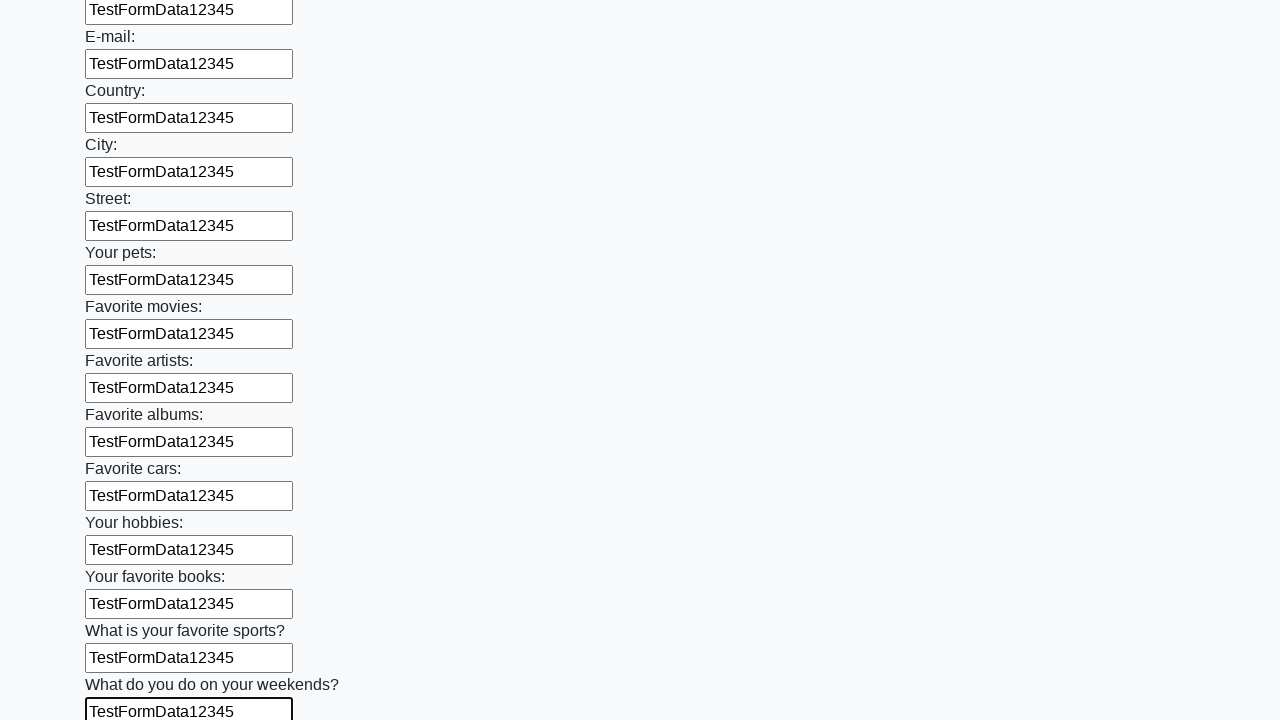

Filled input field with 'TestFormData12345' on input >> nth=15
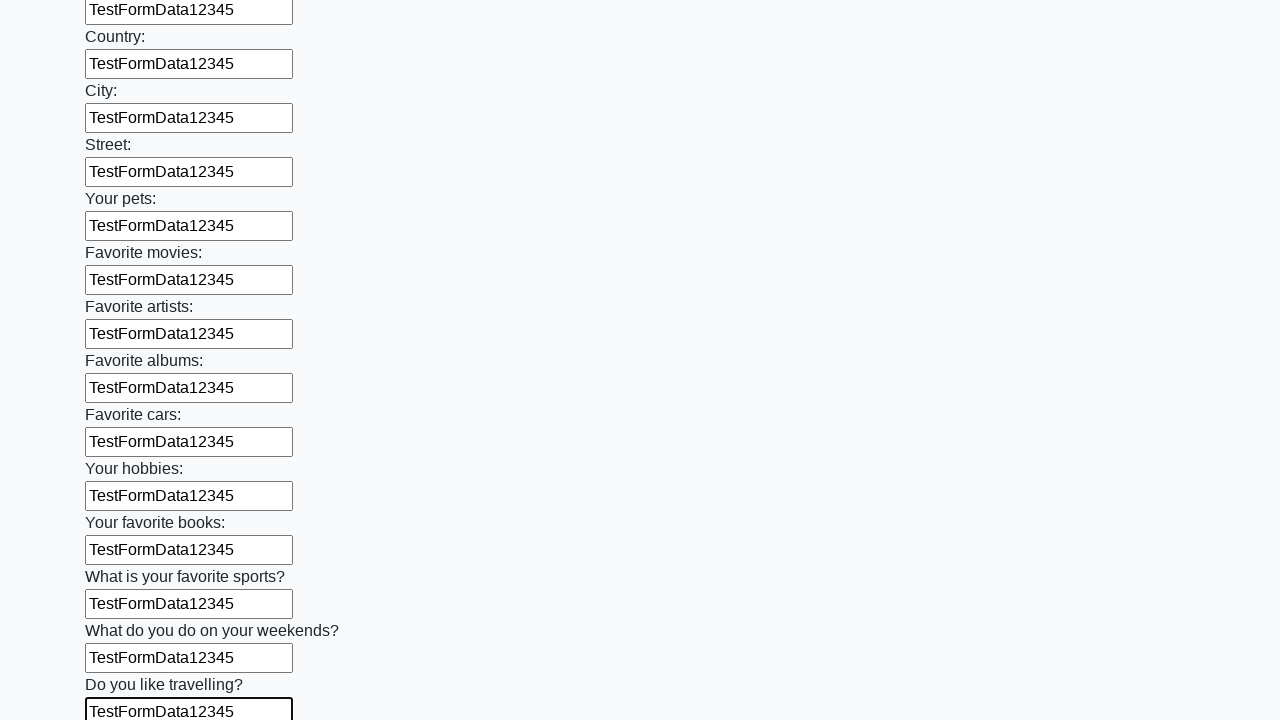

Filled input field with 'TestFormData12345' on input >> nth=16
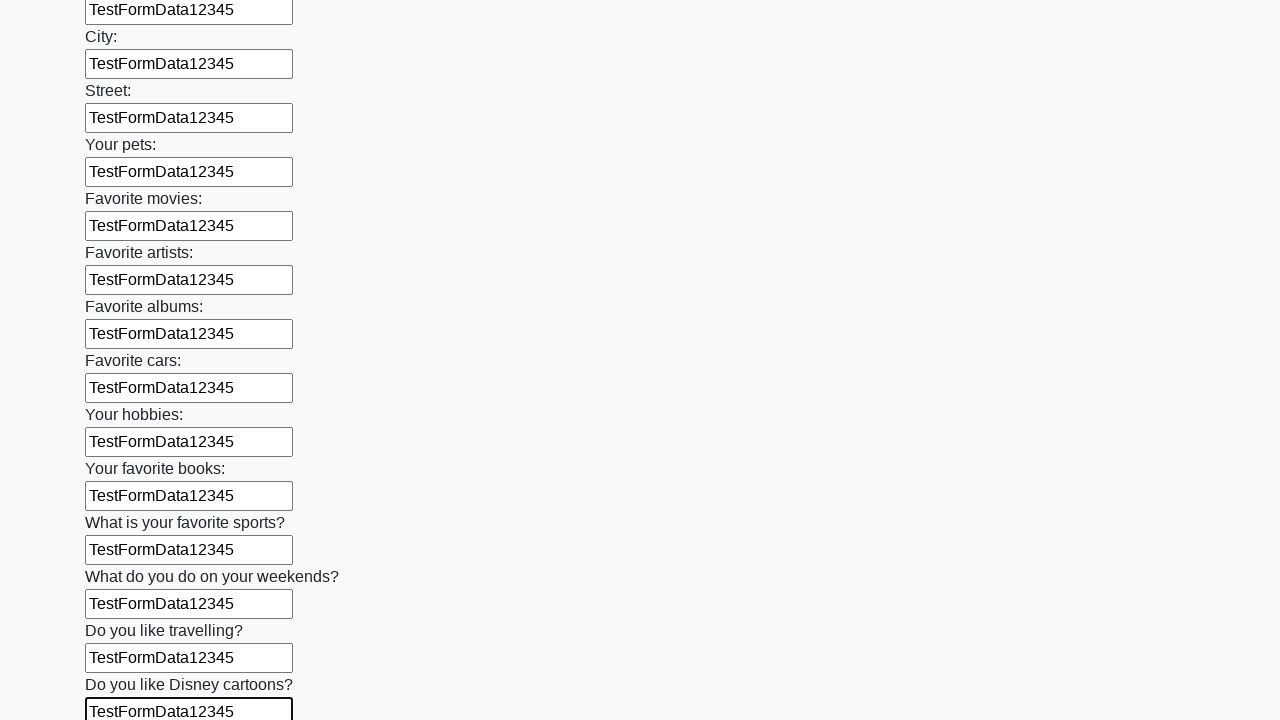

Filled input field with 'TestFormData12345' on input >> nth=17
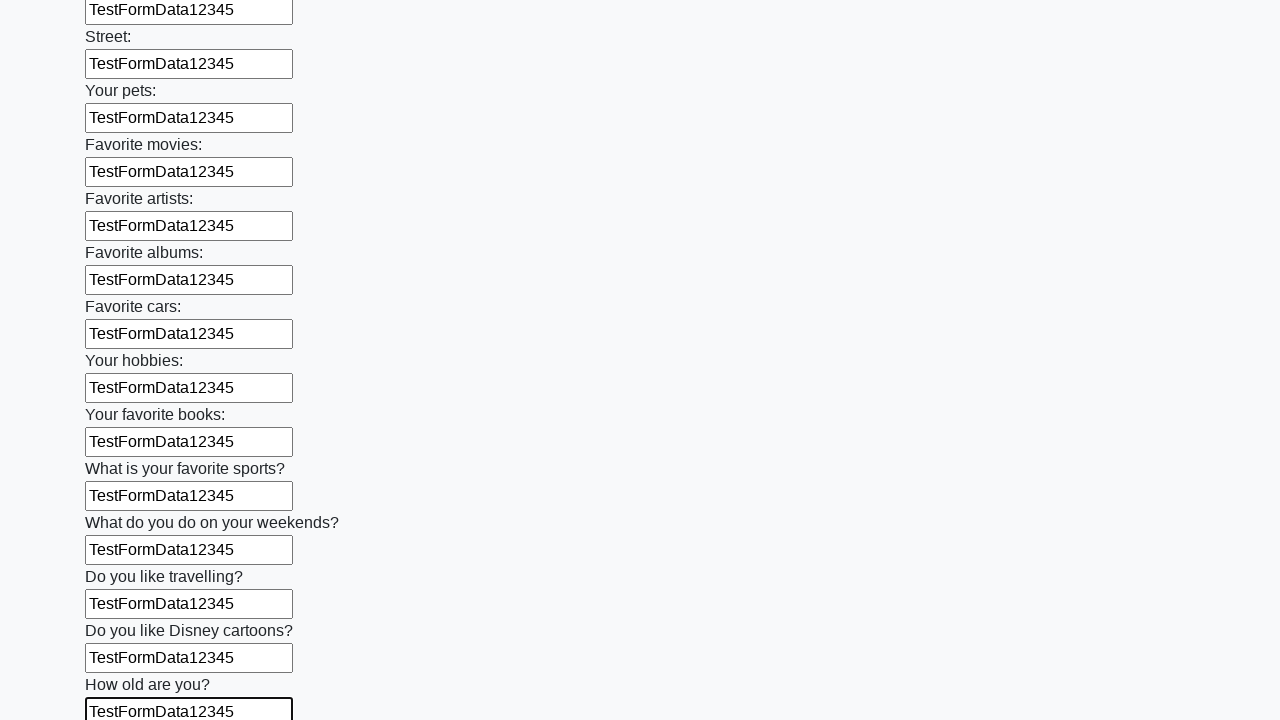

Filled input field with 'TestFormData12345' on input >> nth=18
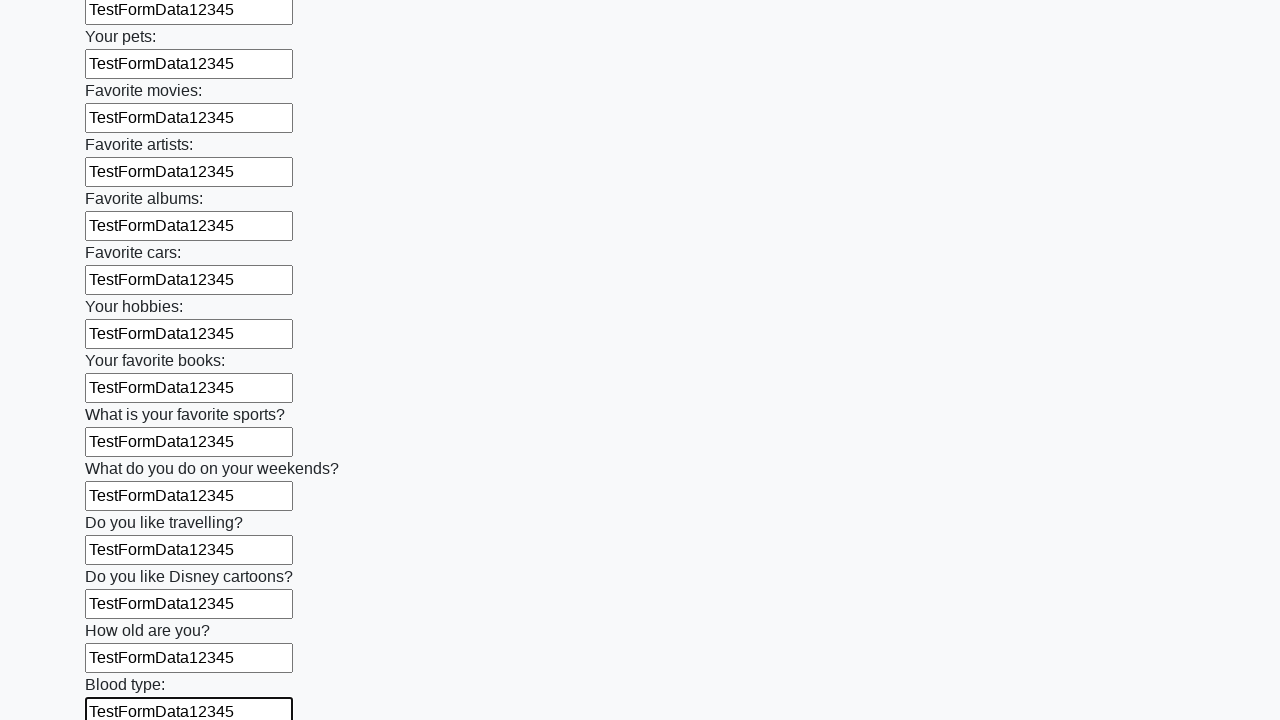

Filled input field with 'TestFormData12345' on input >> nth=19
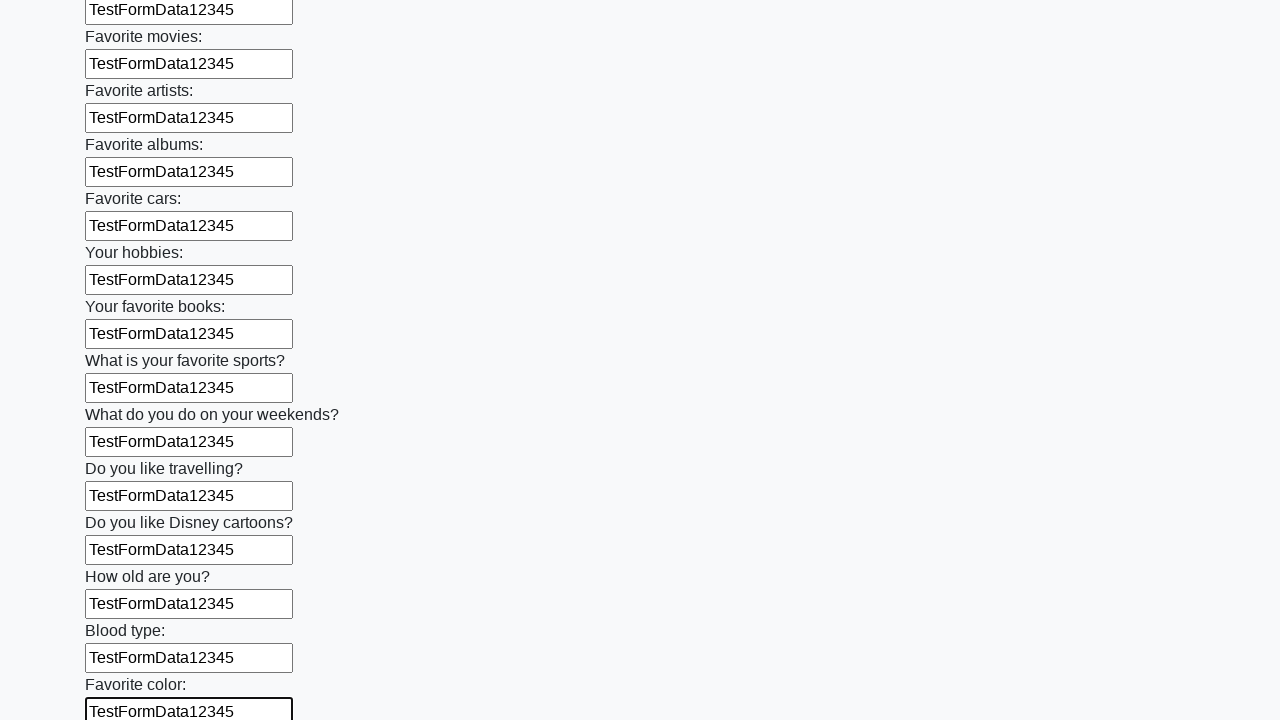

Filled input field with 'TestFormData12345' on input >> nth=20
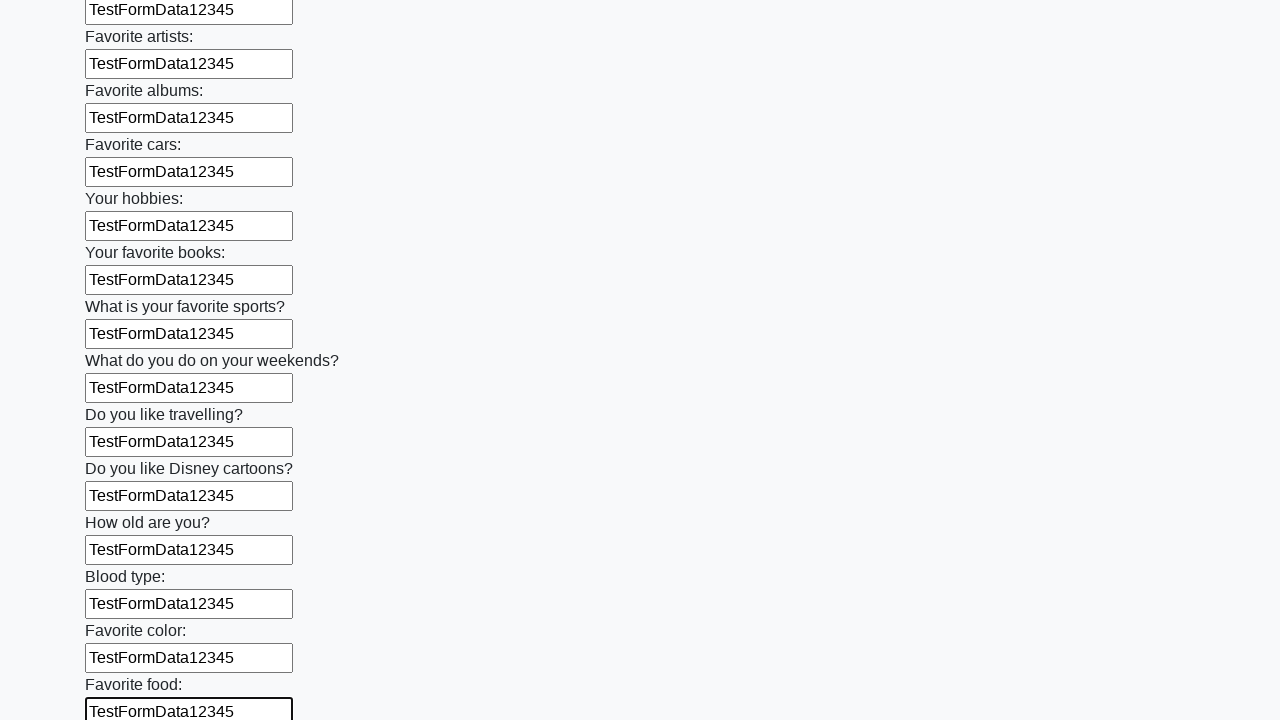

Filled input field with 'TestFormData12345' on input >> nth=21
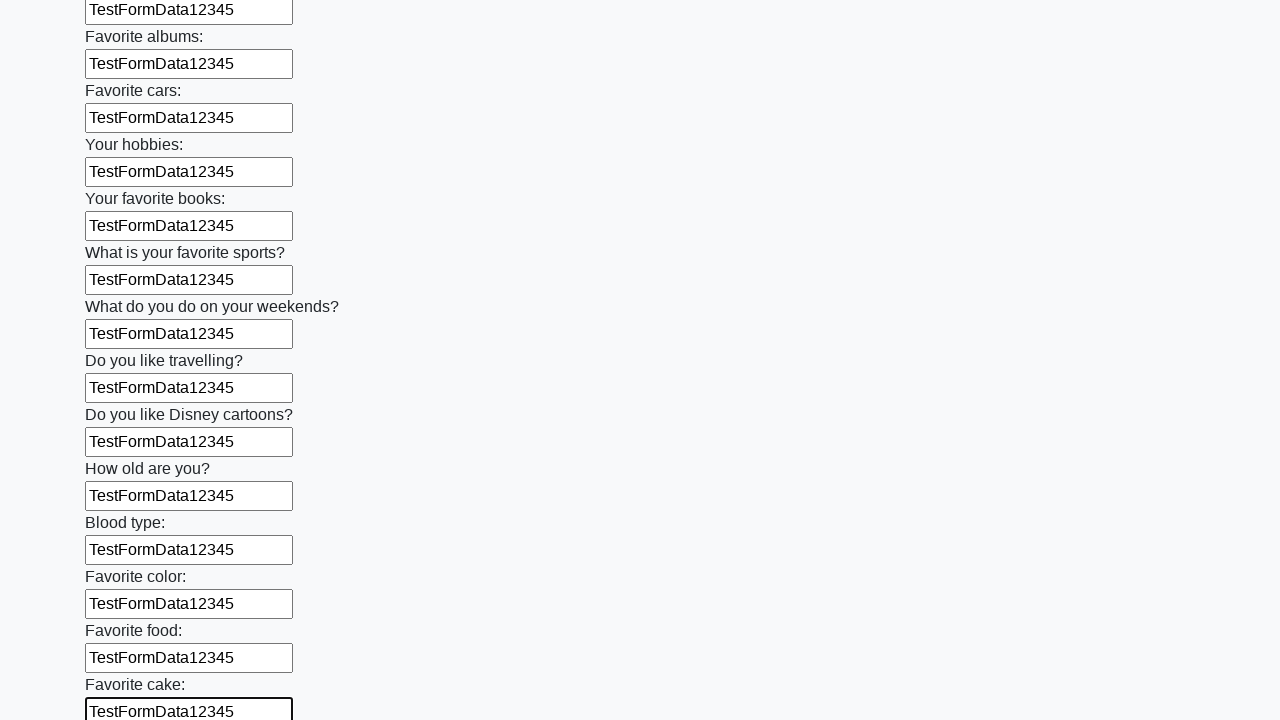

Filled input field with 'TestFormData12345' on input >> nth=22
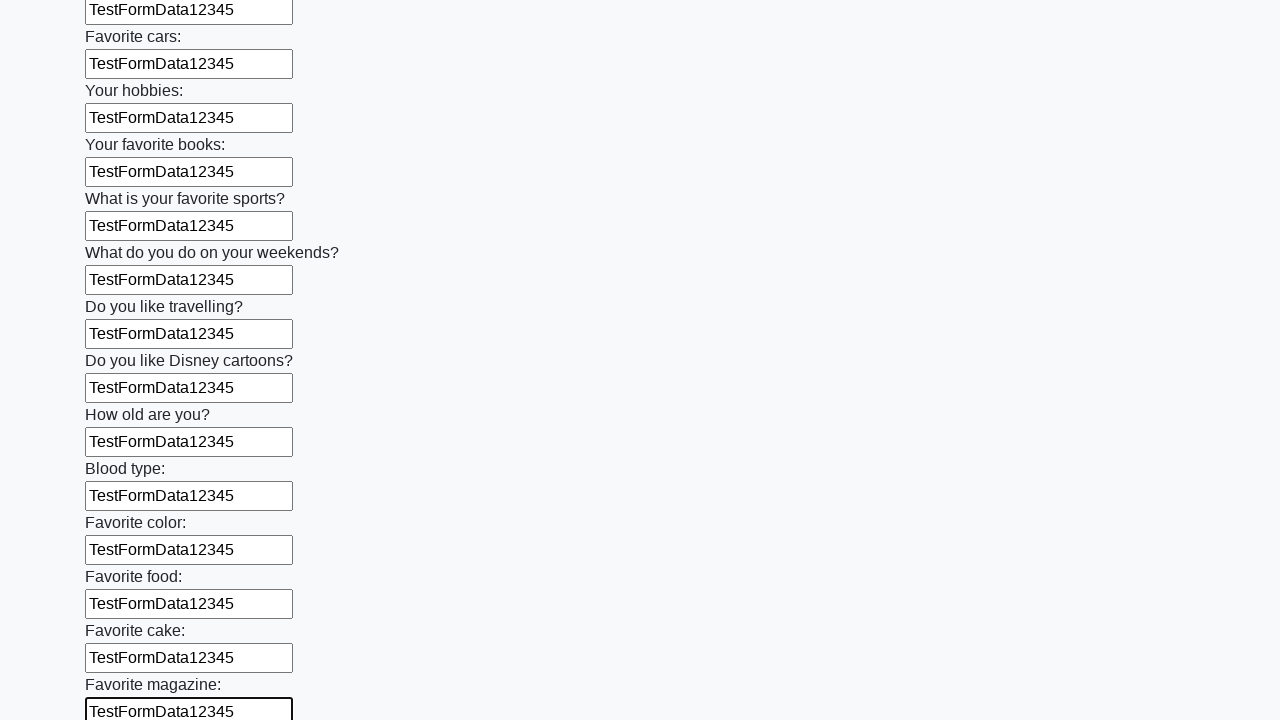

Filled input field with 'TestFormData12345' on input >> nth=23
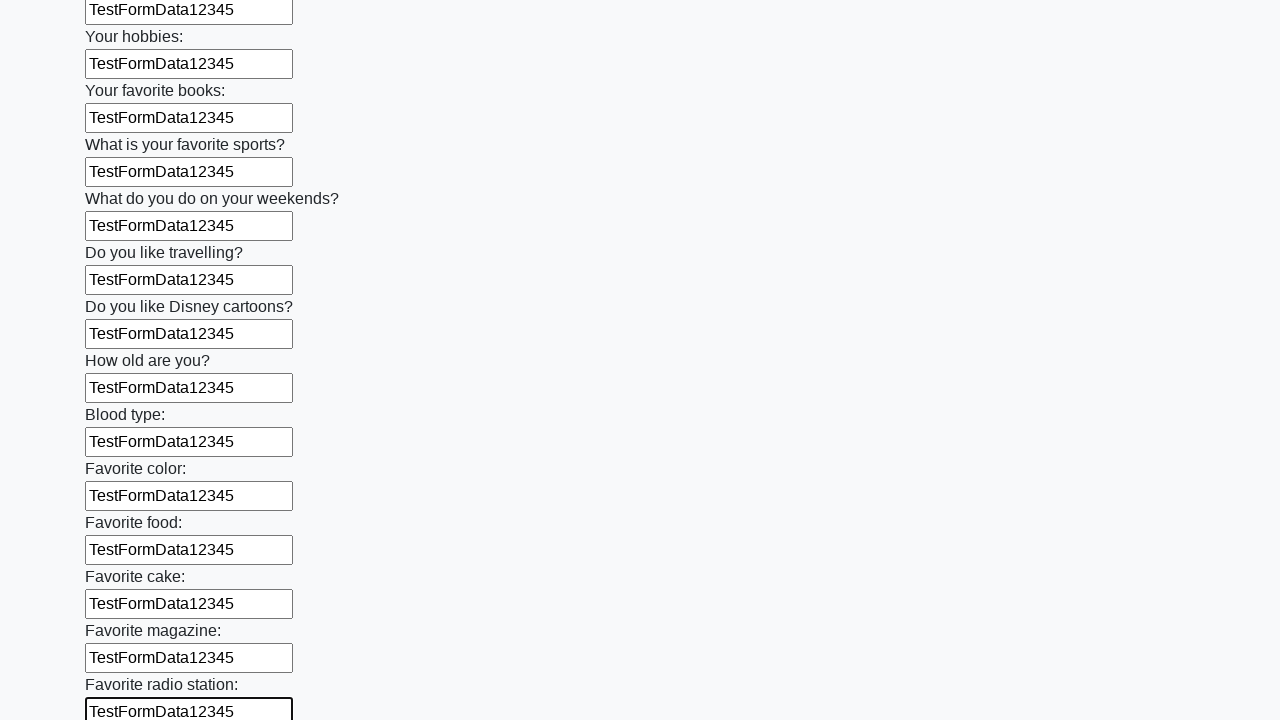

Filled input field with 'TestFormData12345' on input >> nth=24
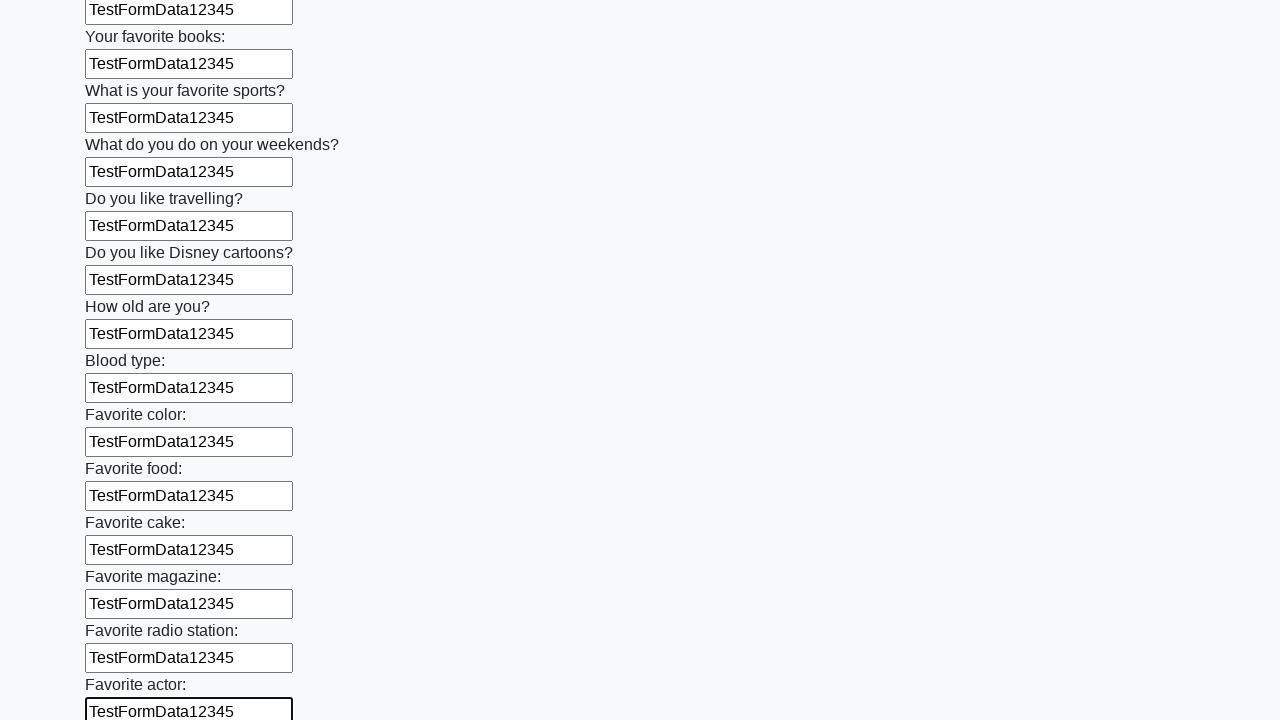

Filled input field with 'TestFormData12345' on input >> nth=25
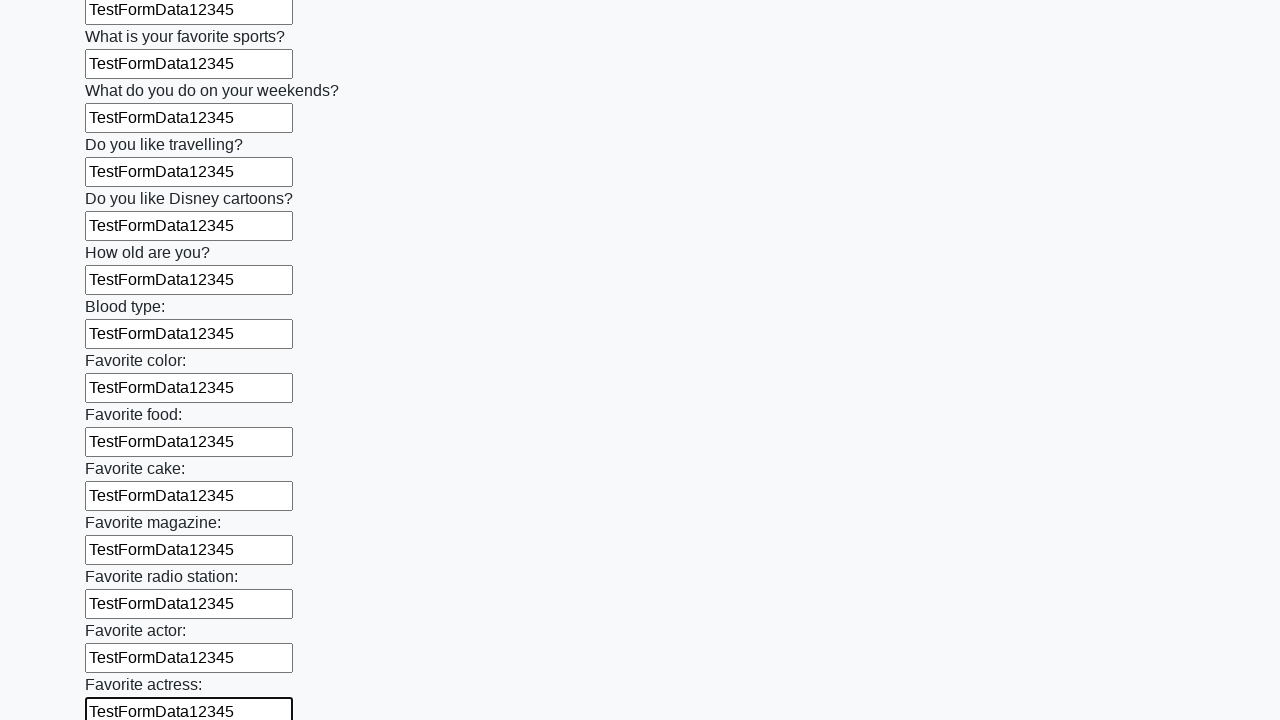

Filled input field with 'TestFormData12345' on input >> nth=26
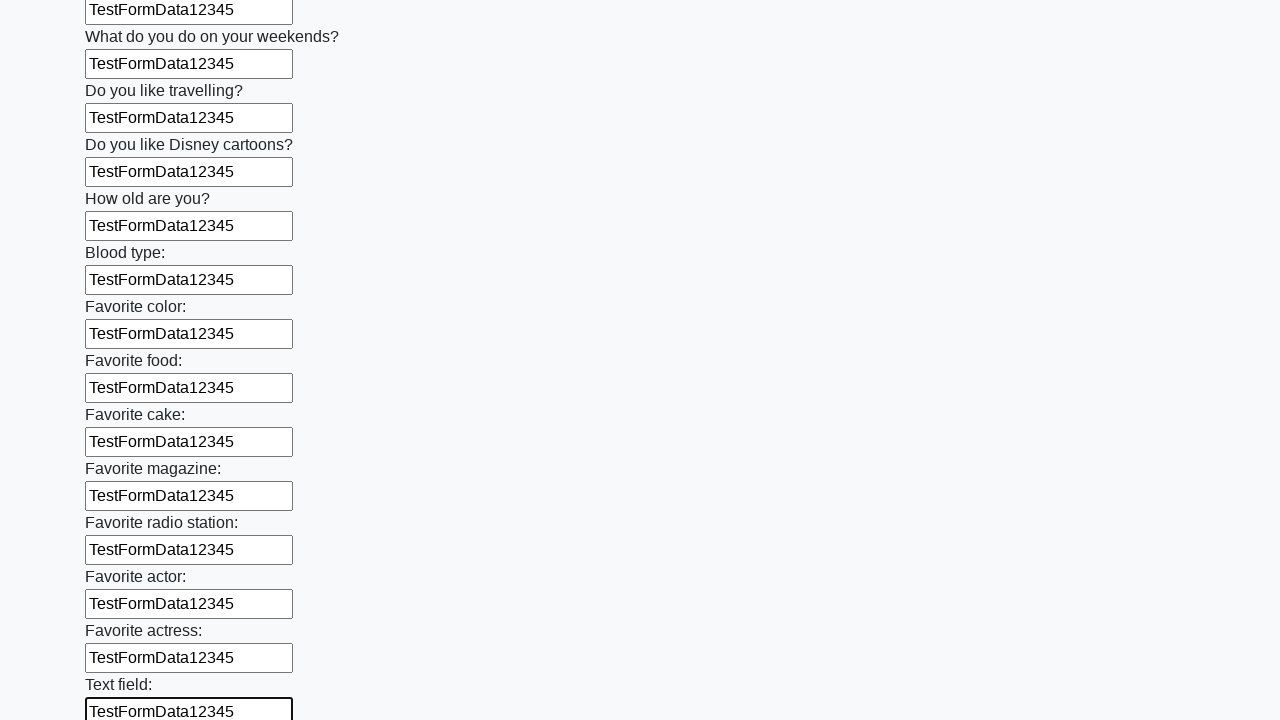

Filled input field with 'TestFormData12345' on input >> nth=27
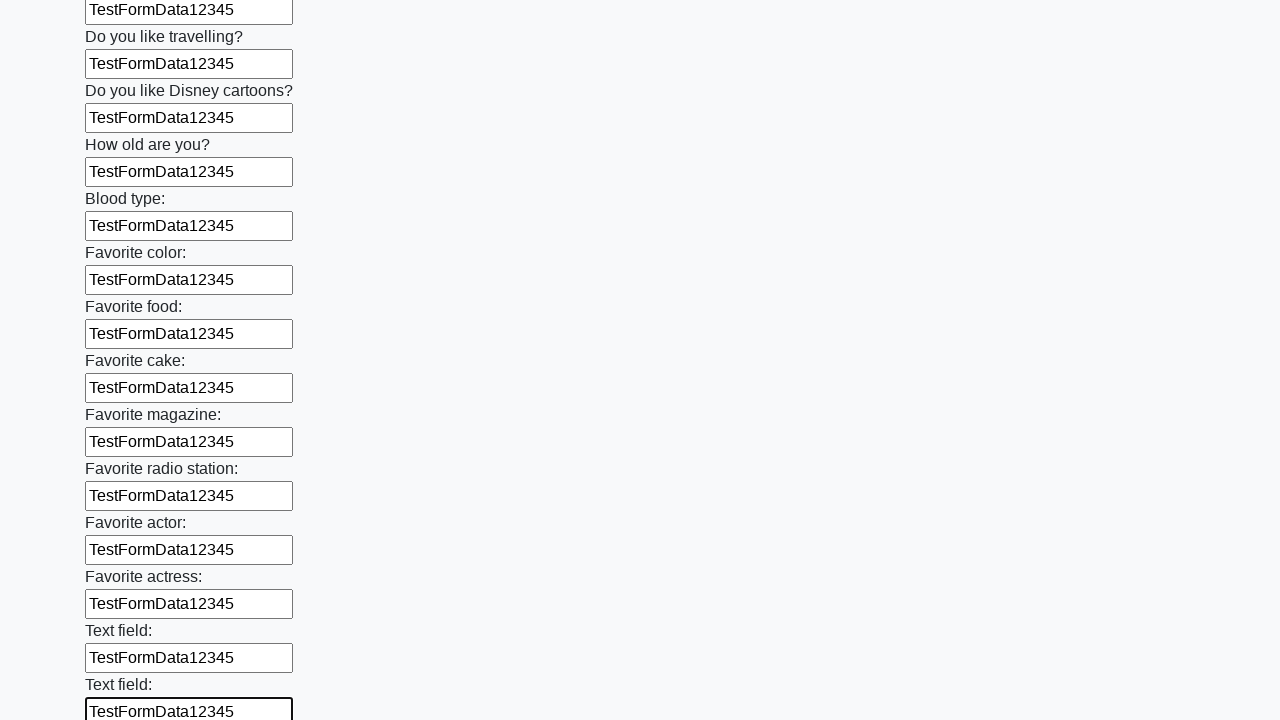

Filled input field with 'TestFormData12345' on input >> nth=28
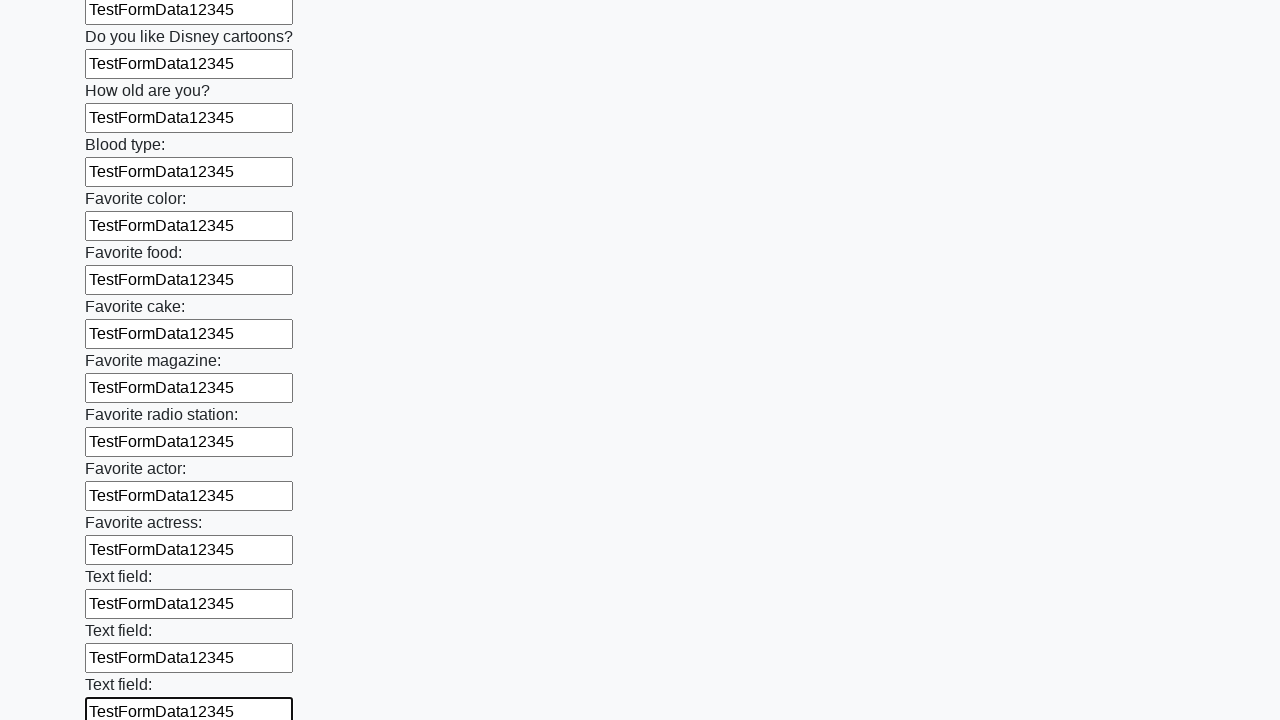

Filled input field with 'TestFormData12345' on input >> nth=29
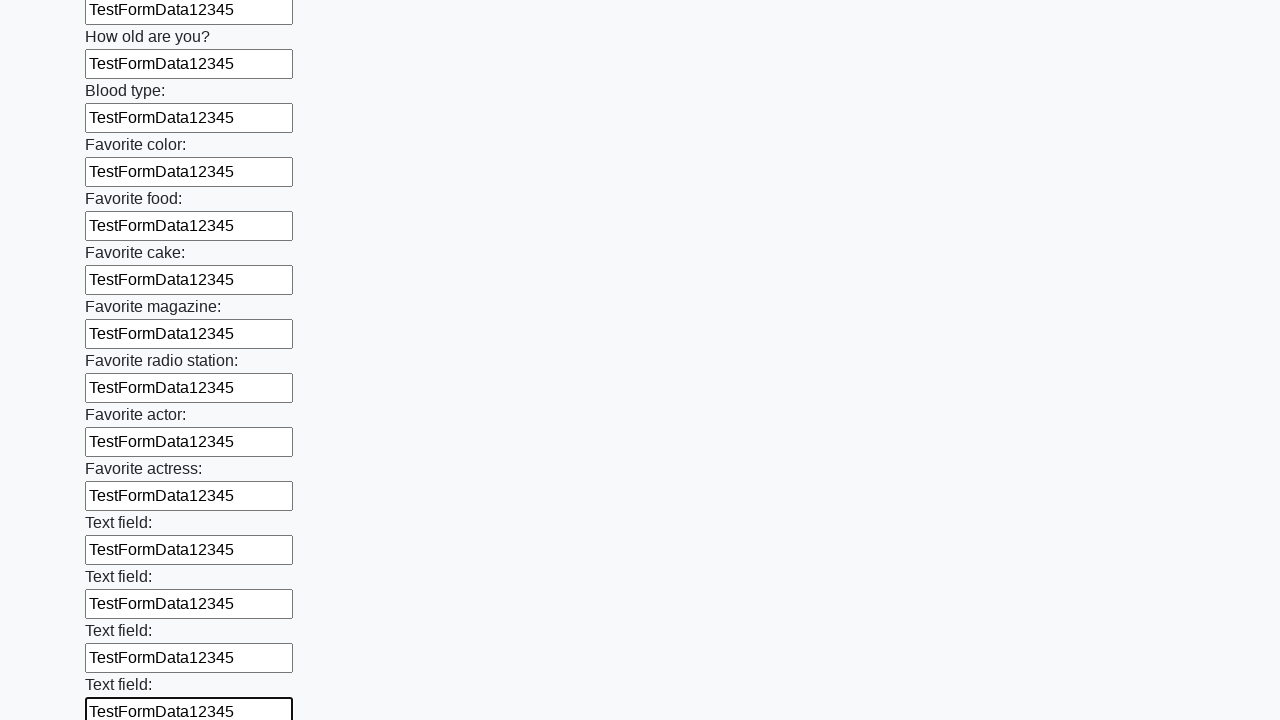

Filled input field with 'TestFormData12345' on input >> nth=30
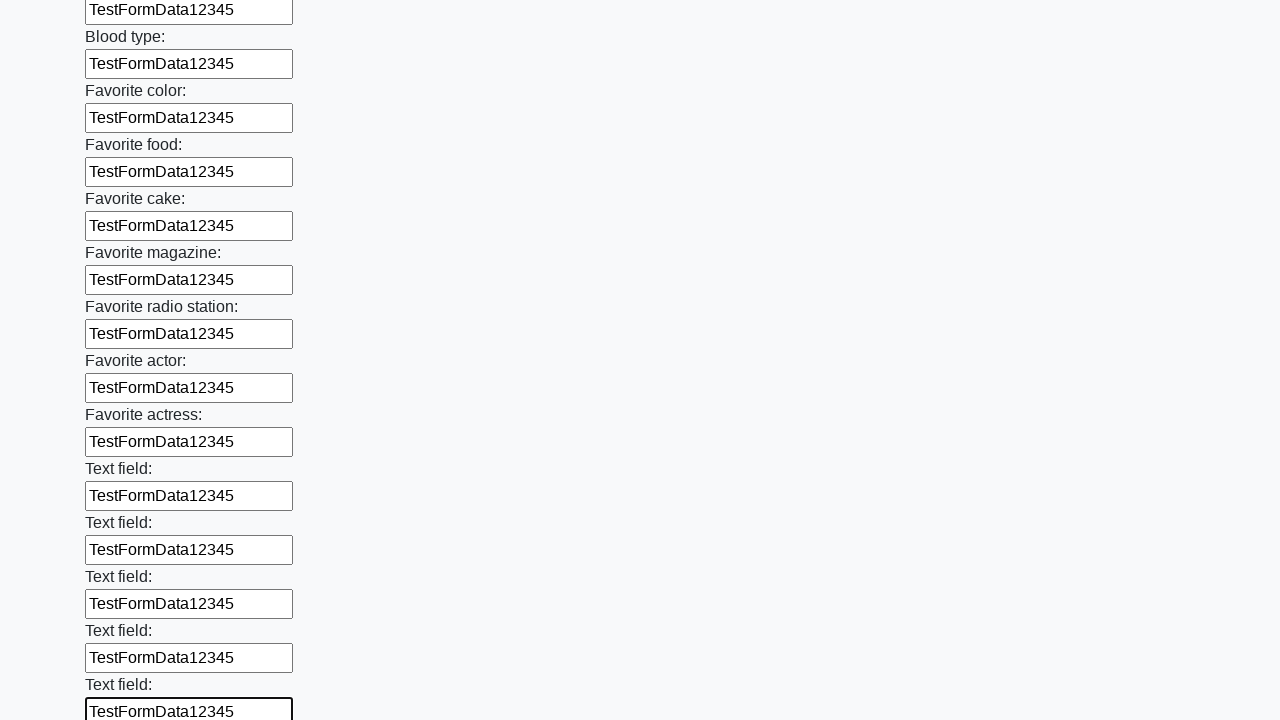

Filled input field with 'TestFormData12345' on input >> nth=31
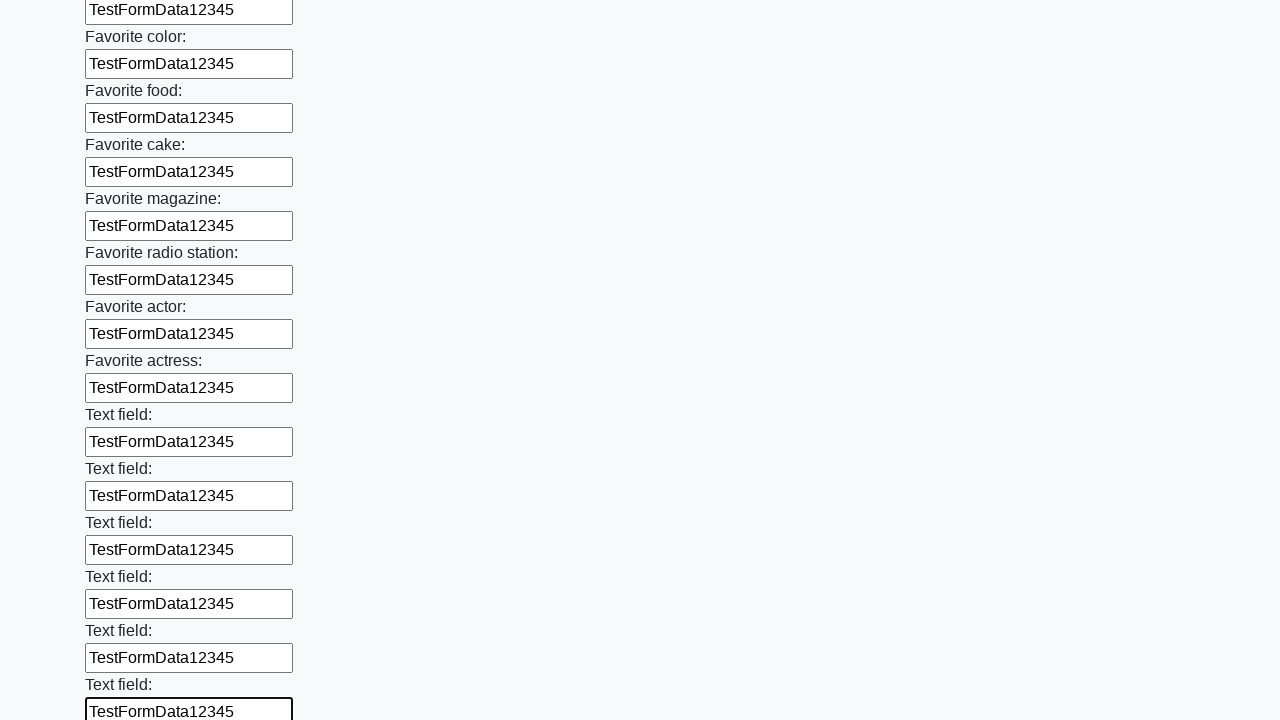

Filled input field with 'TestFormData12345' on input >> nth=32
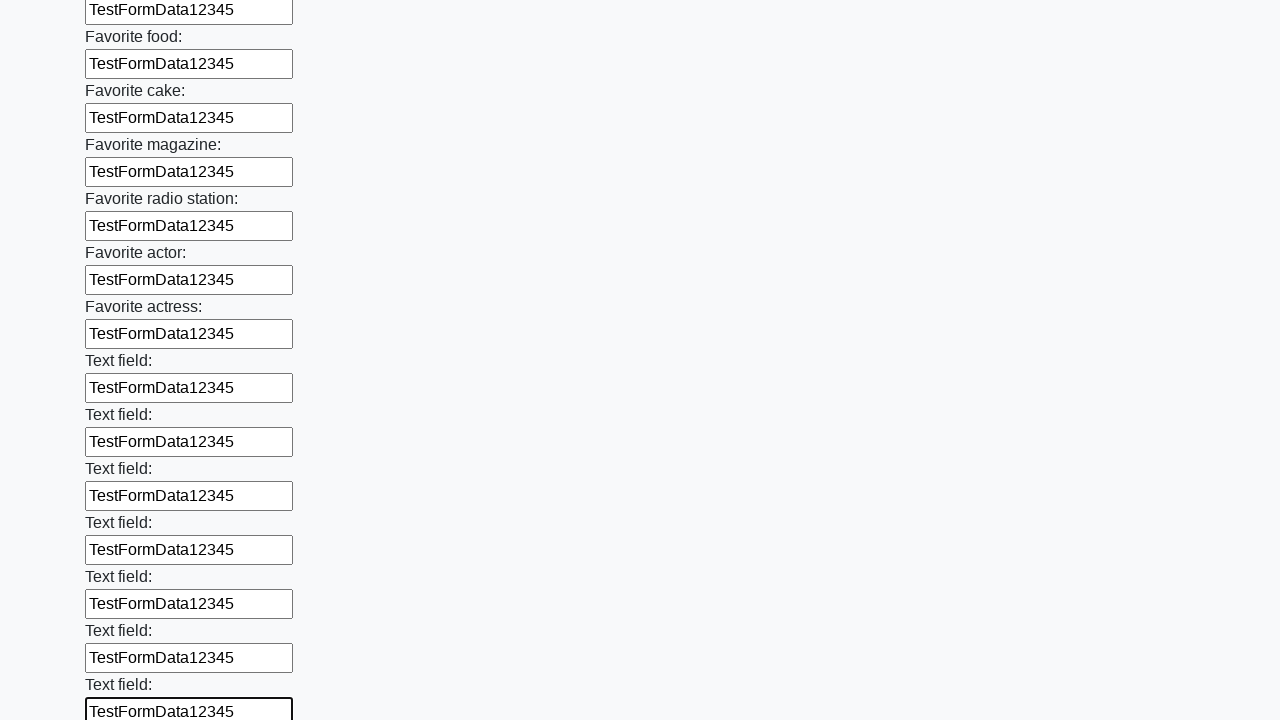

Filled input field with 'TestFormData12345' on input >> nth=33
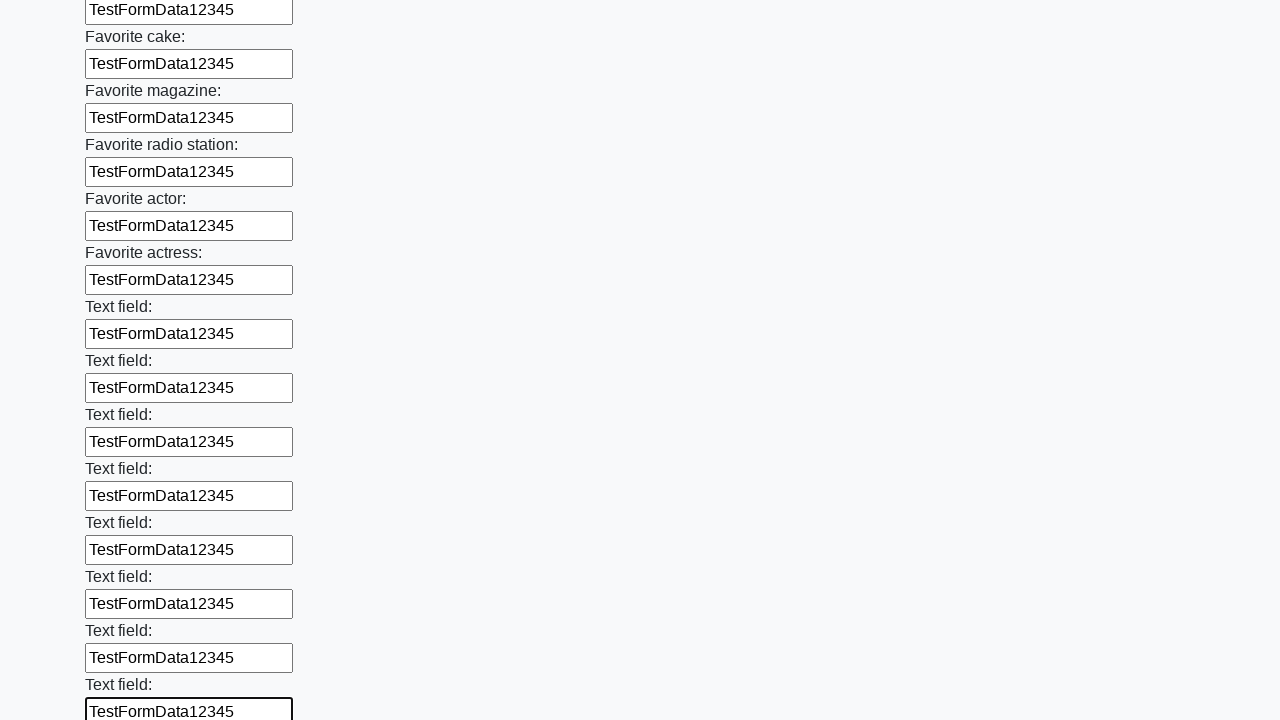

Filled input field with 'TestFormData12345' on input >> nth=34
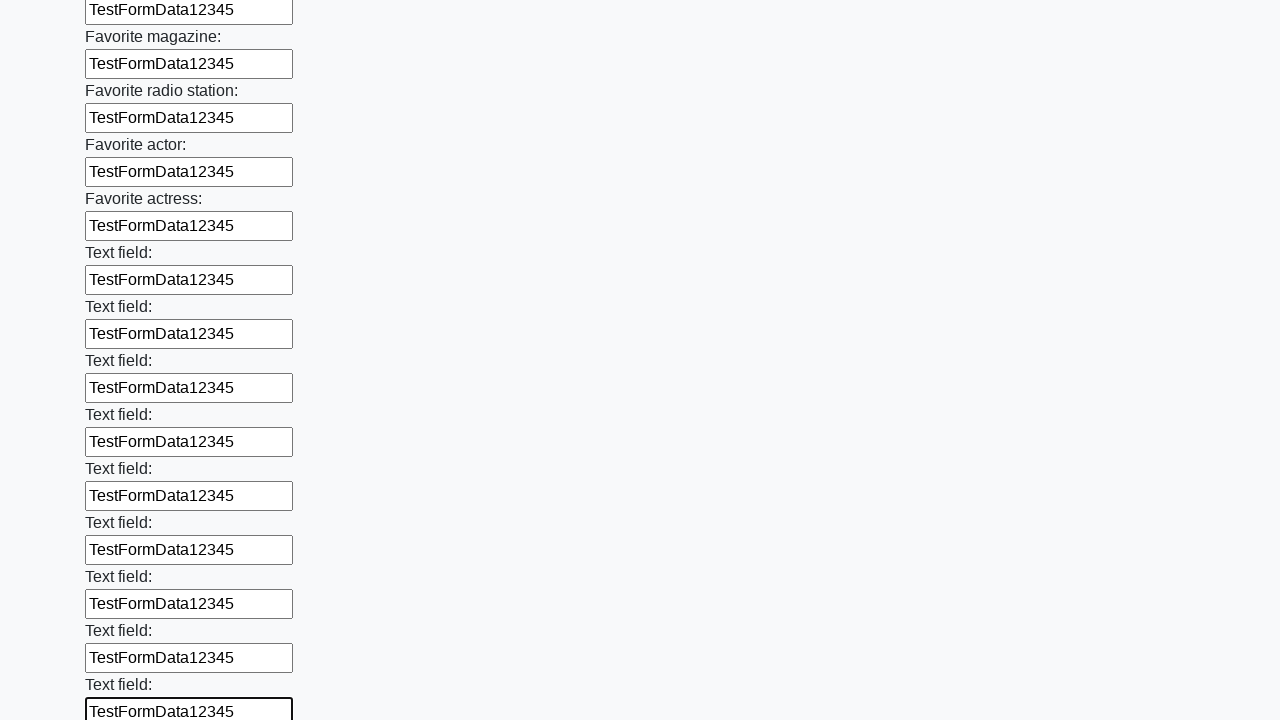

Filled input field with 'TestFormData12345' on input >> nth=35
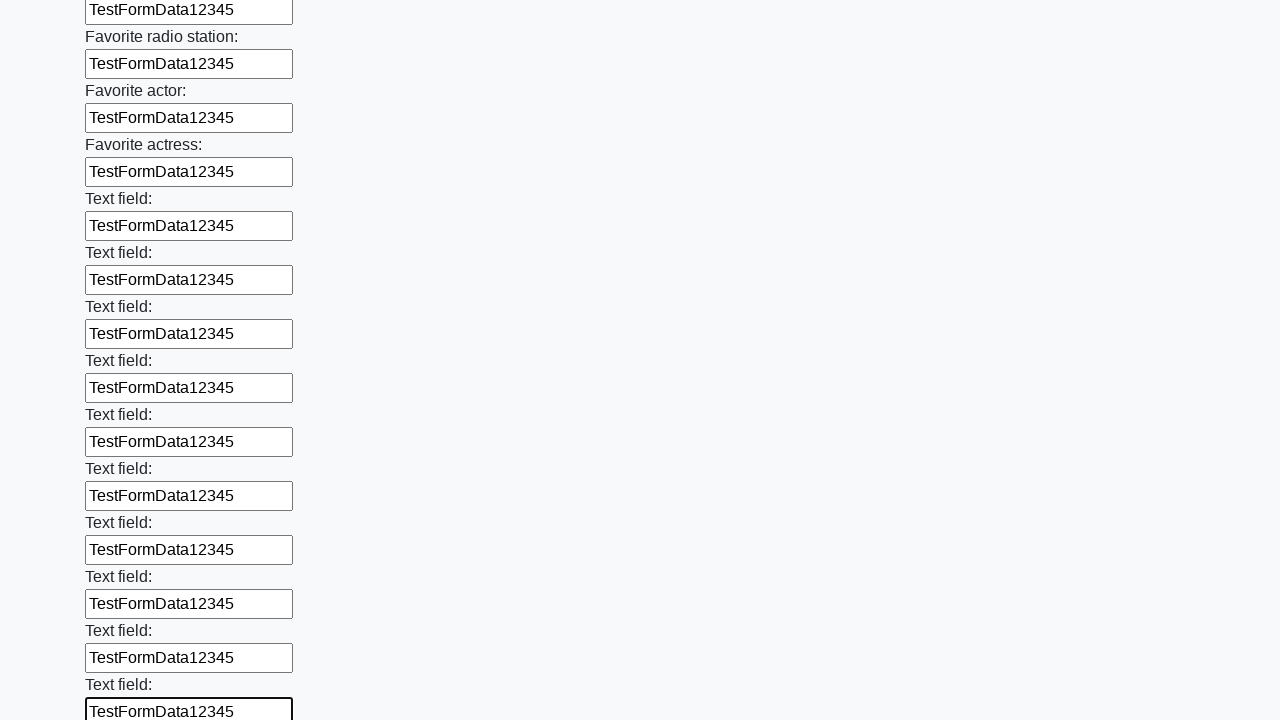

Filled input field with 'TestFormData12345' on input >> nth=36
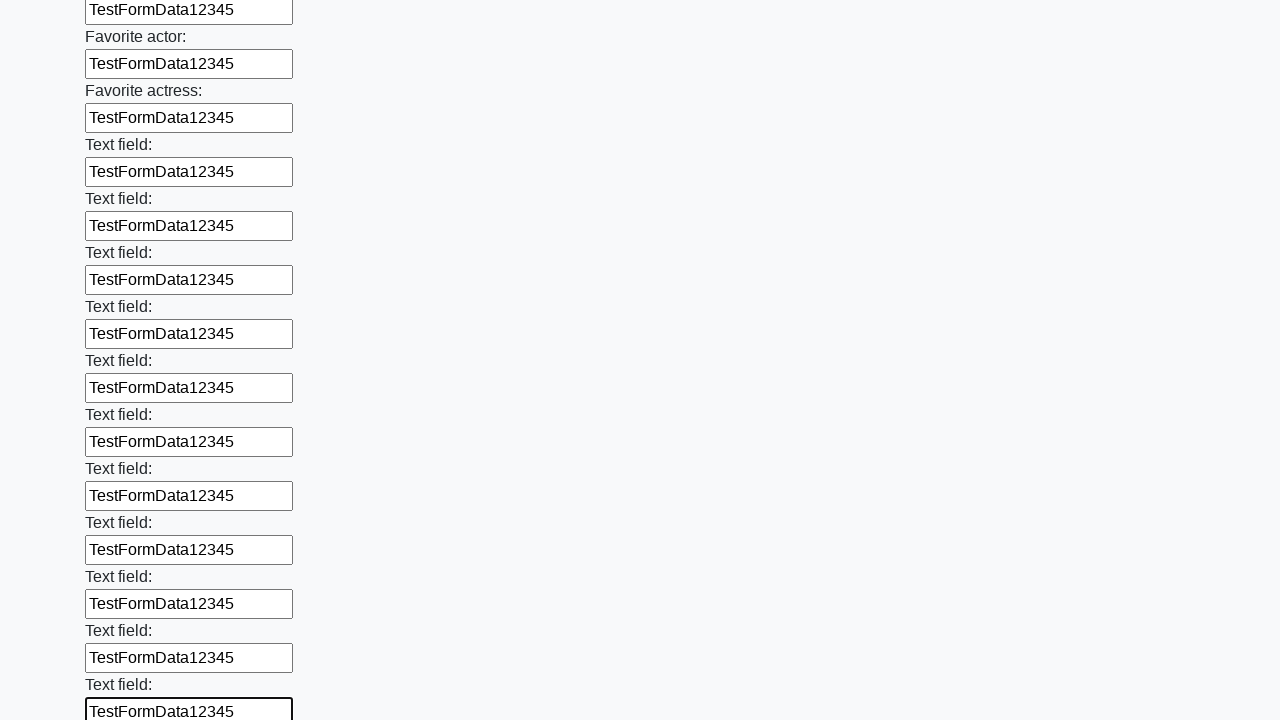

Filled input field with 'TestFormData12345' on input >> nth=37
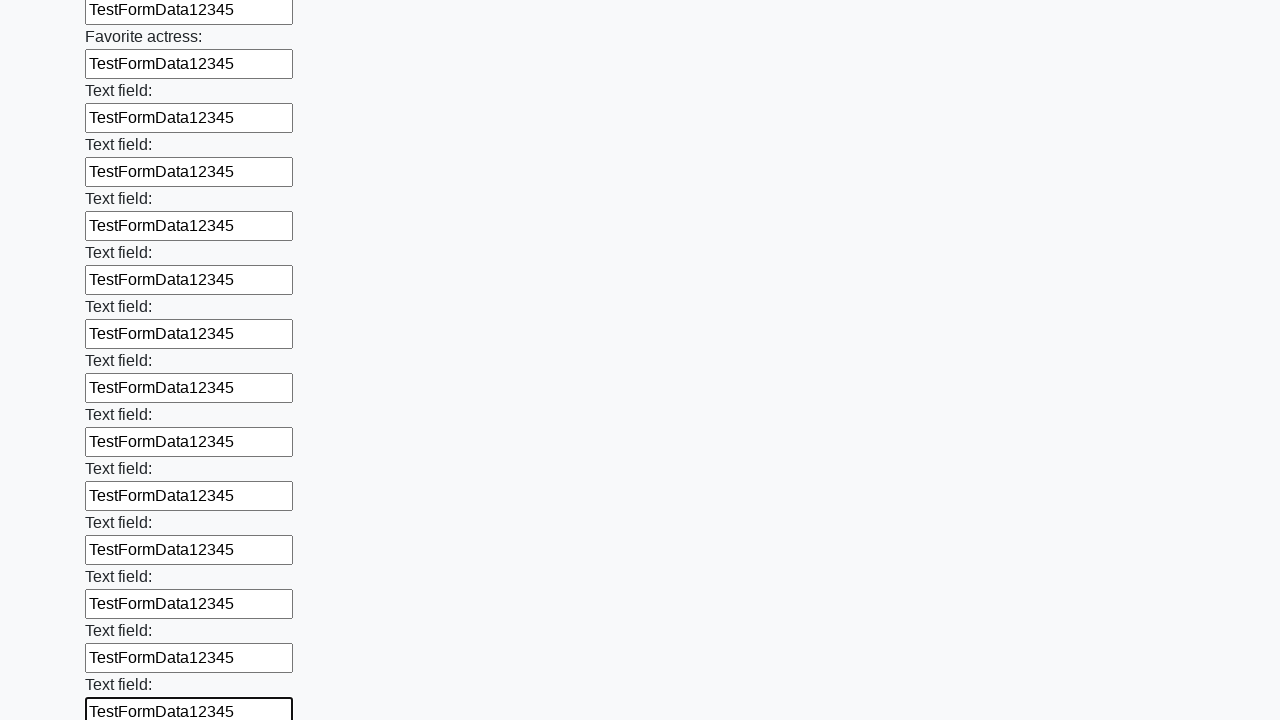

Filled input field with 'TestFormData12345' on input >> nth=38
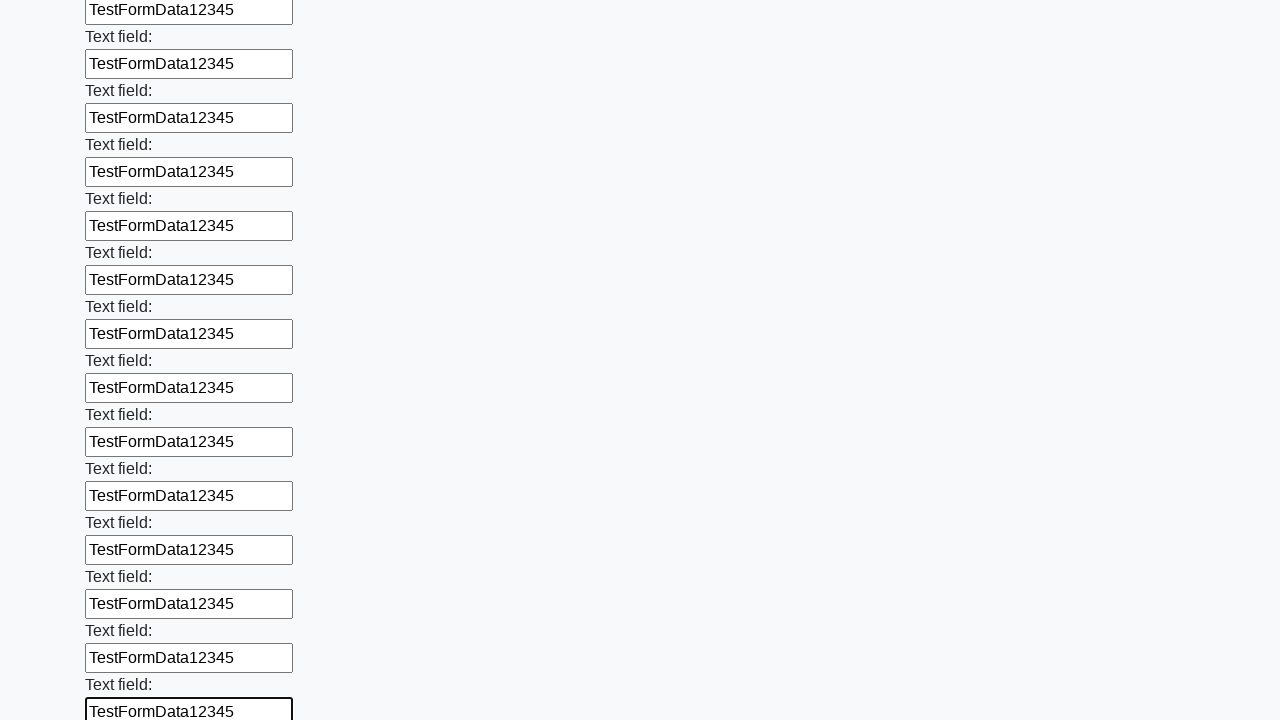

Filled input field with 'TestFormData12345' on input >> nth=39
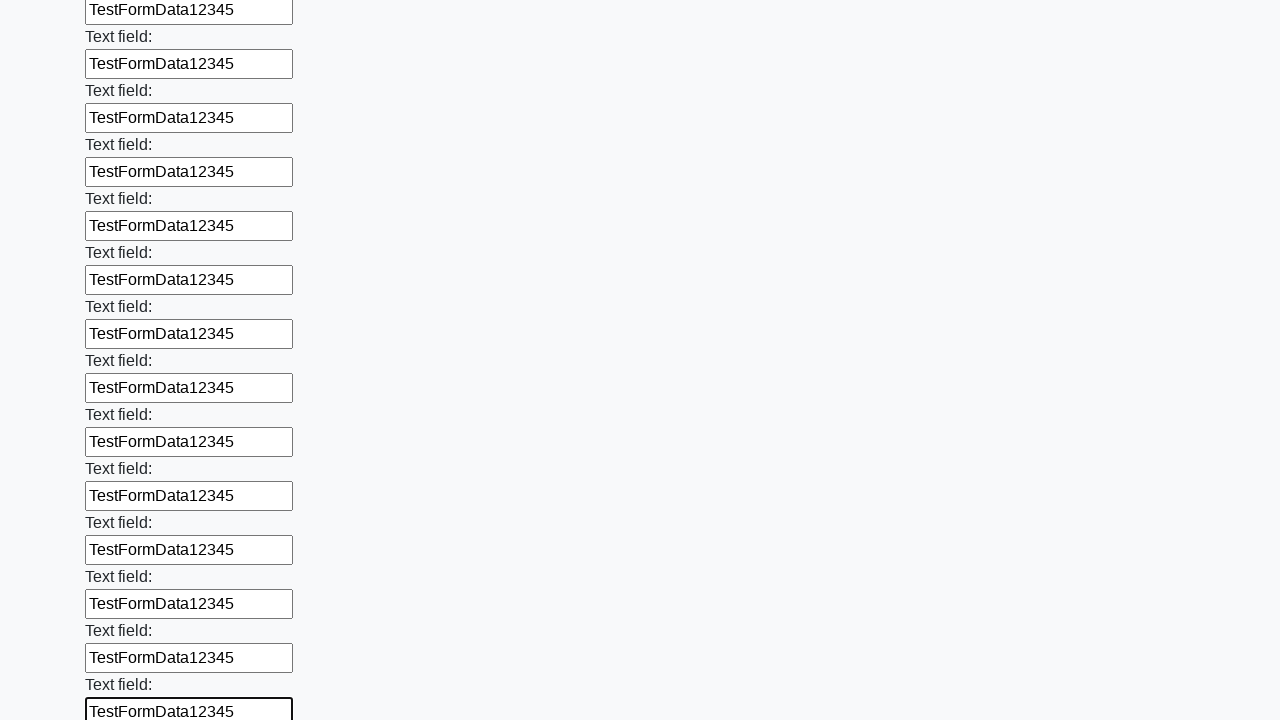

Filled input field with 'TestFormData12345' on input >> nth=40
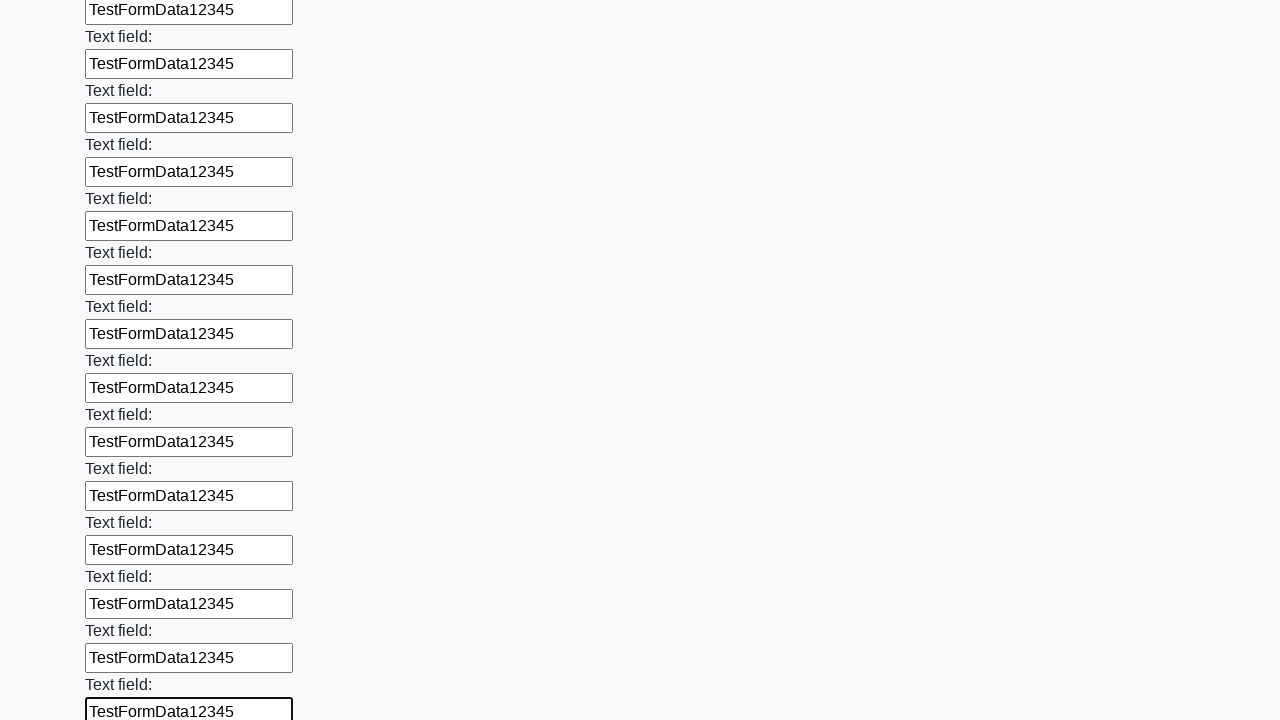

Filled input field with 'TestFormData12345' on input >> nth=41
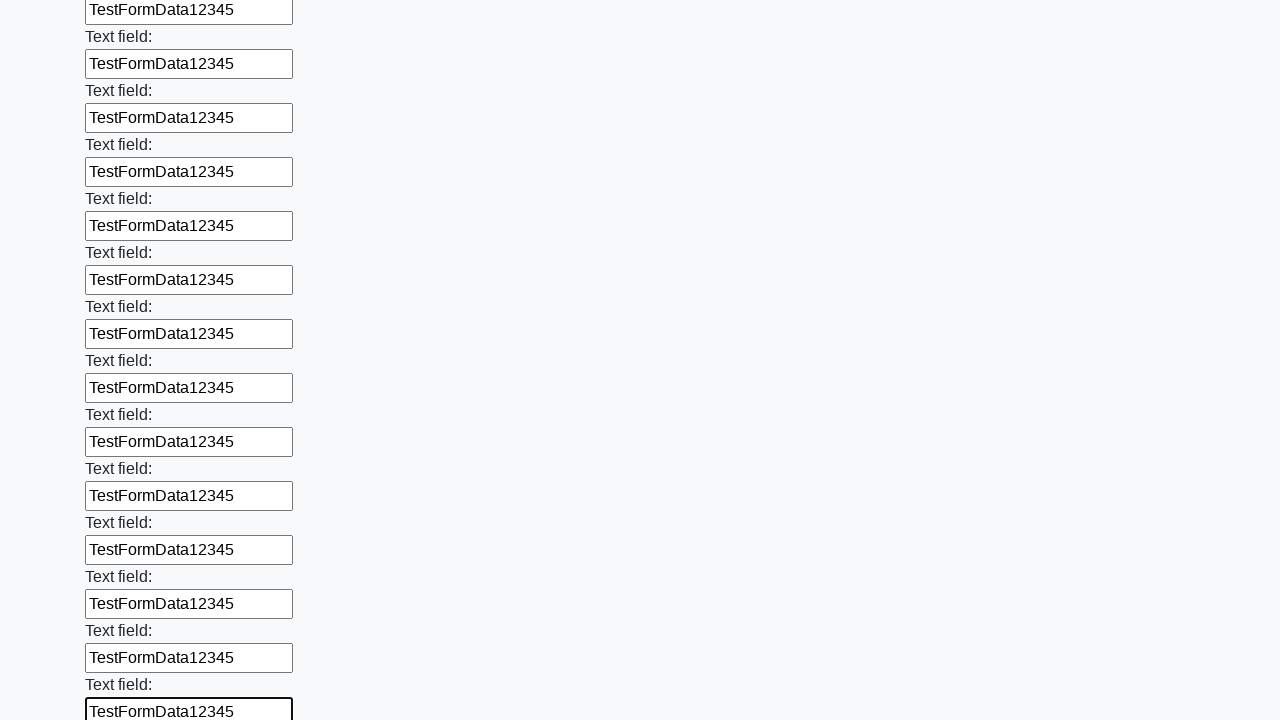

Filled input field with 'TestFormData12345' on input >> nth=42
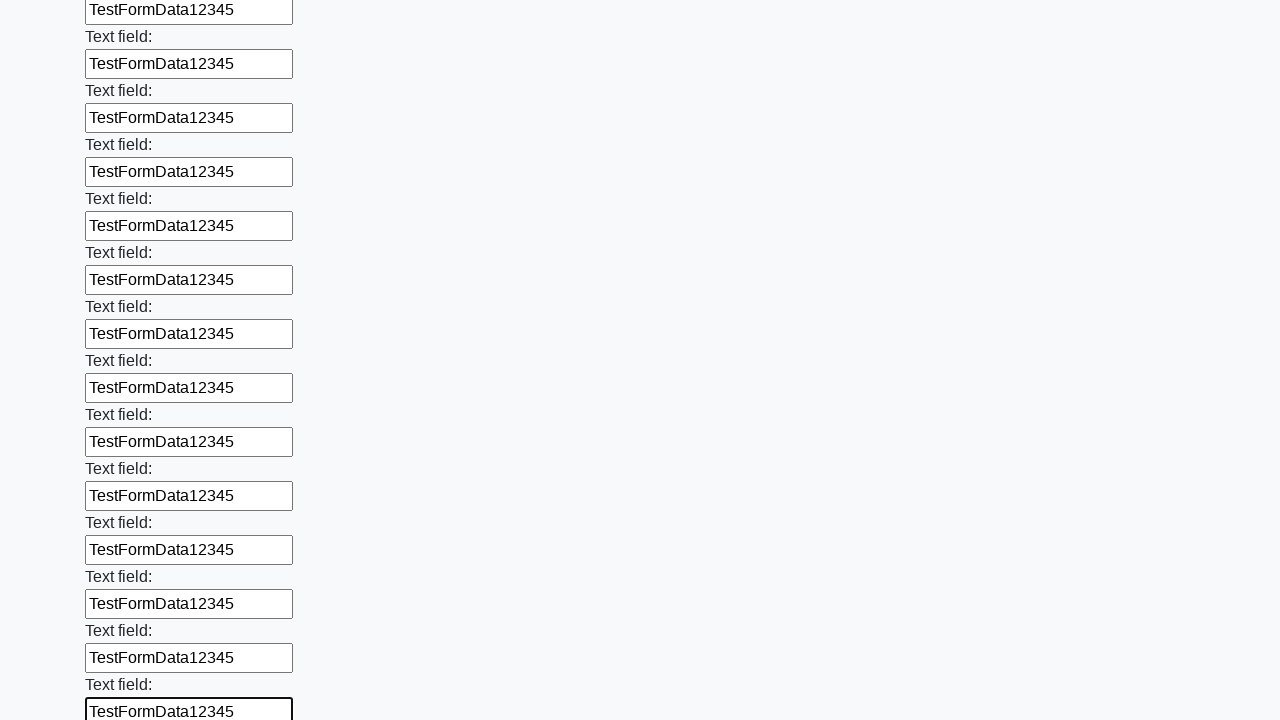

Filled input field with 'TestFormData12345' on input >> nth=43
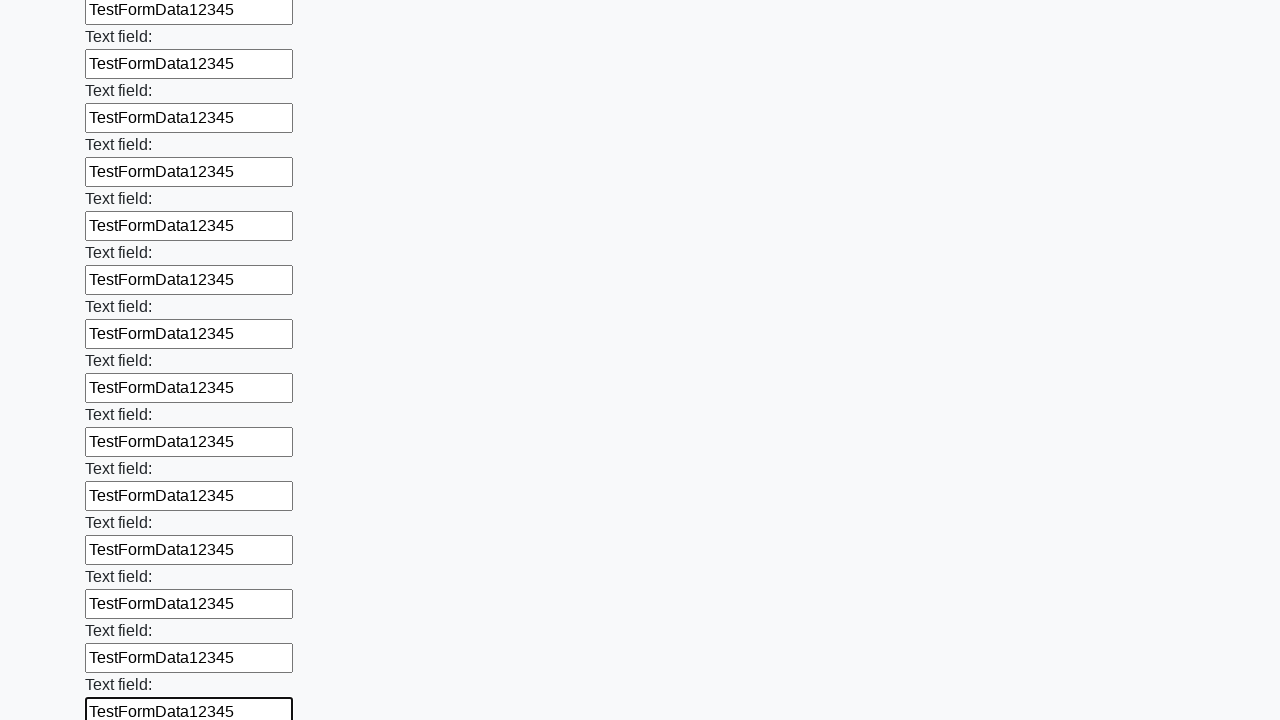

Filled input field with 'TestFormData12345' on input >> nth=44
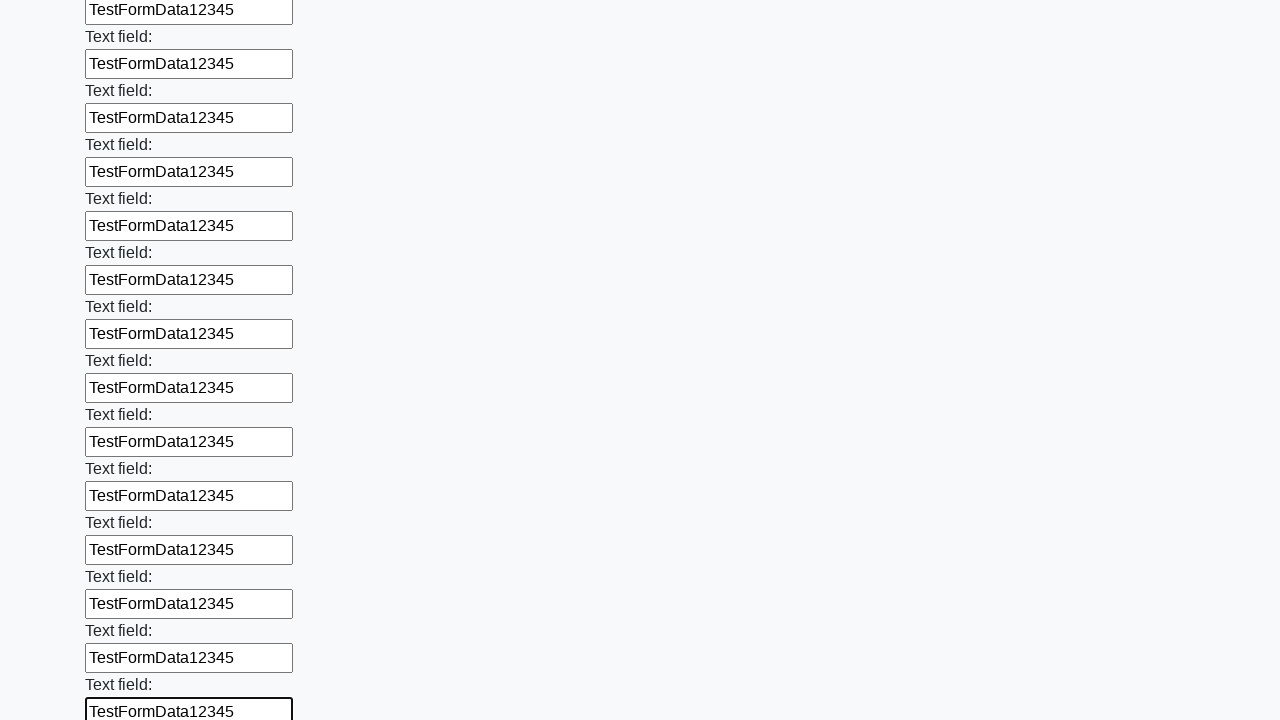

Filled input field with 'TestFormData12345' on input >> nth=45
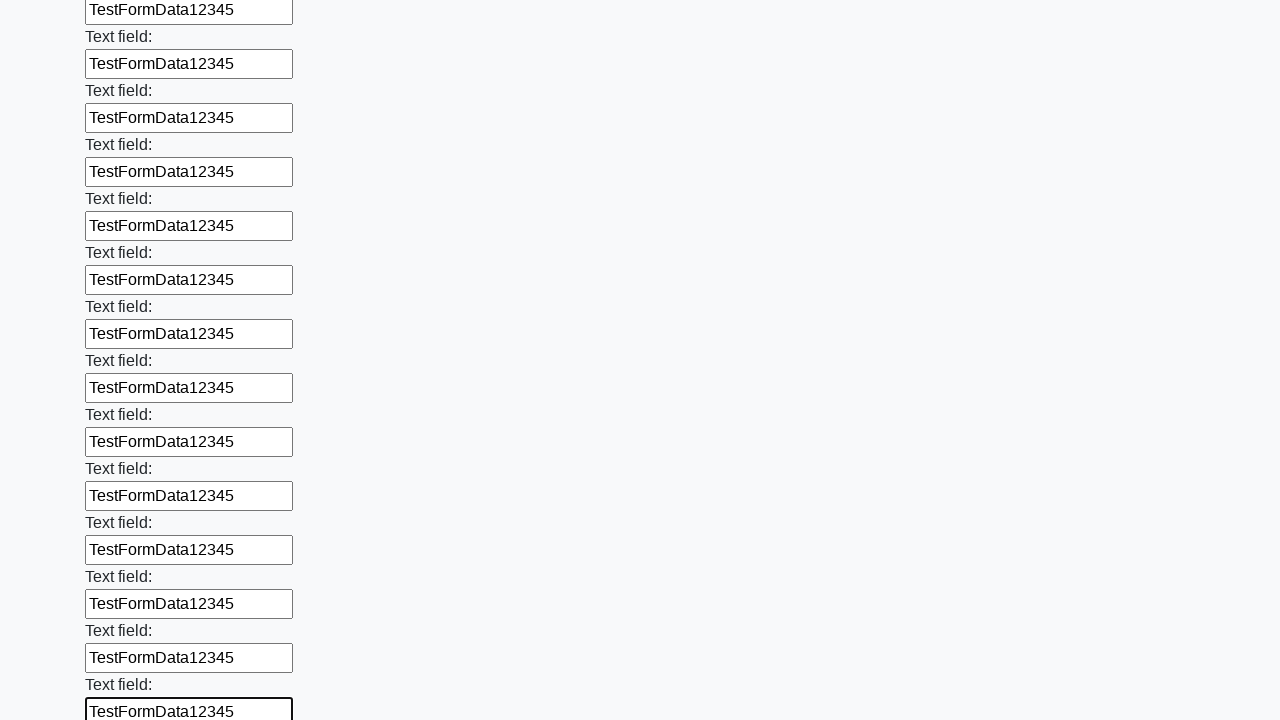

Filled input field with 'TestFormData12345' on input >> nth=46
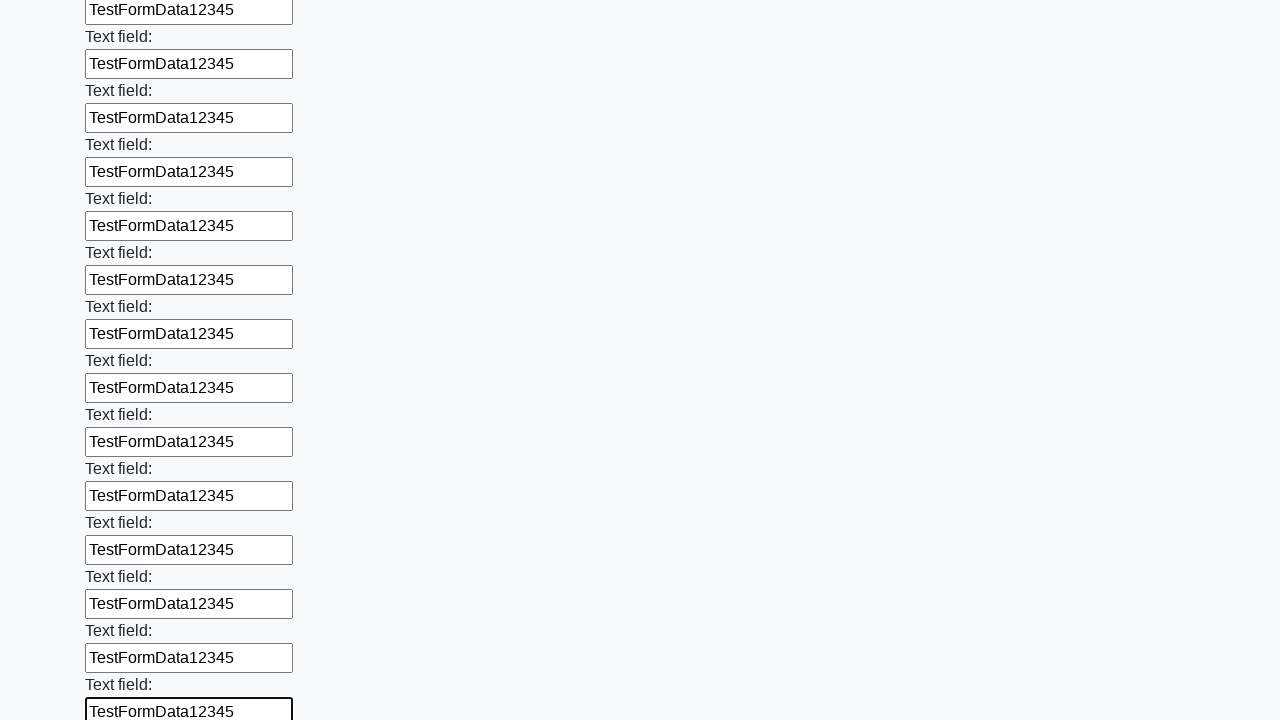

Filled input field with 'TestFormData12345' on input >> nth=47
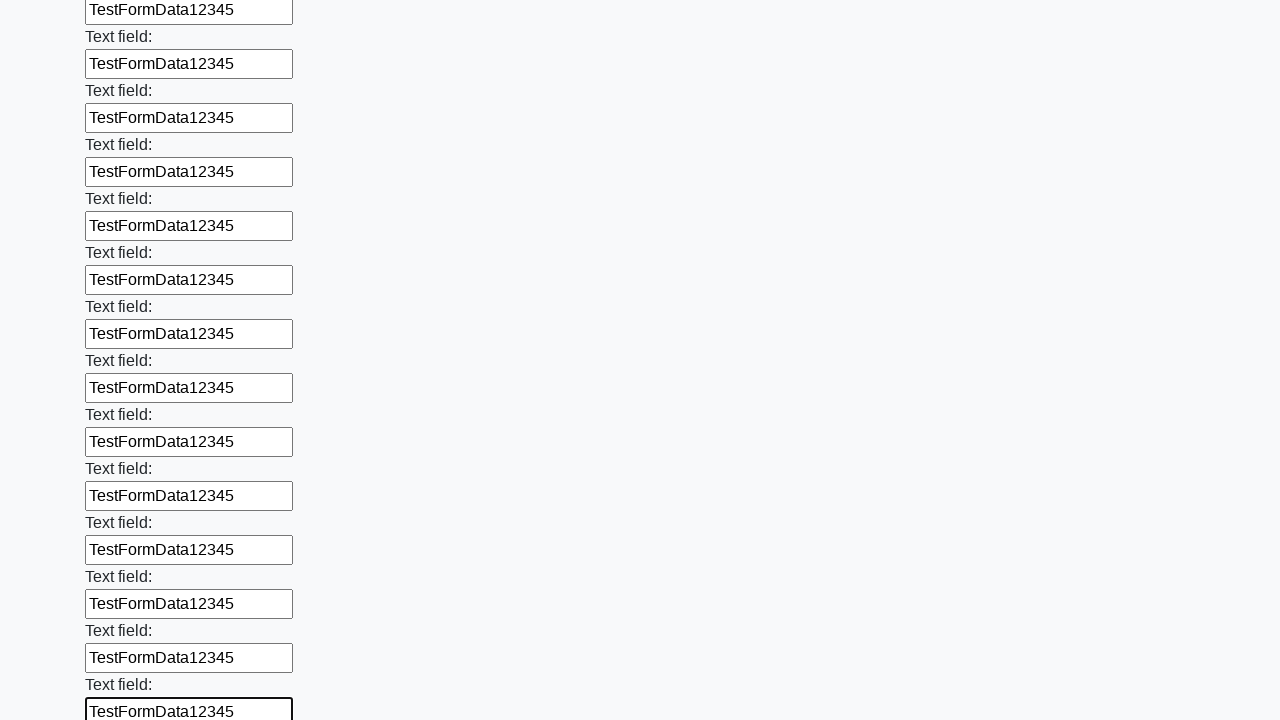

Filled input field with 'TestFormData12345' on input >> nth=48
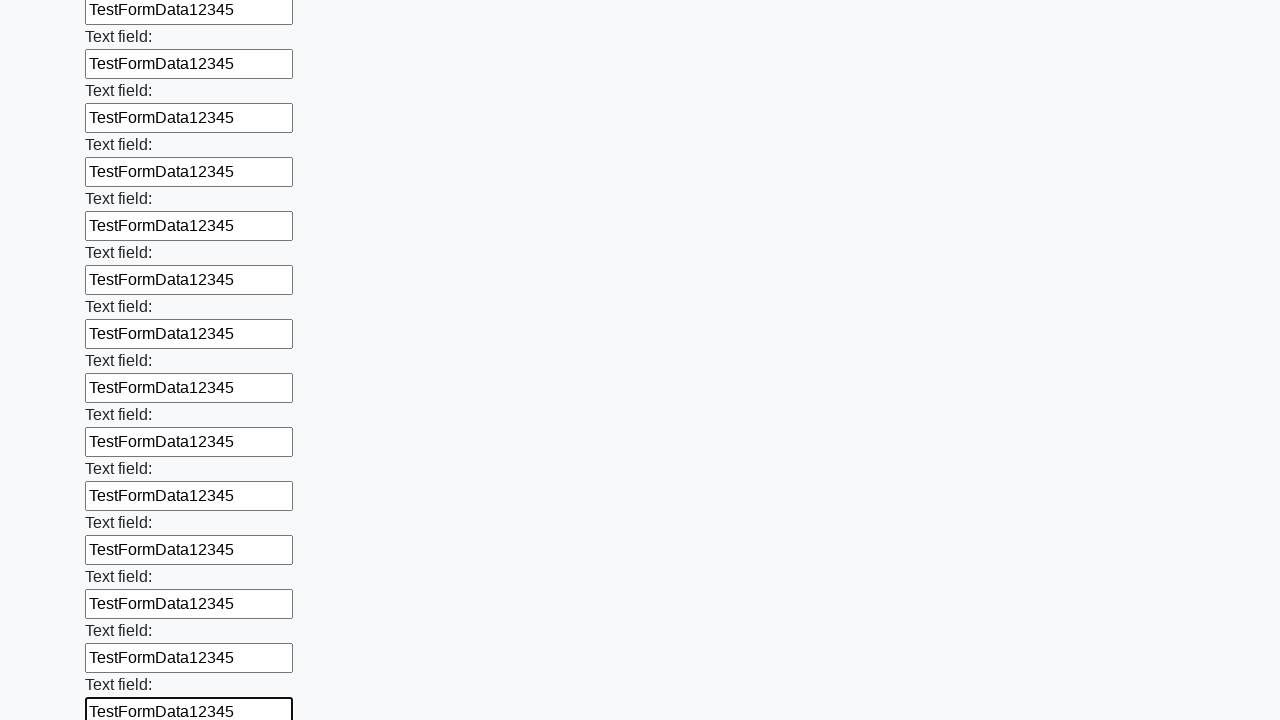

Filled input field with 'TestFormData12345' on input >> nth=49
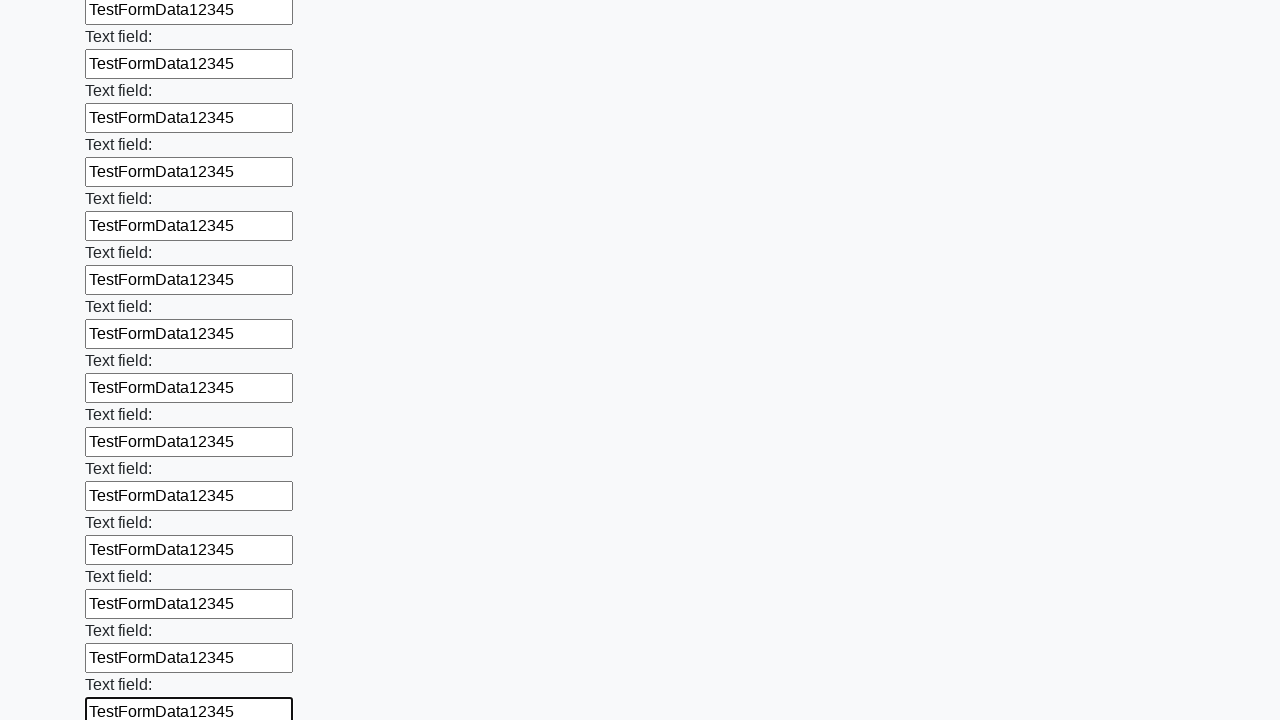

Filled input field with 'TestFormData12345' on input >> nth=50
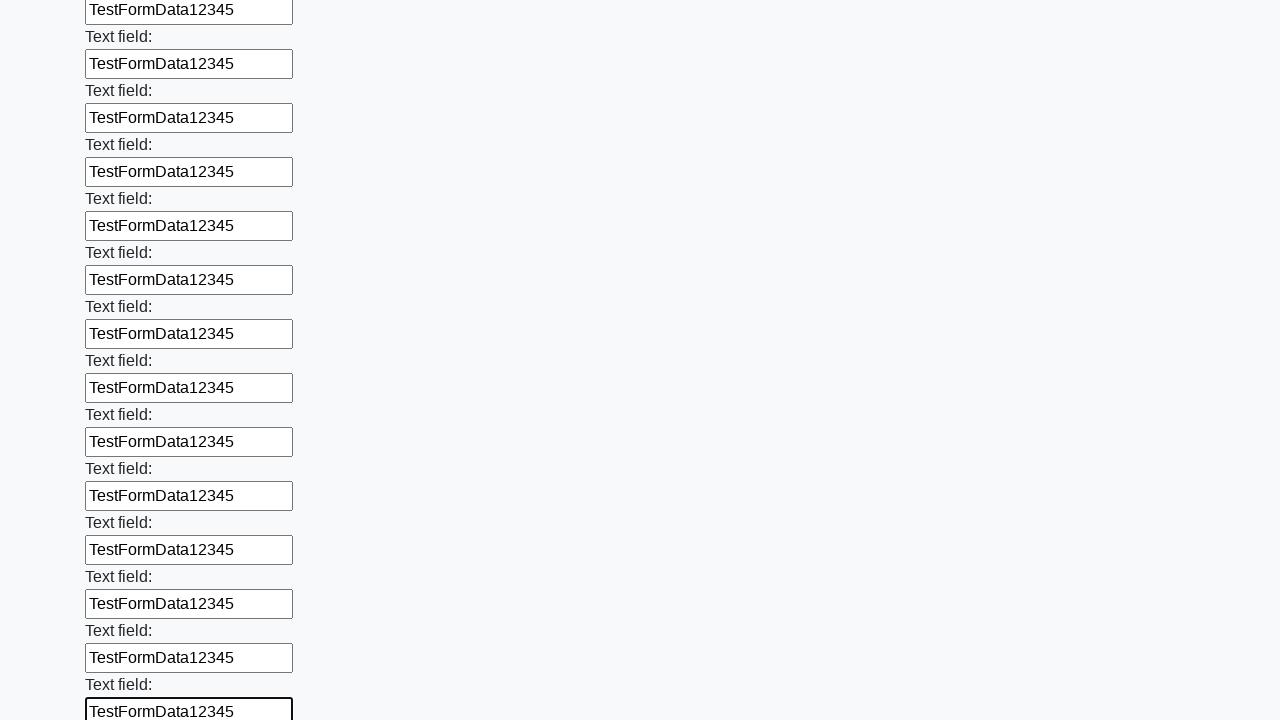

Filled input field with 'TestFormData12345' on input >> nth=51
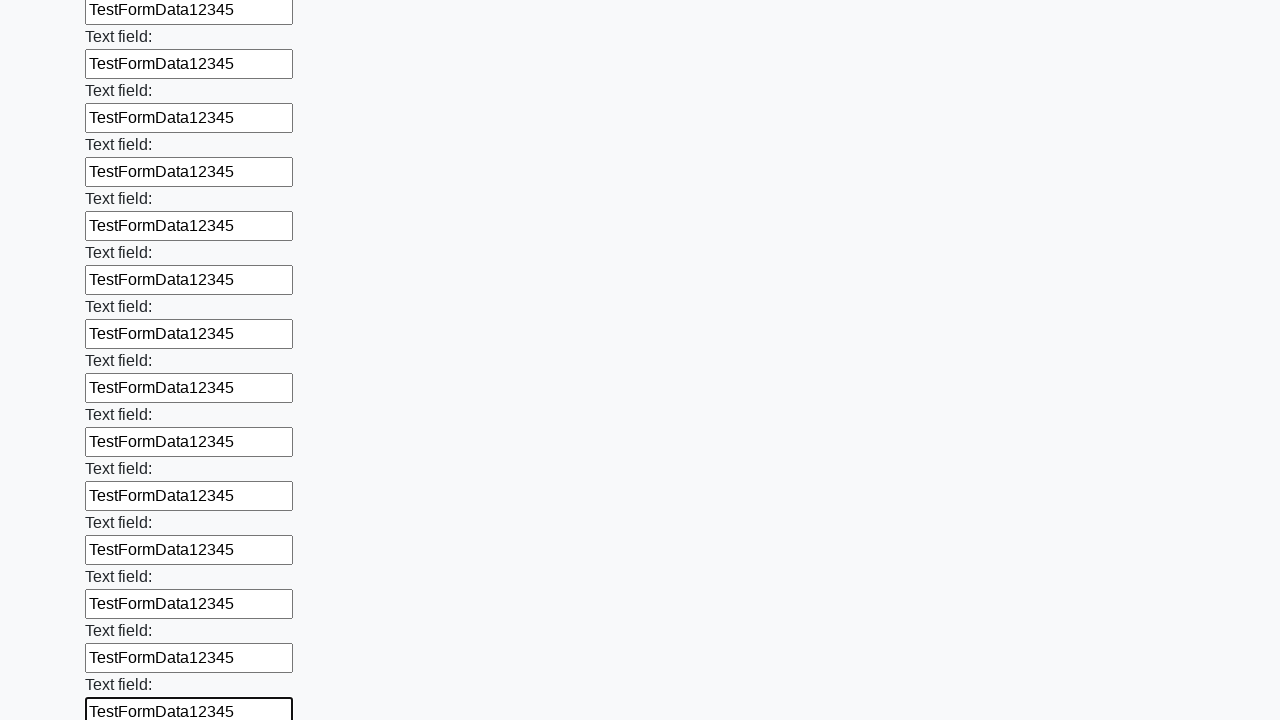

Filled input field with 'TestFormData12345' on input >> nth=52
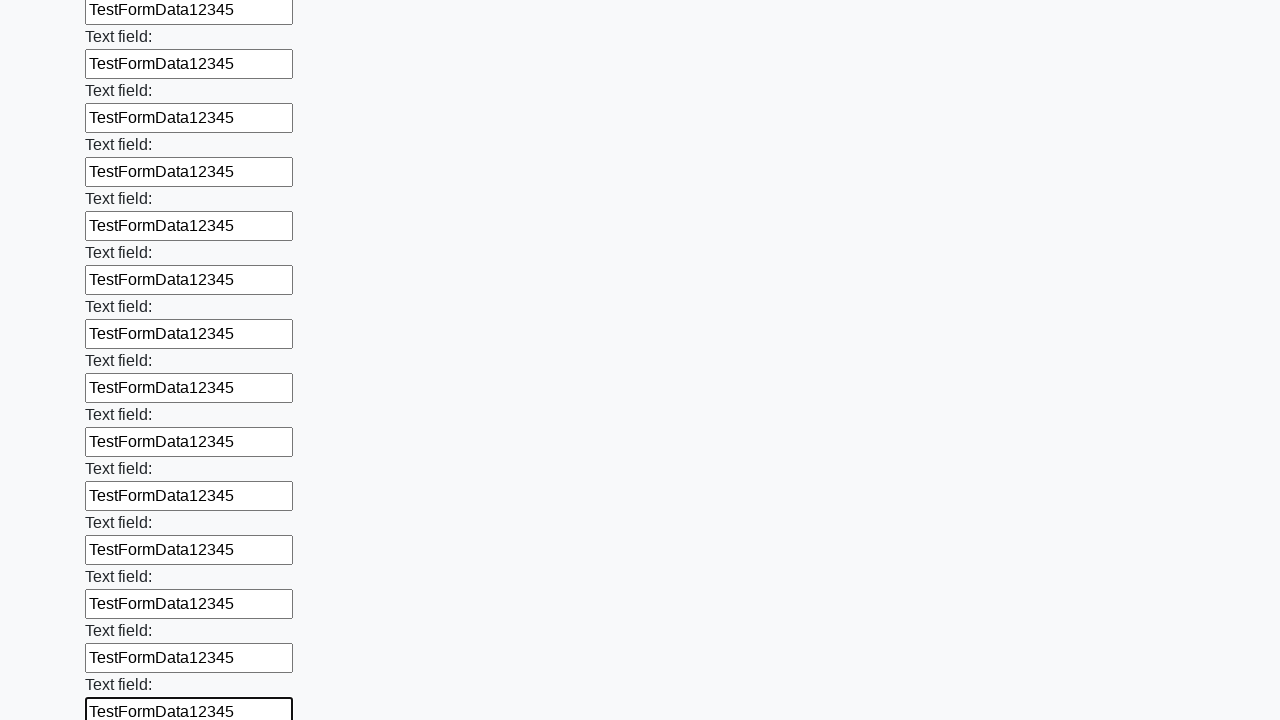

Filled input field with 'TestFormData12345' on input >> nth=53
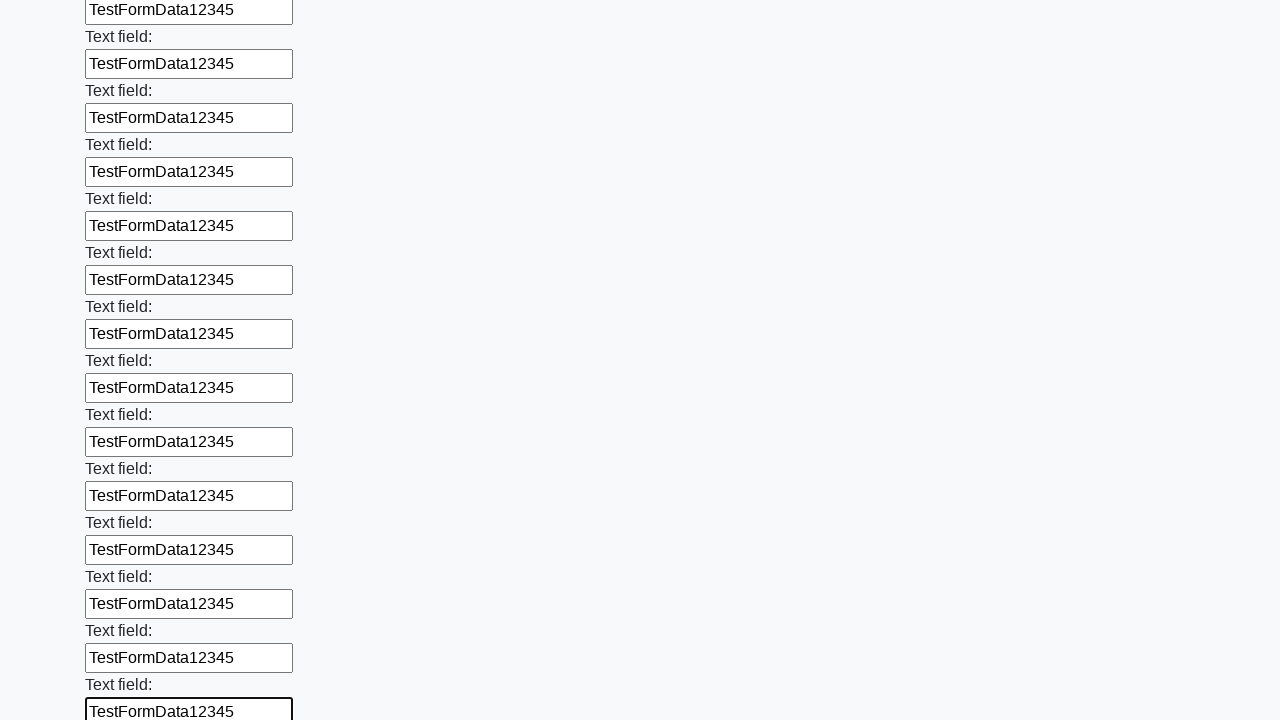

Filled input field with 'TestFormData12345' on input >> nth=54
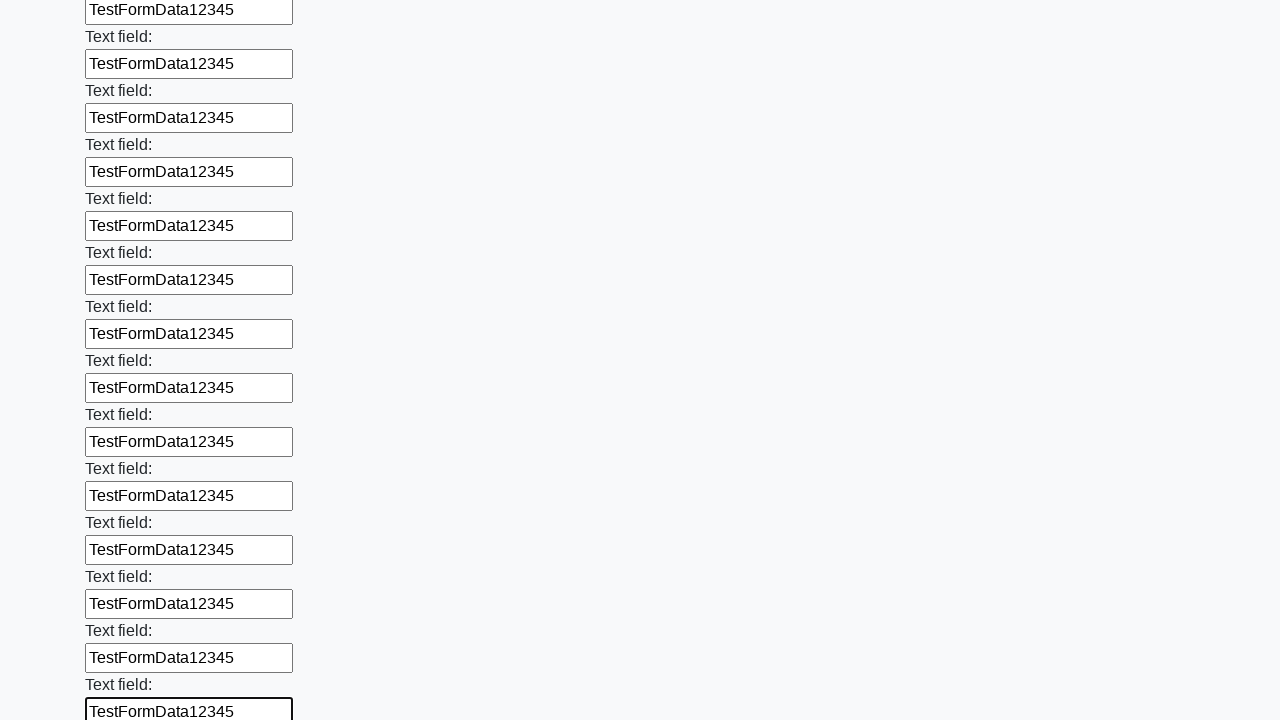

Filled input field with 'TestFormData12345' on input >> nth=55
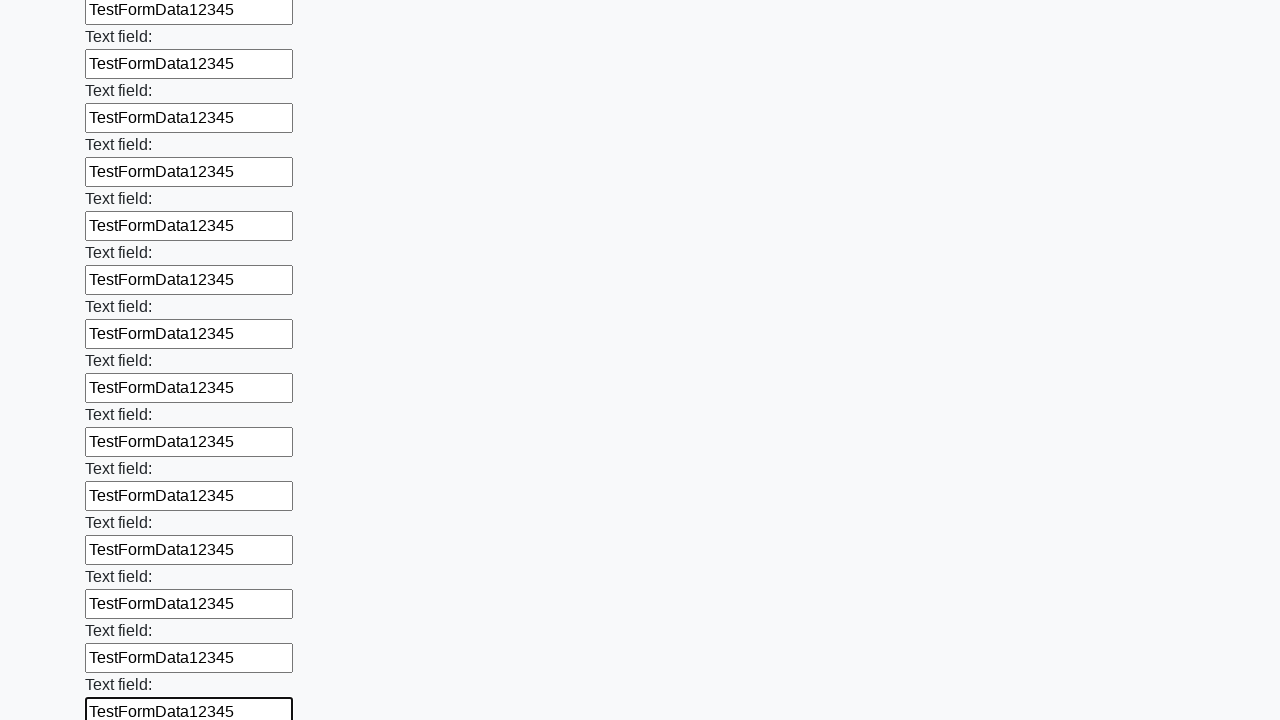

Filled input field with 'TestFormData12345' on input >> nth=56
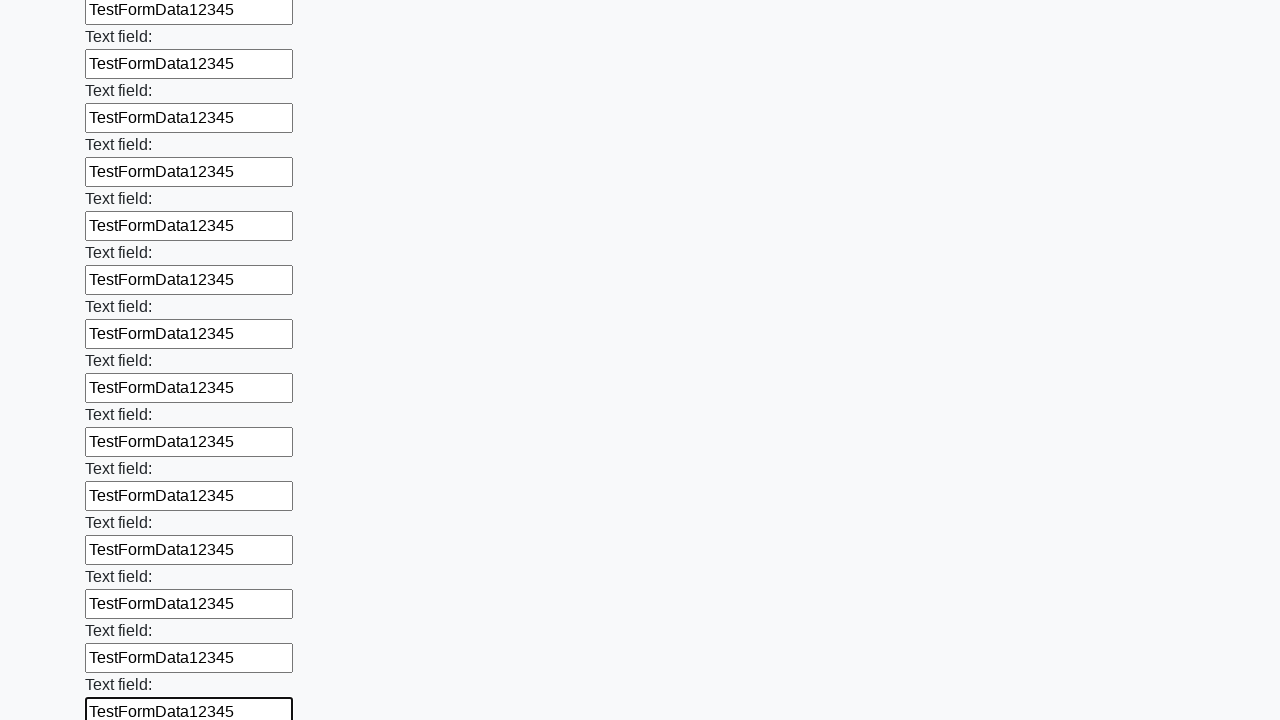

Filled input field with 'TestFormData12345' on input >> nth=57
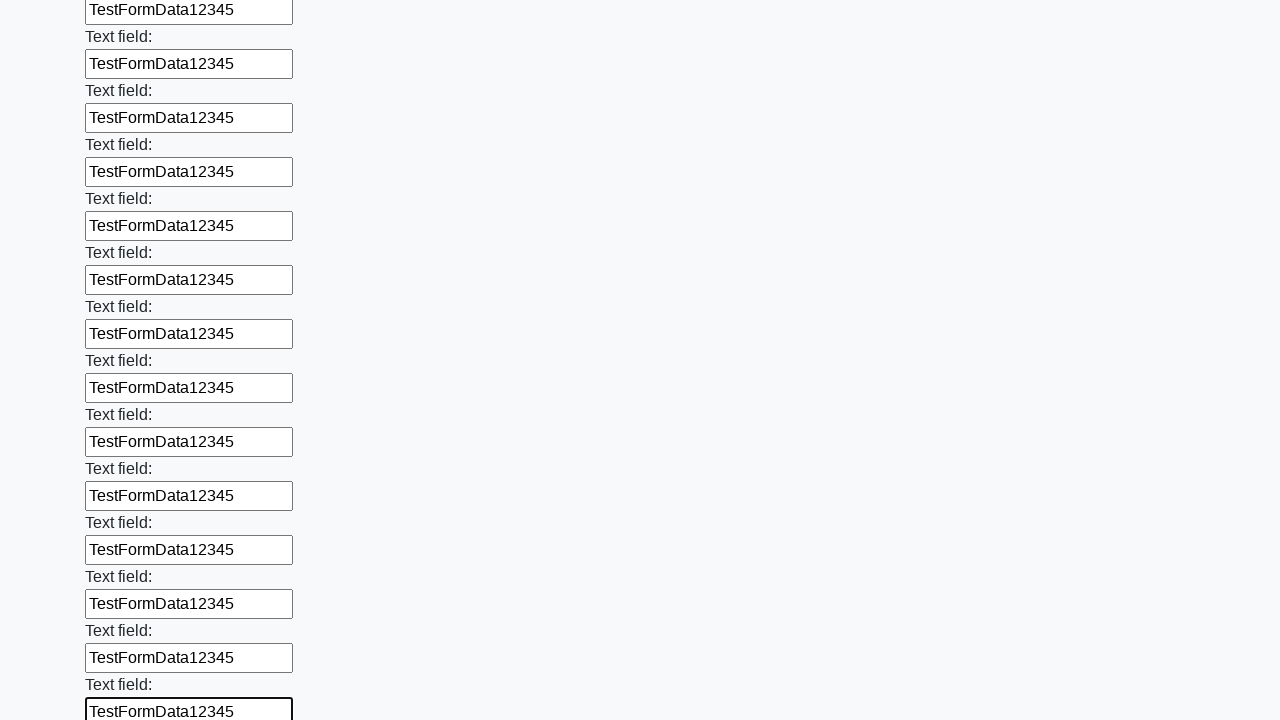

Filled input field with 'TestFormData12345' on input >> nth=58
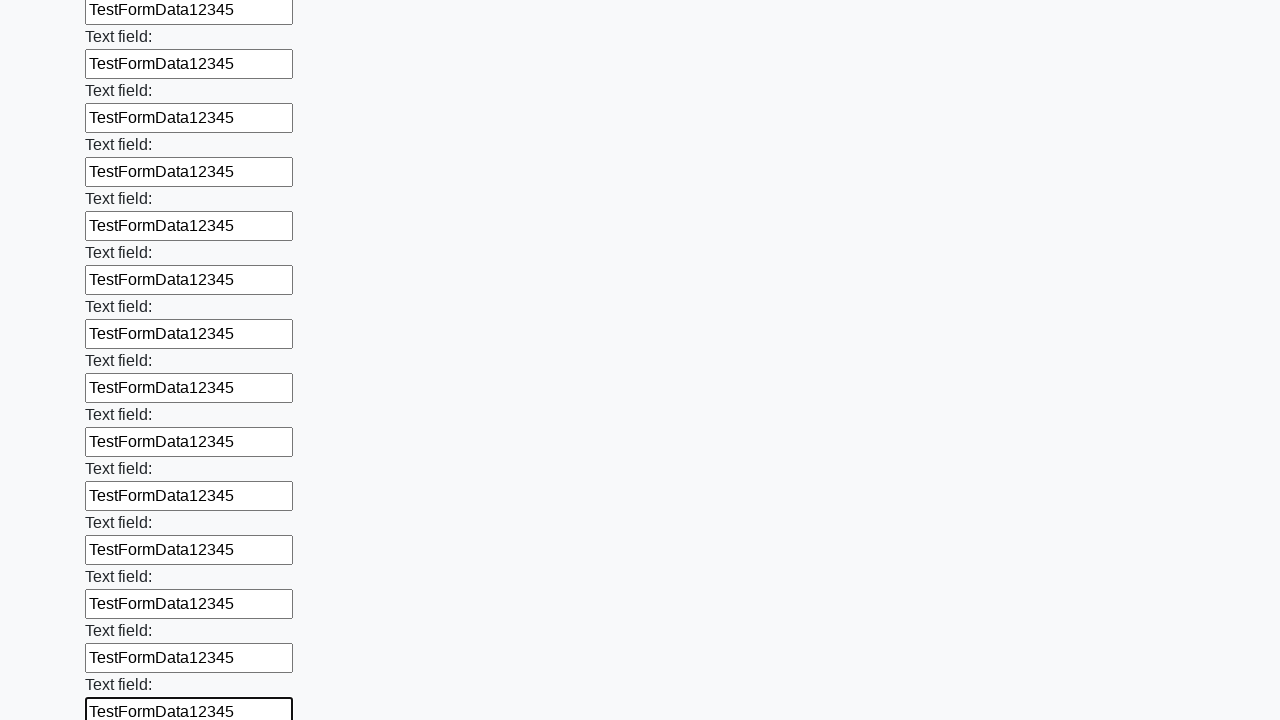

Filled input field with 'TestFormData12345' on input >> nth=59
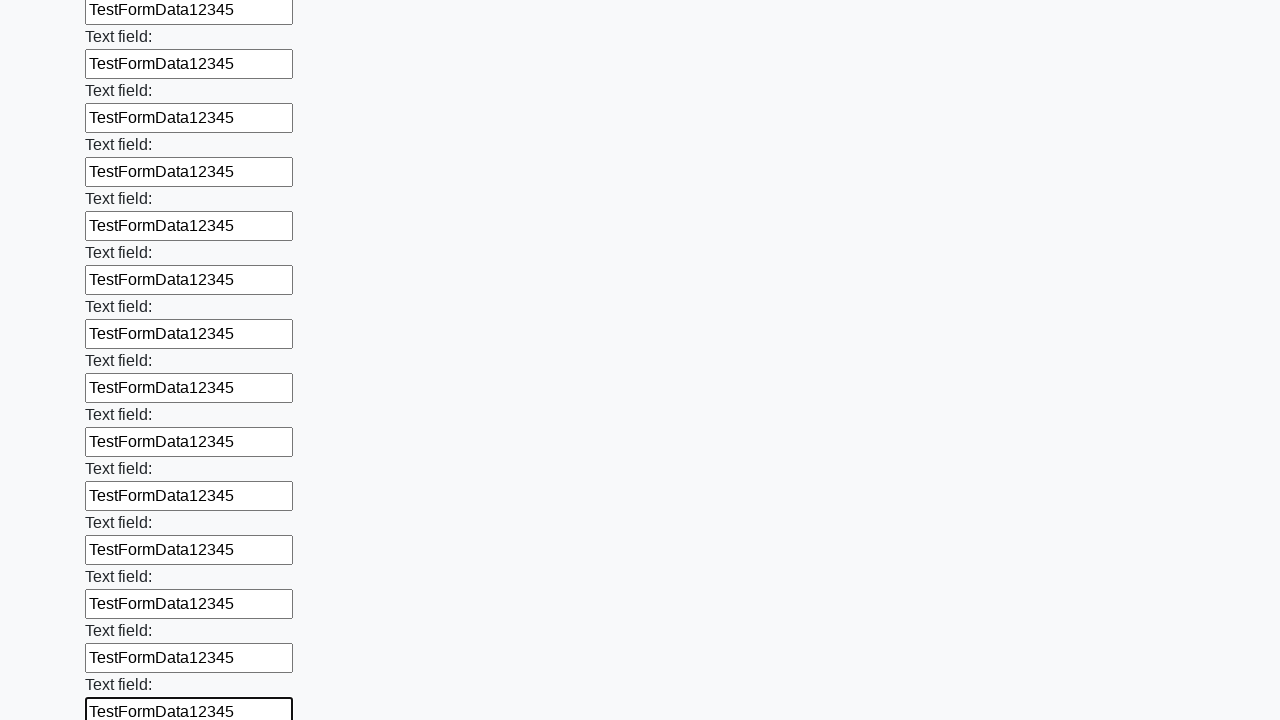

Filled input field with 'TestFormData12345' on input >> nth=60
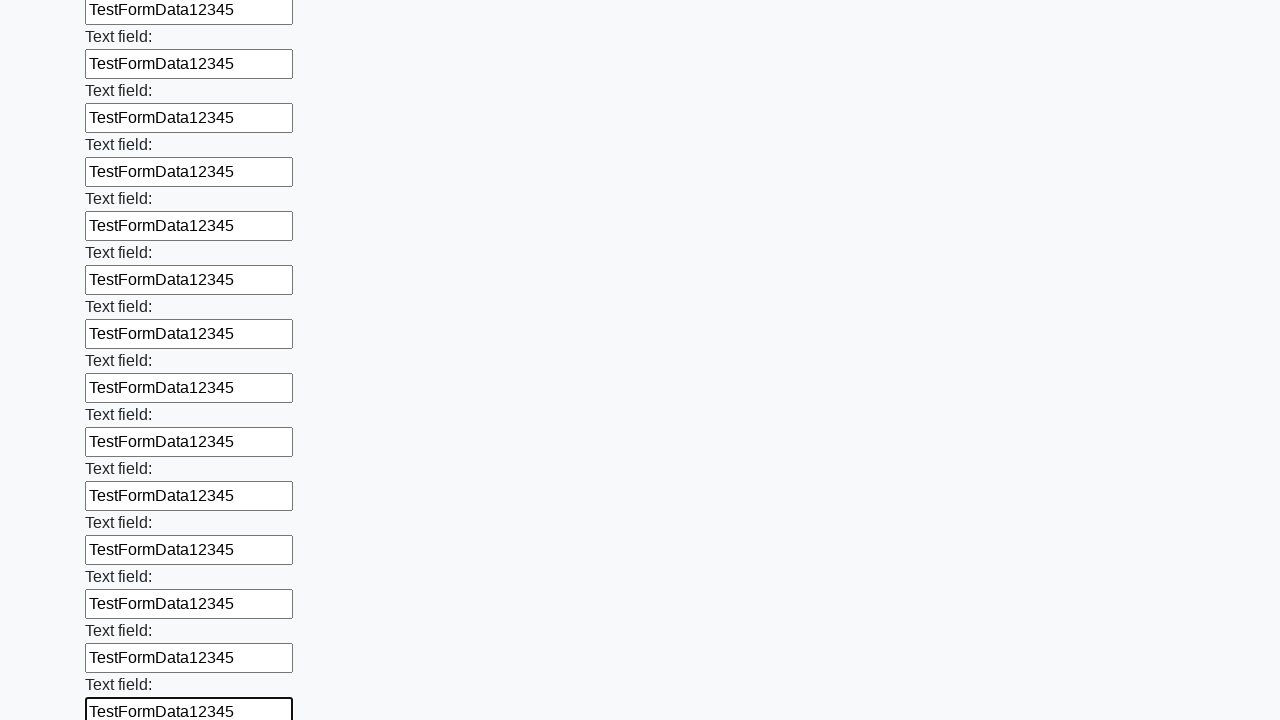

Filled input field with 'TestFormData12345' on input >> nth=61
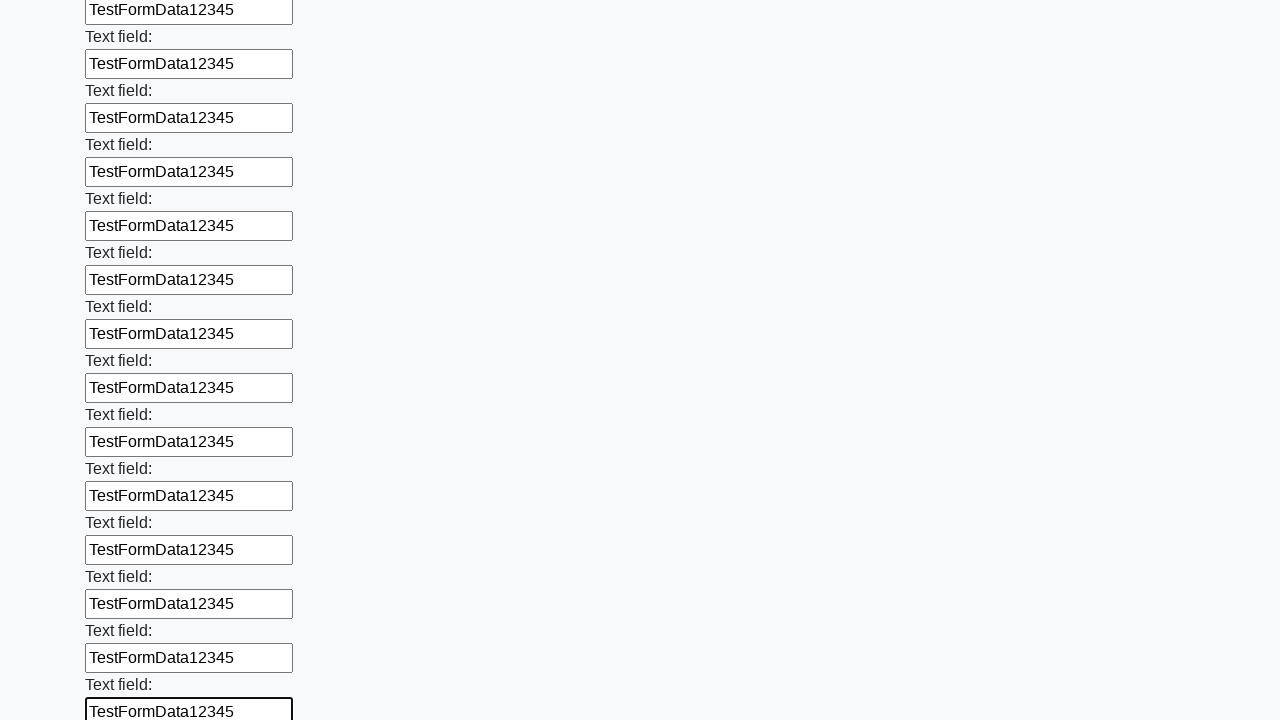

Filled input field with 'TestFormData12345' on input >> nth=62
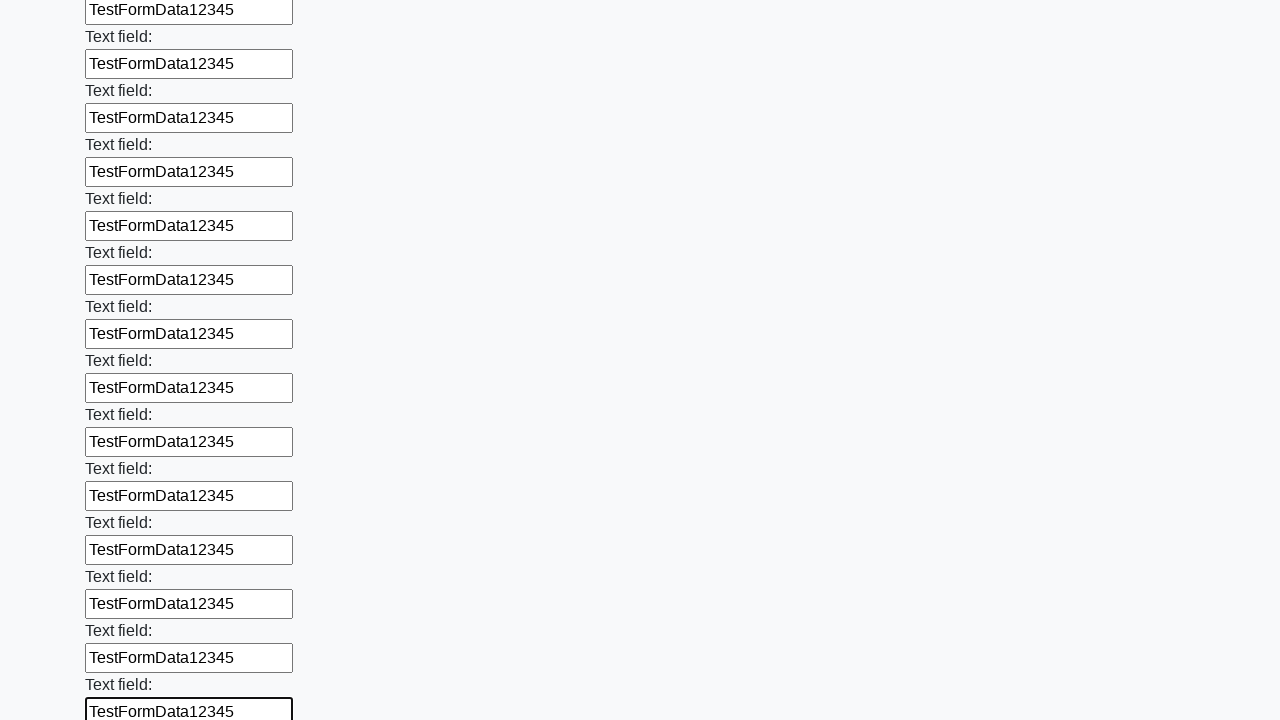

Filled input field with 'TestFormData12345' on input >> nth=63
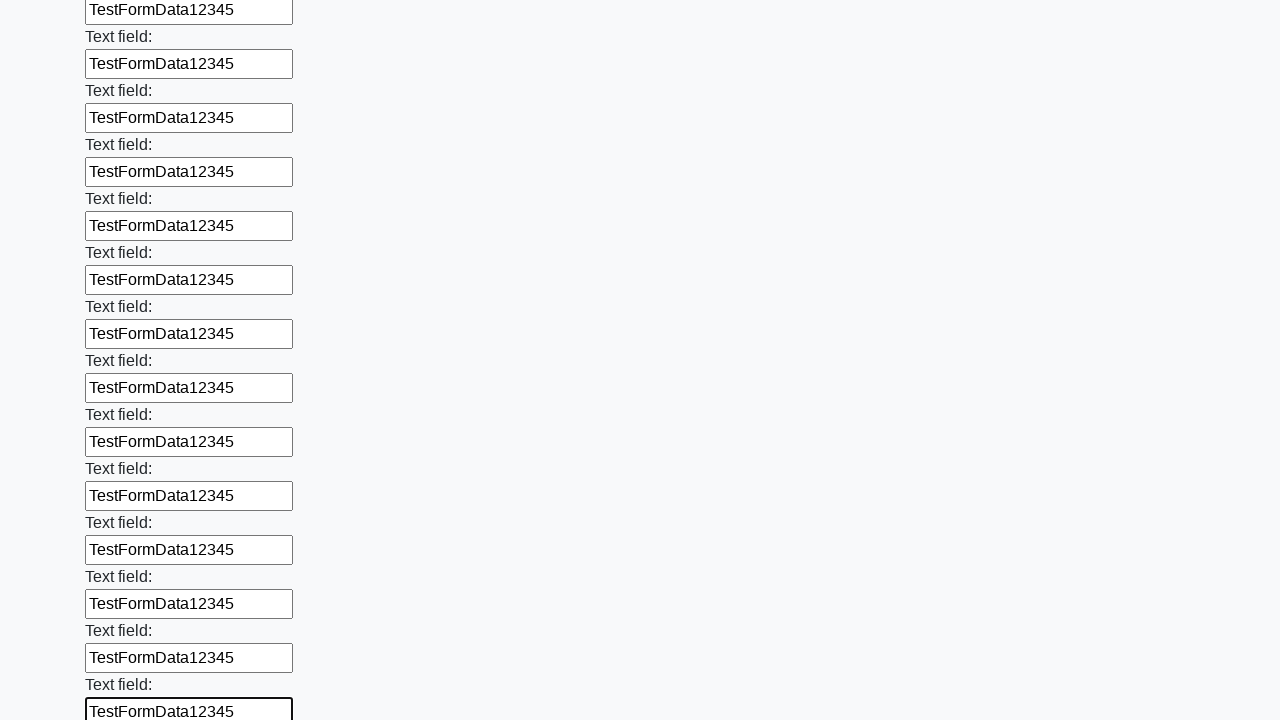

Filled input field with 'TestFormData12345' on input >> nth=64
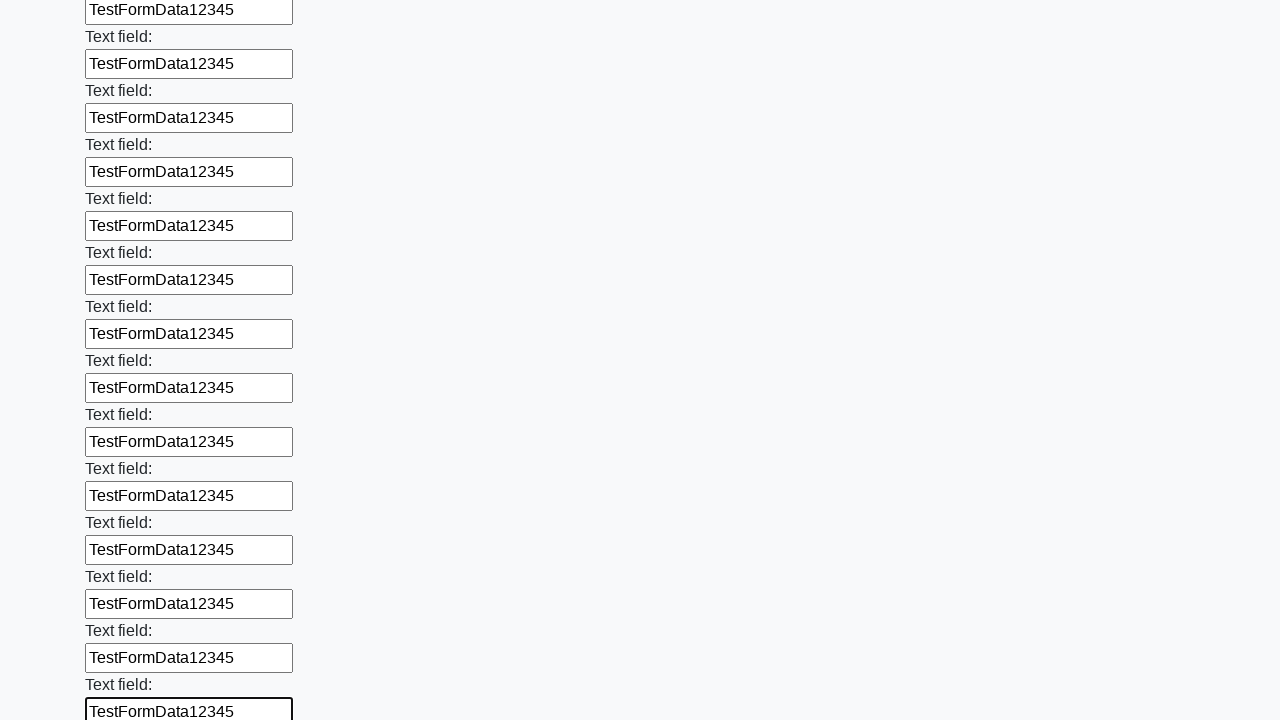

Filled input field with 'TestFormData12345' on input >> nth=65
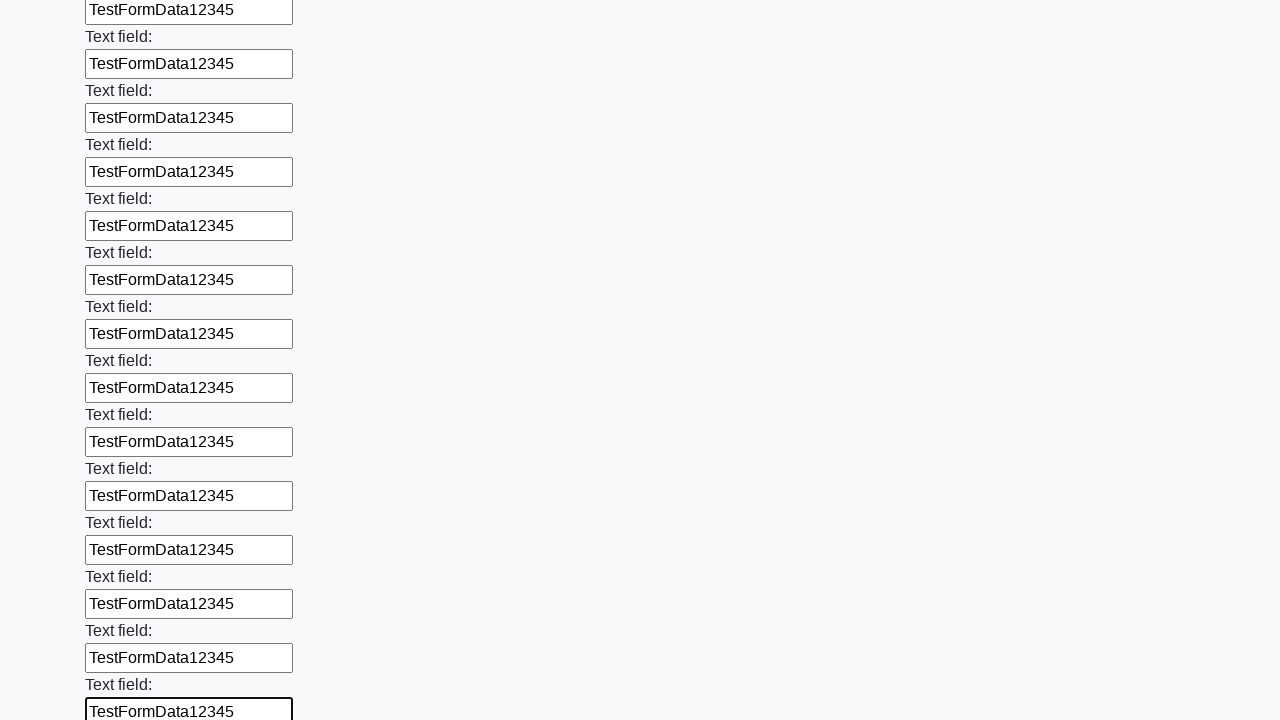

Filled input field with 'TestFormData12345' on input >> nth=66
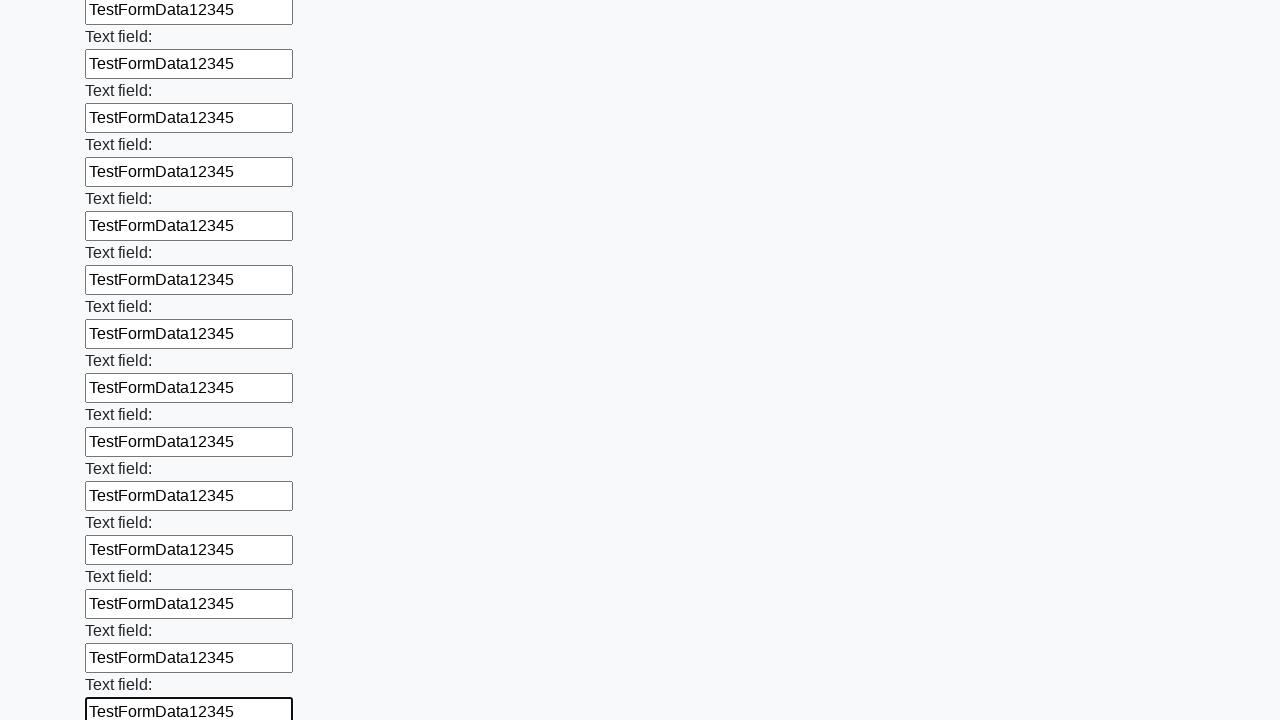

Filled input field with 'TestFormData12345' on input >> nth=67
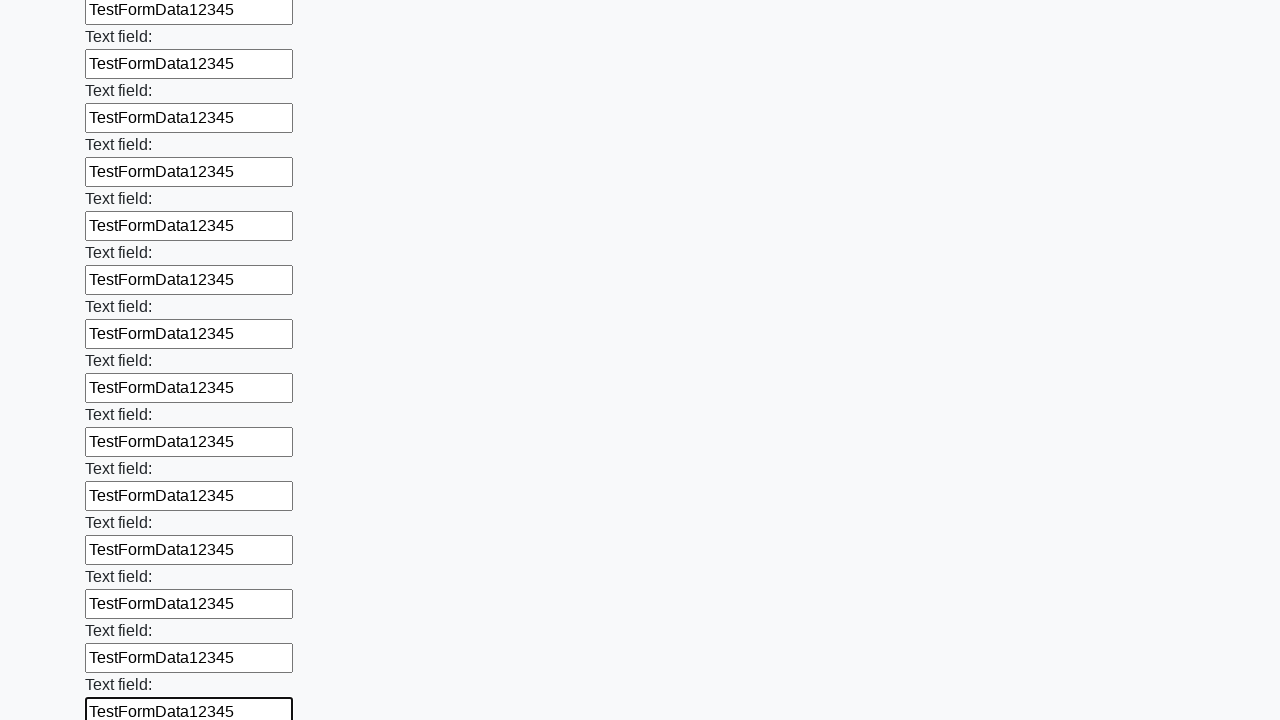

Filled input field with 'TestFormData12345' on input >> nth=68
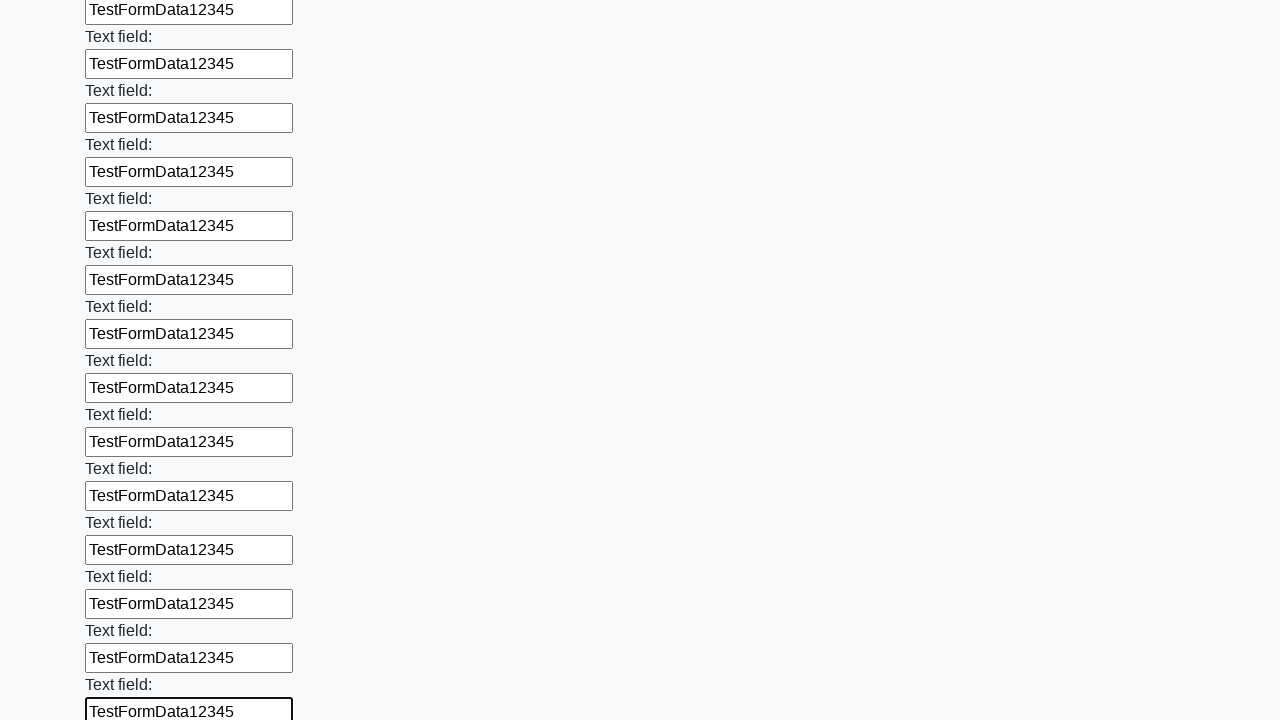

Filled input field with 'TestFormData12345' on input >> nth=69
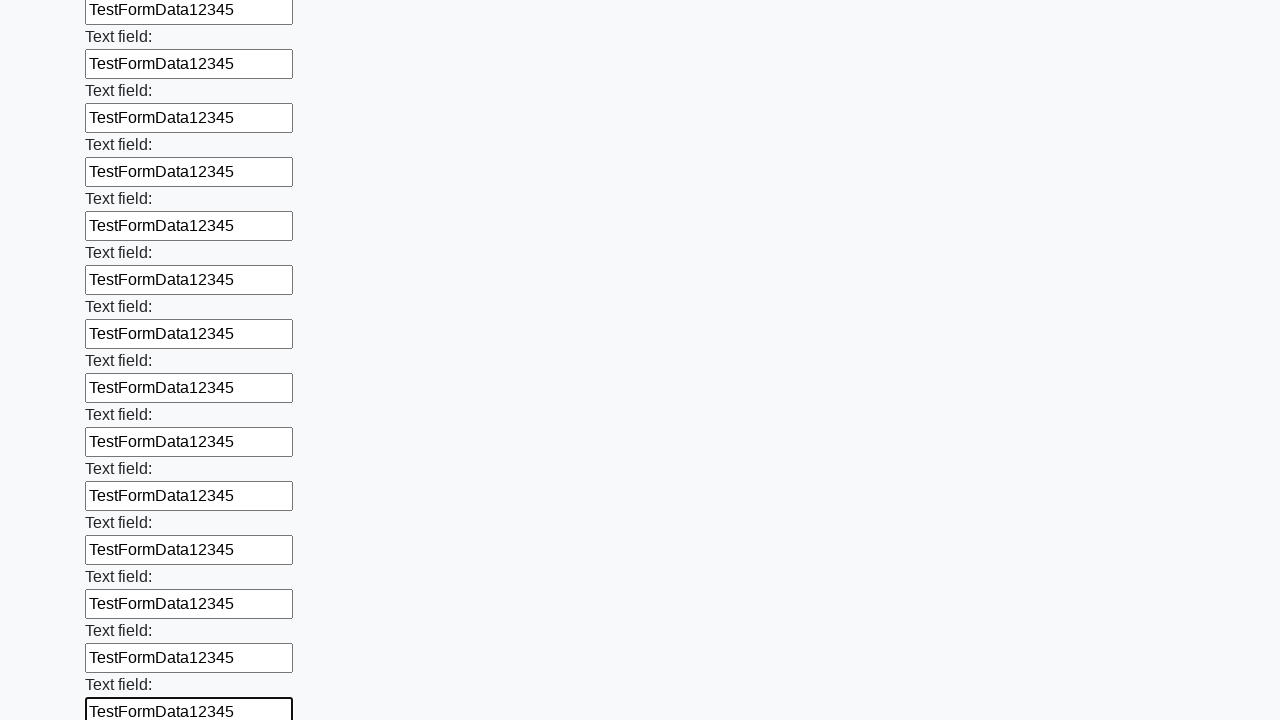

Filled input field with 'TestFormData12345' on input >> nth=70
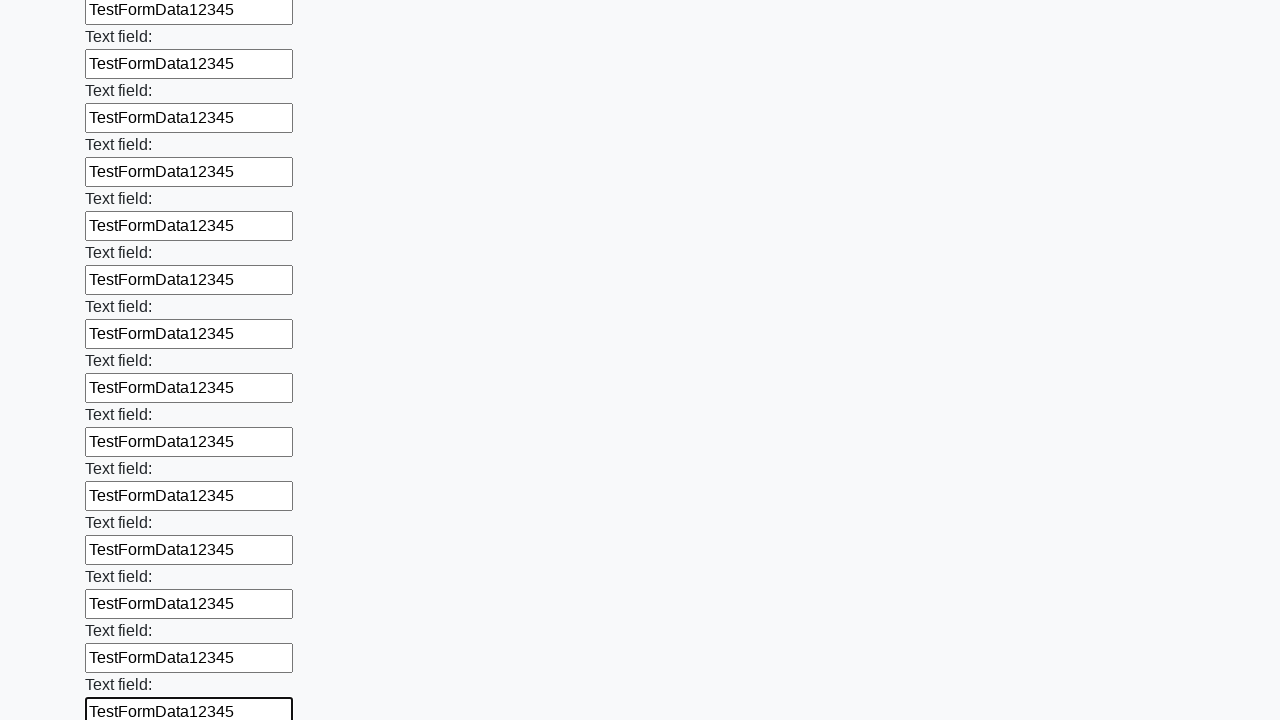

Filled input field with 'TestFormData12345' on input >> nth=71
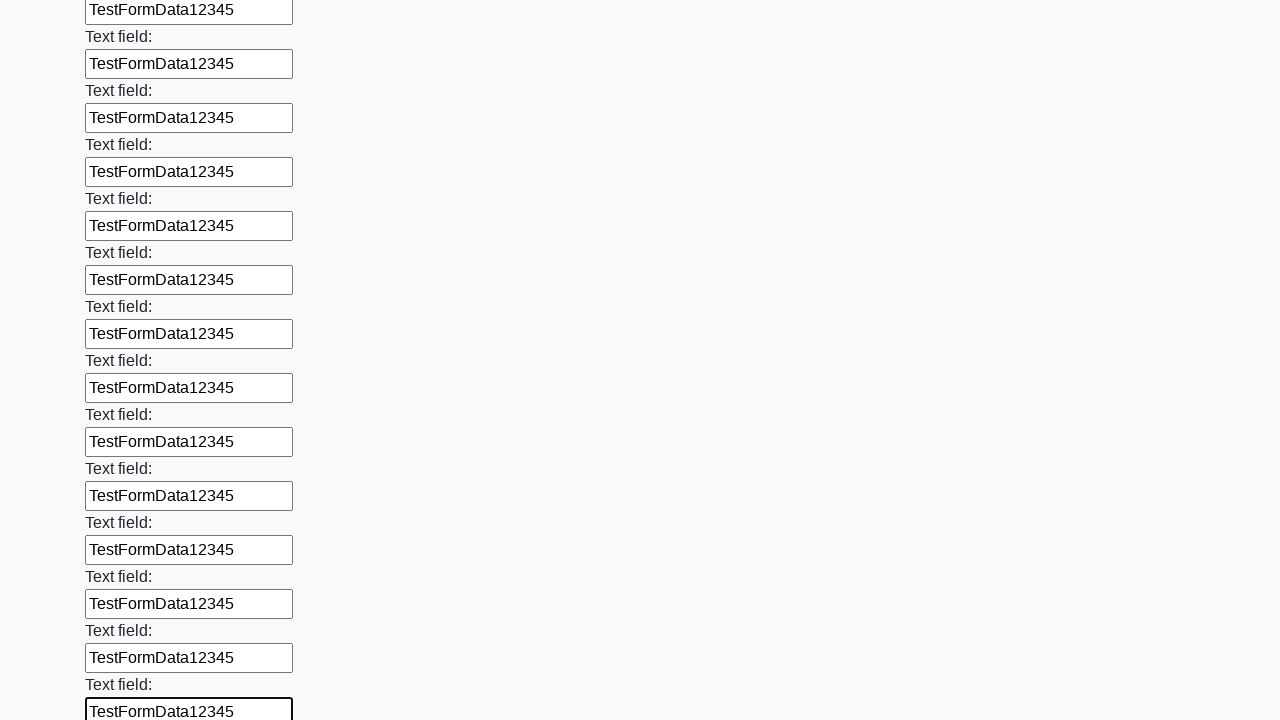

Filled input field with 'TestFormData12345' on input >> nth=72
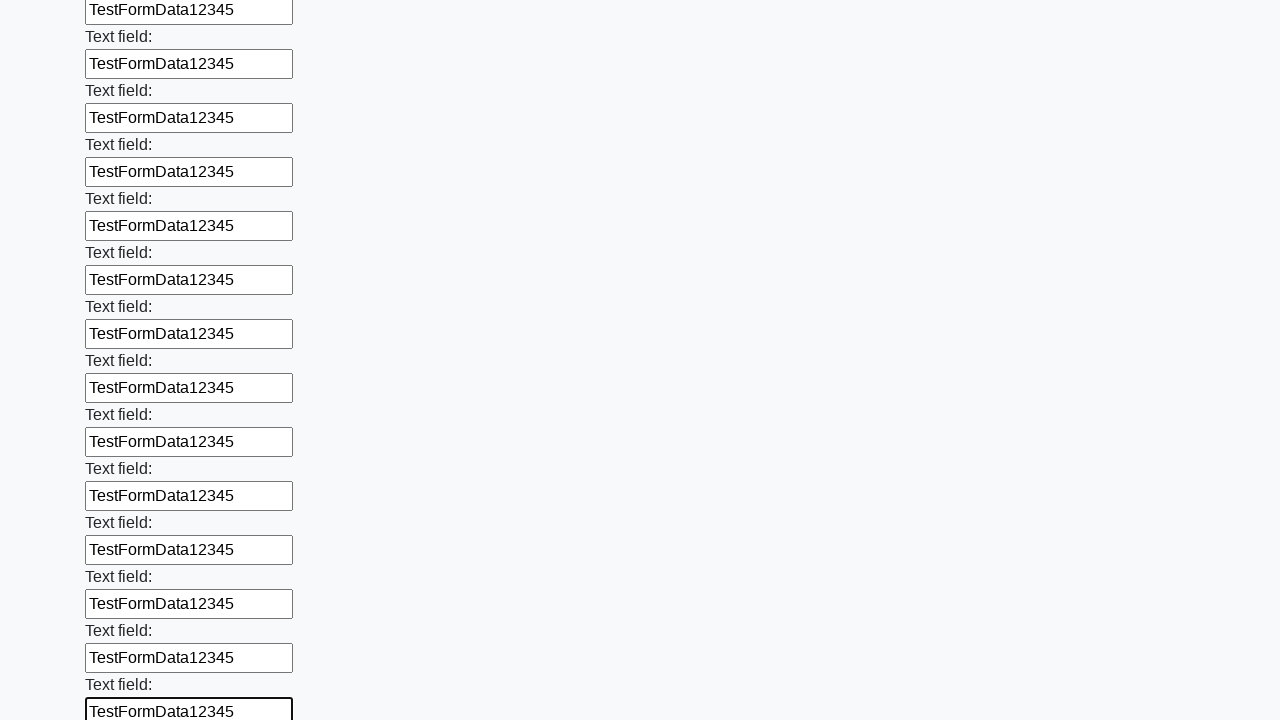

Filled input field with 'TestFormData12345' on input >> nth=73
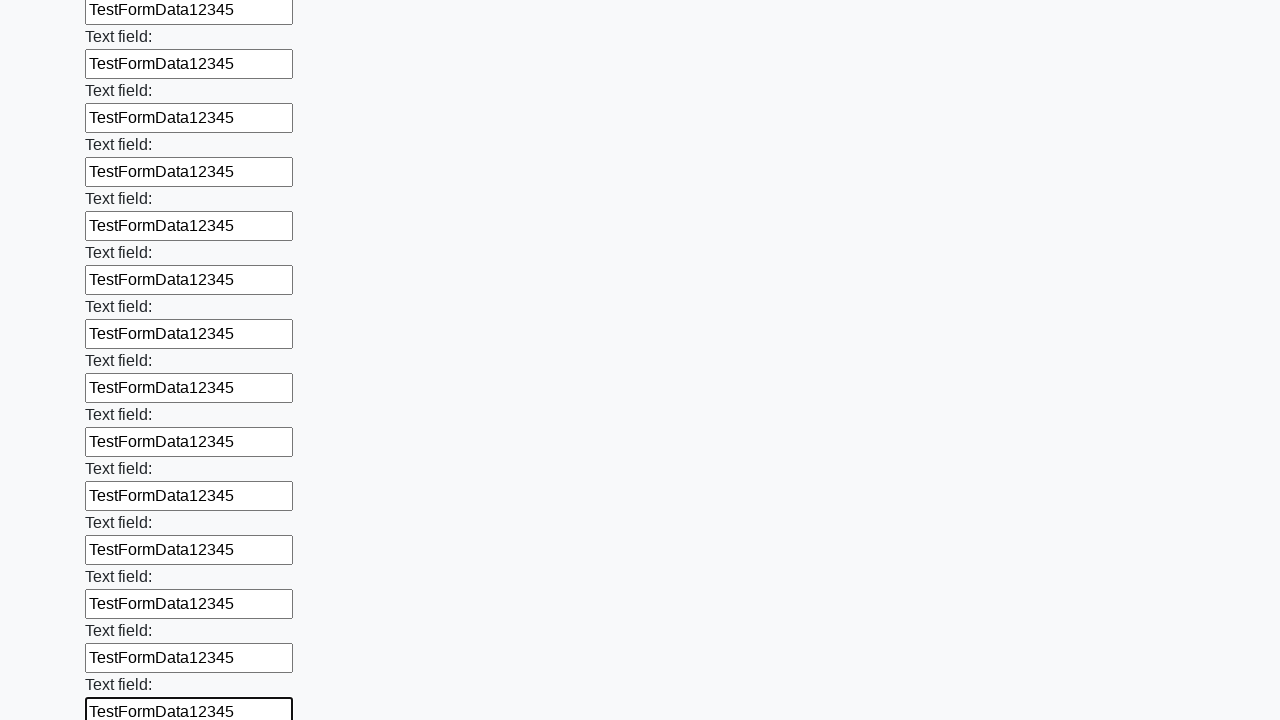

Filled input field with 'TestFormData12345' on input >> nth=74
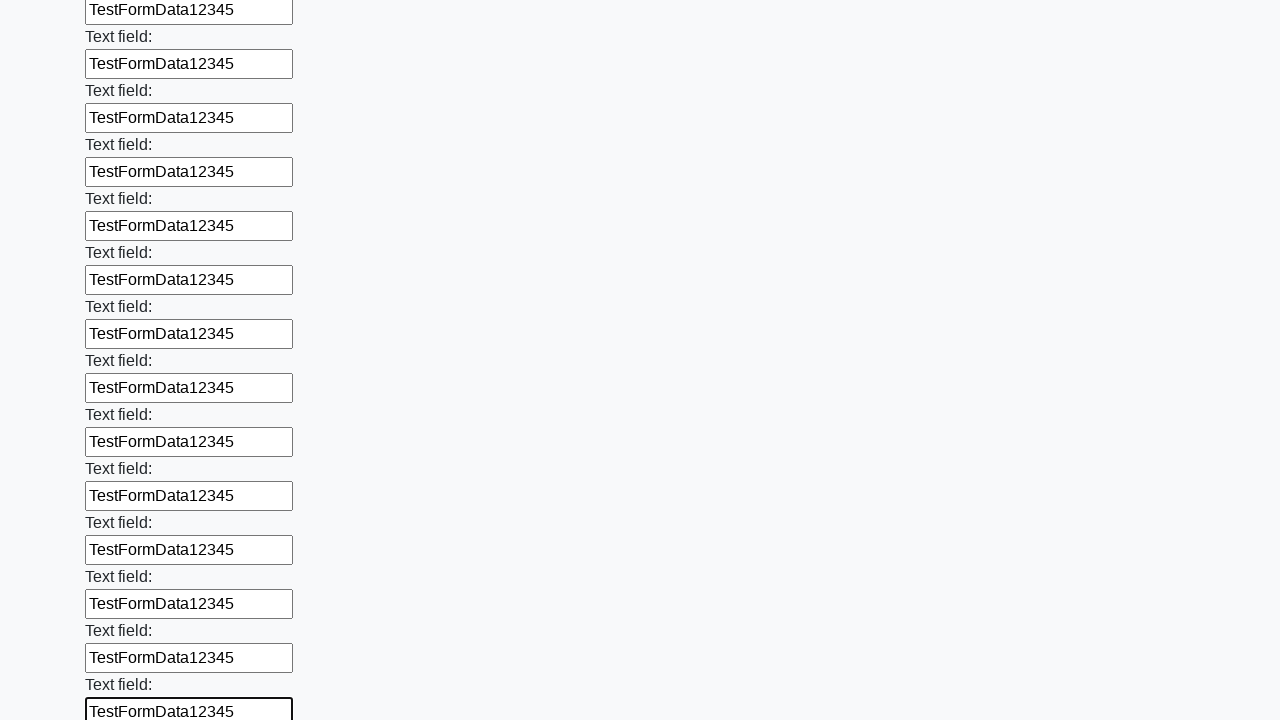

Filled input field with 'TestFormData12345' on input >> nth=75
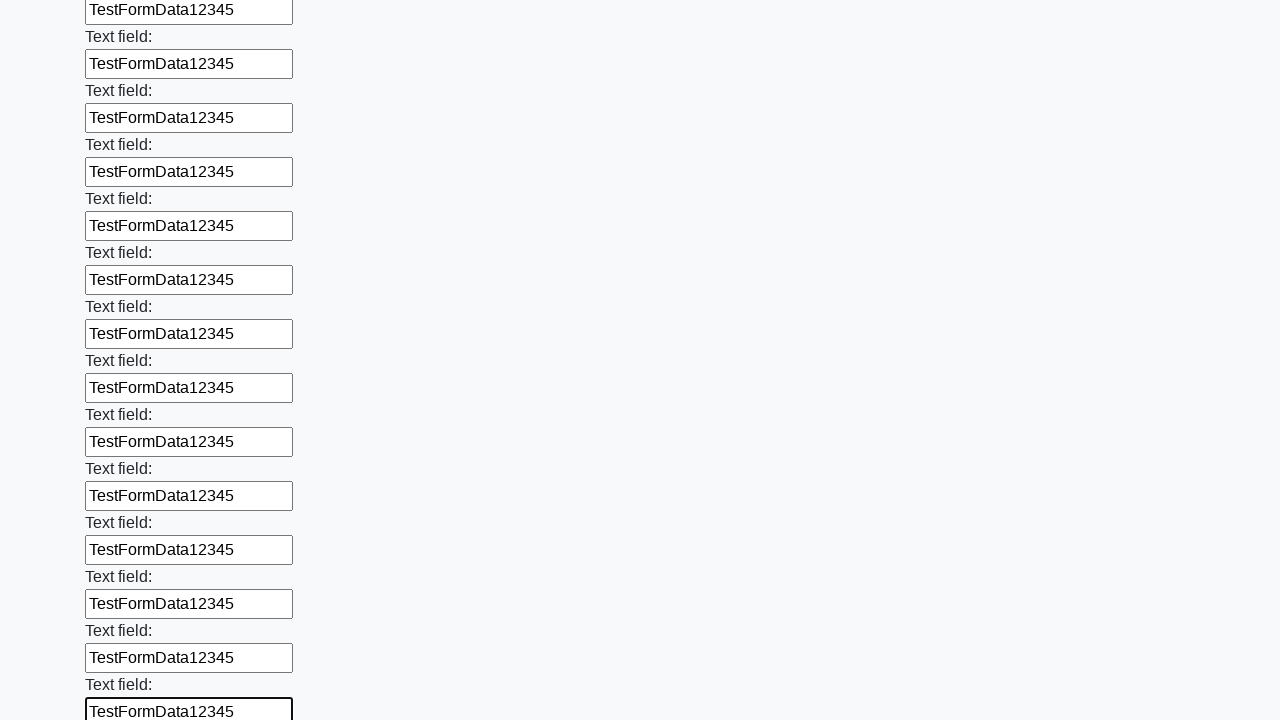

Filled input field with 'TestFormData12345' on input >> nth=76
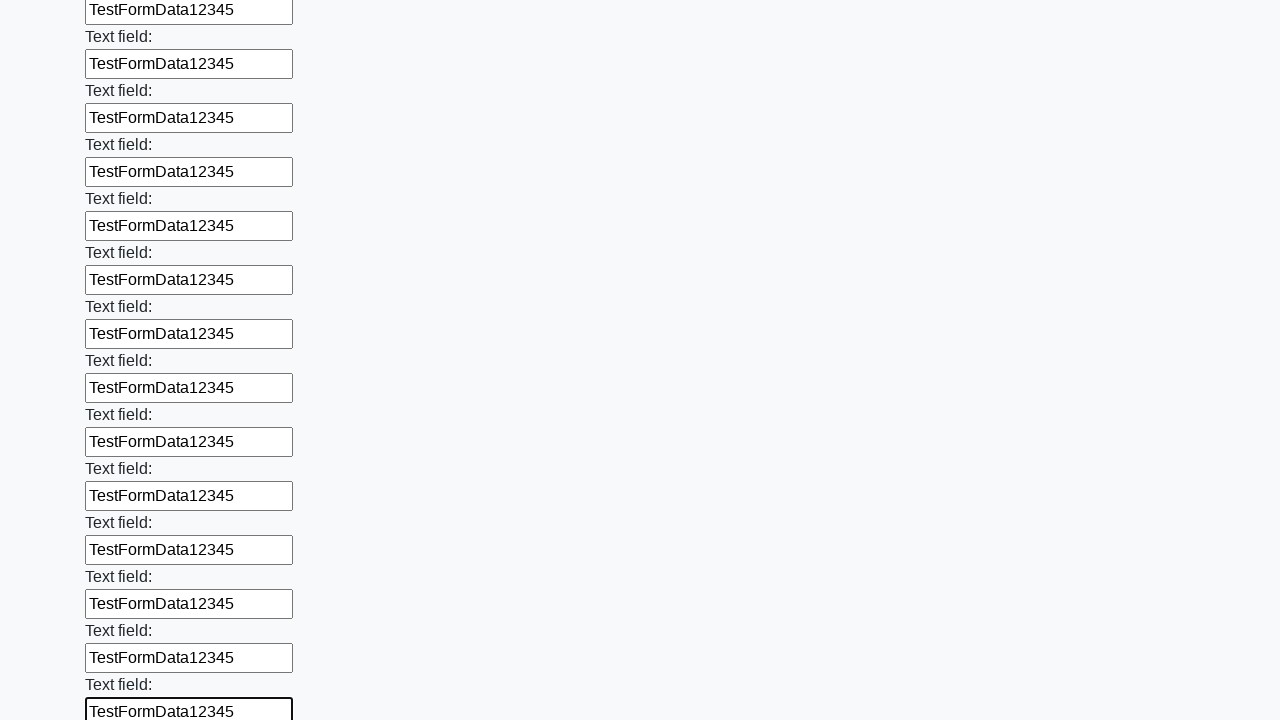

Filled input field with 'TestFormData12345' on input >> nth=77
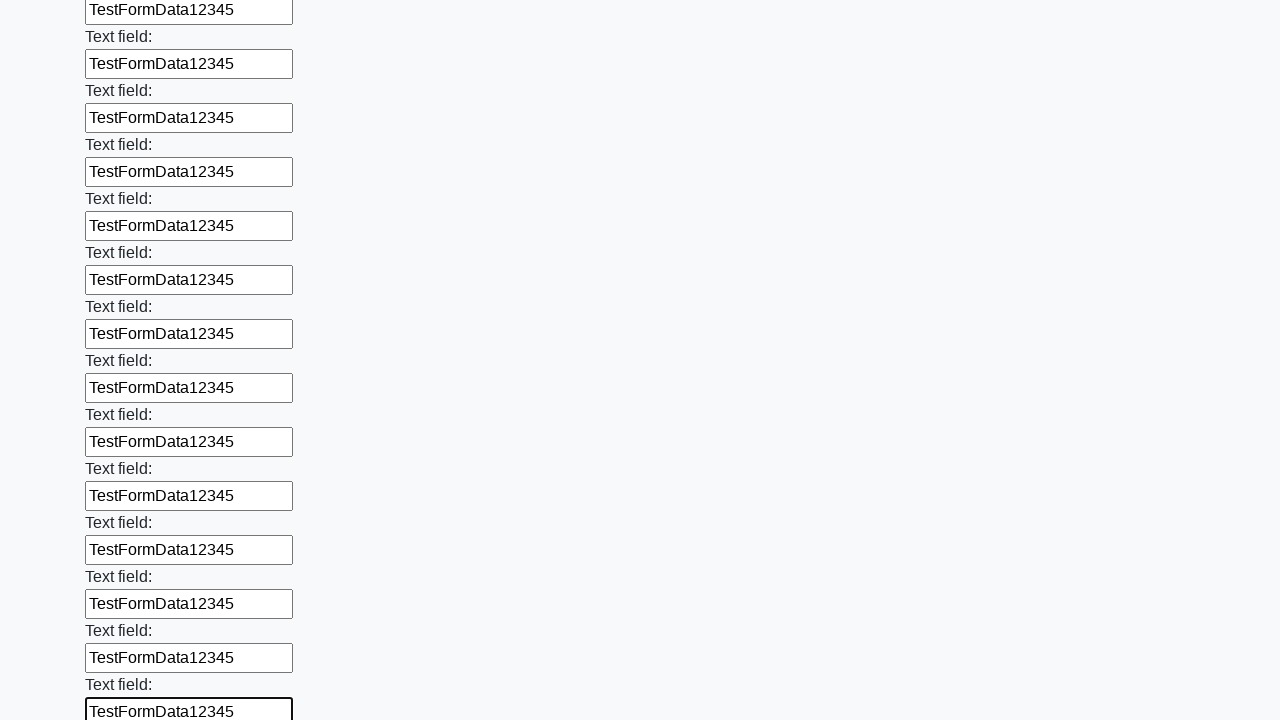

Filled input field with 'TestFormData12345' on input >> nth=78
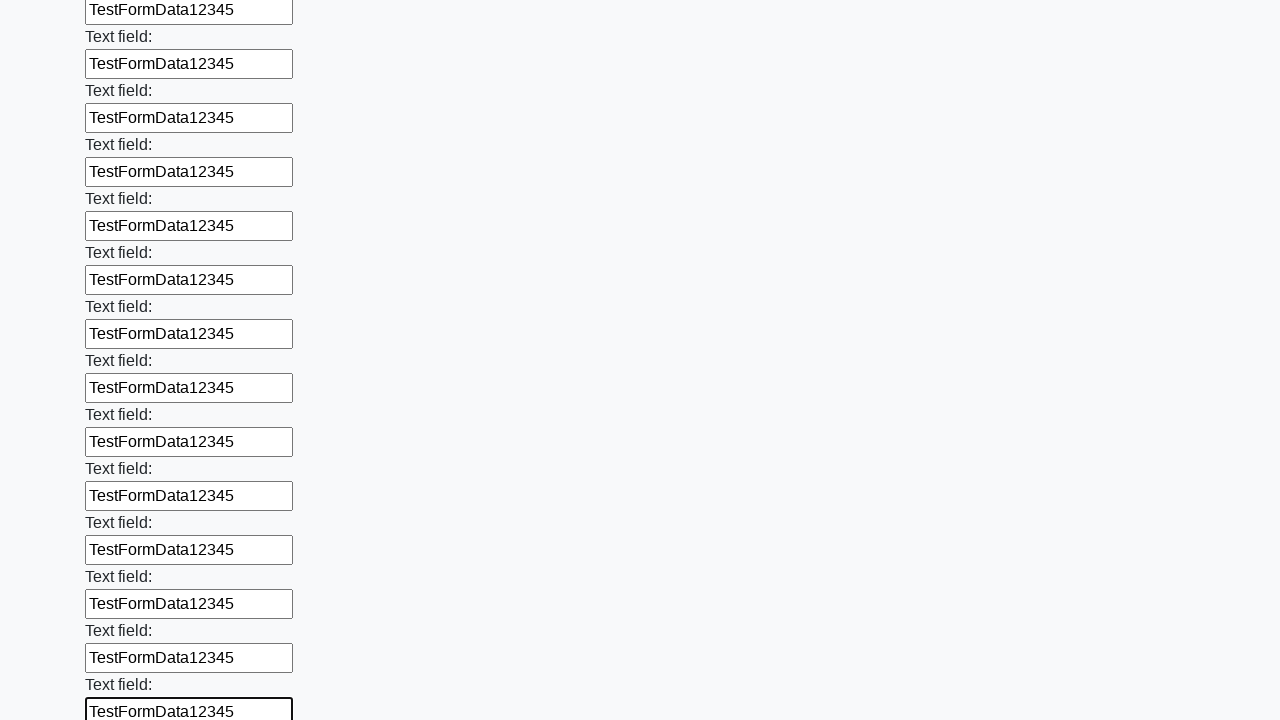

Filled input field with 'TestFormData12345' on input >> nth=79
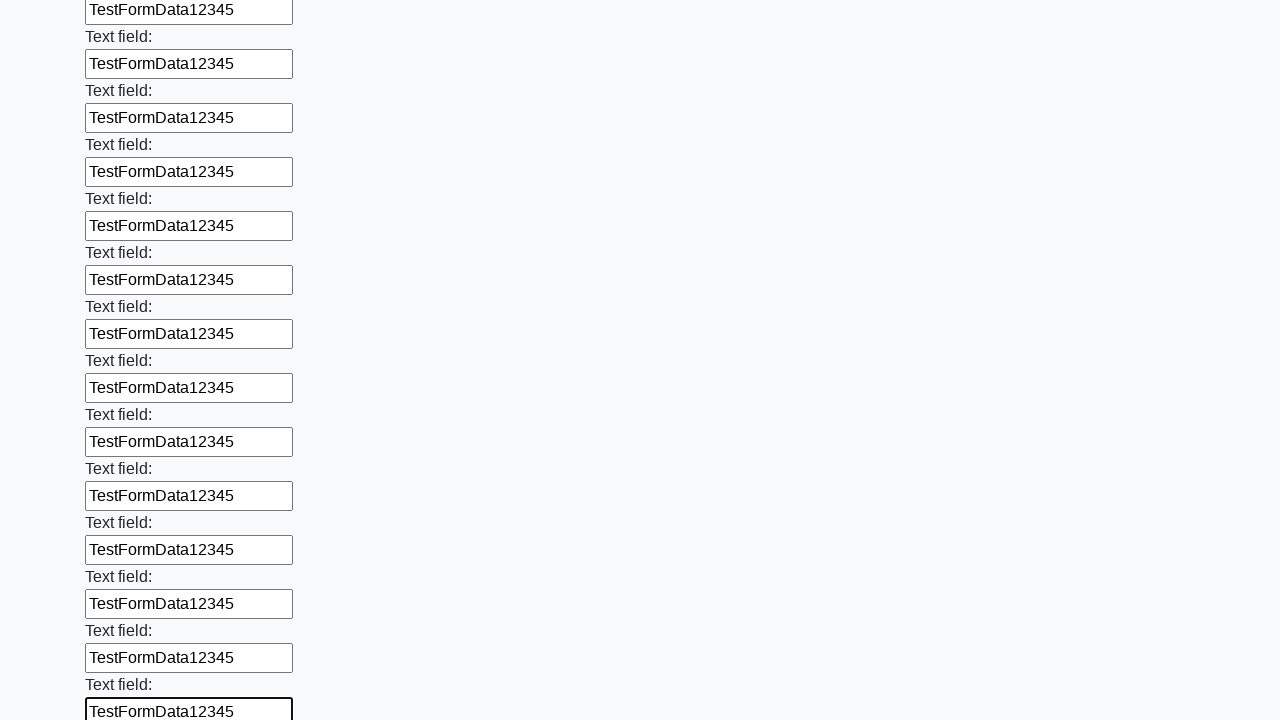

Filled input field with 'TestFormData12345' on input >> nth=80
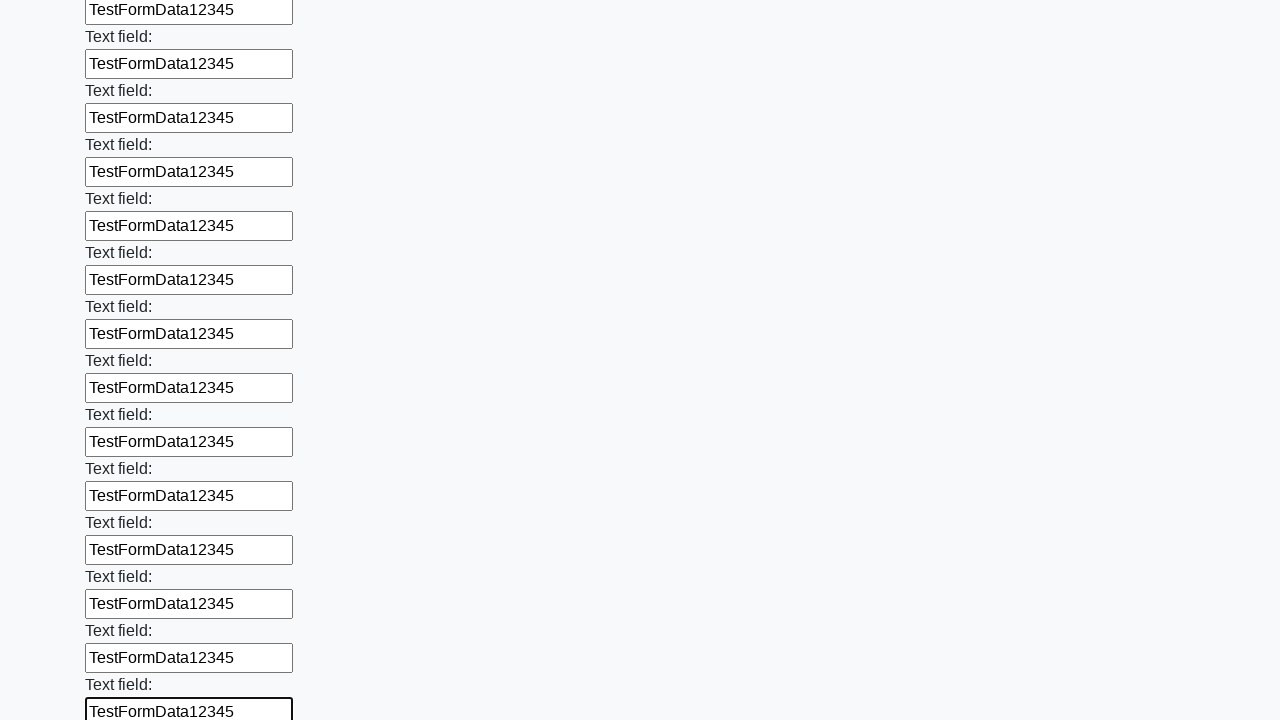

Filled input field with 'TestFormData12345' on input >> nth=81
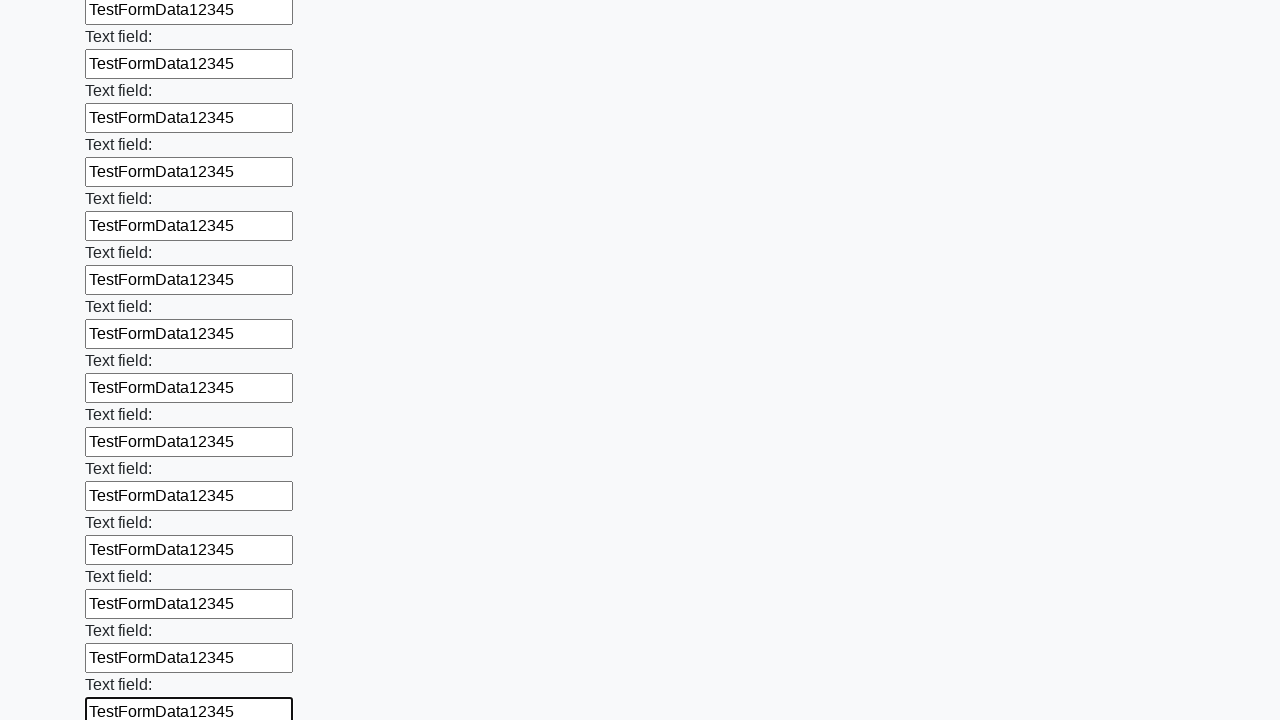

Filled input field with 'TestFormData12345' on input >> nth=82
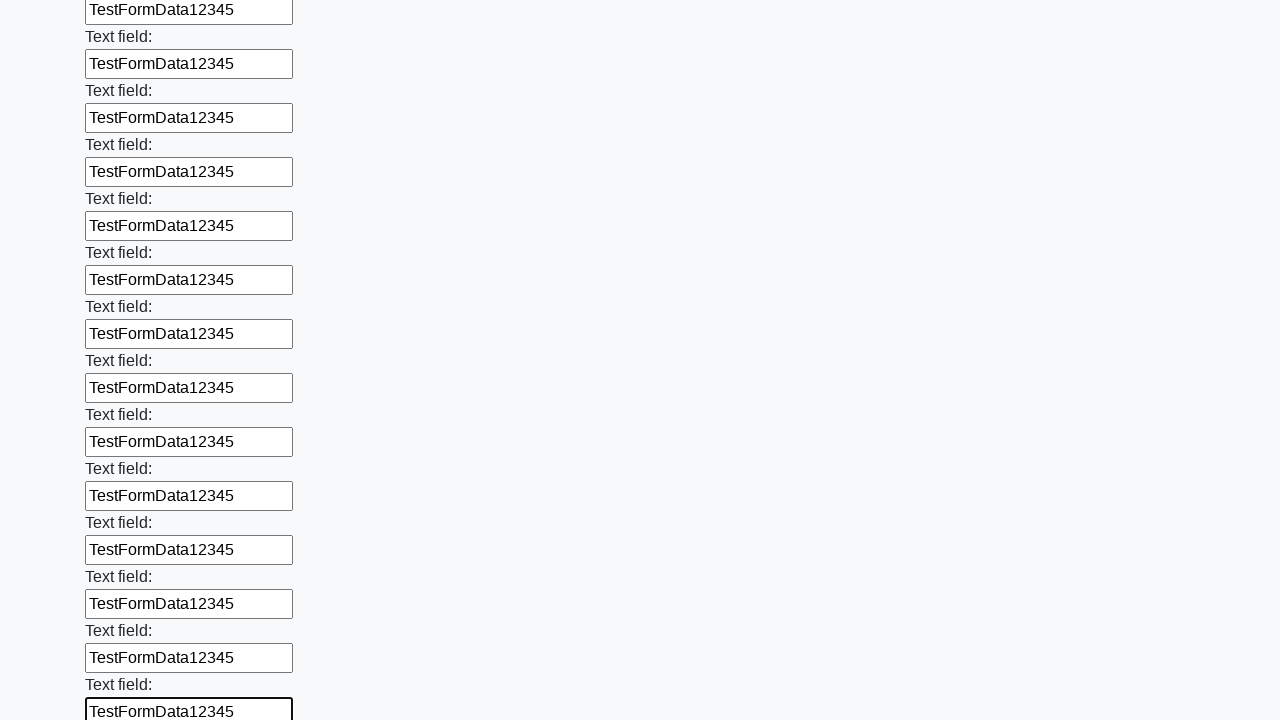

Filled input field with 'TestFormData12345' on input >> nth=83
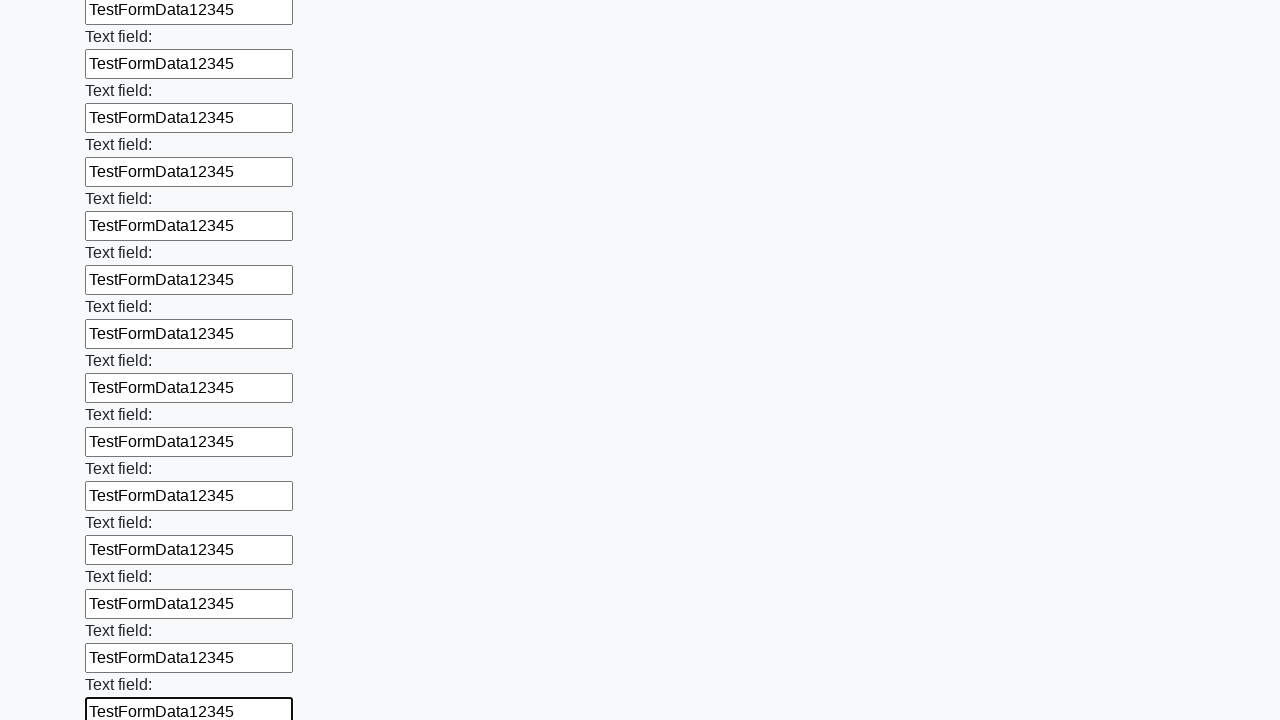

Filled input field with 'TestFormData12345' on input >> nth=84
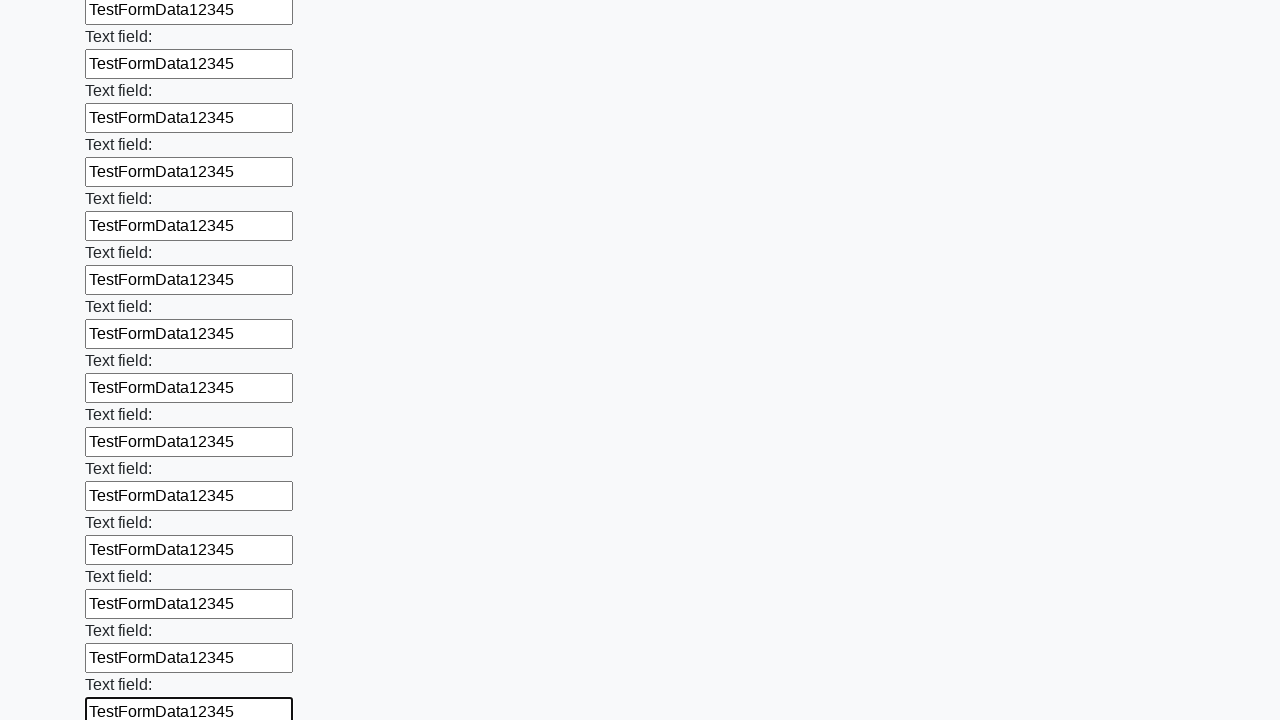

Filled input field with 'TestFormData12345' on input >> nth=85
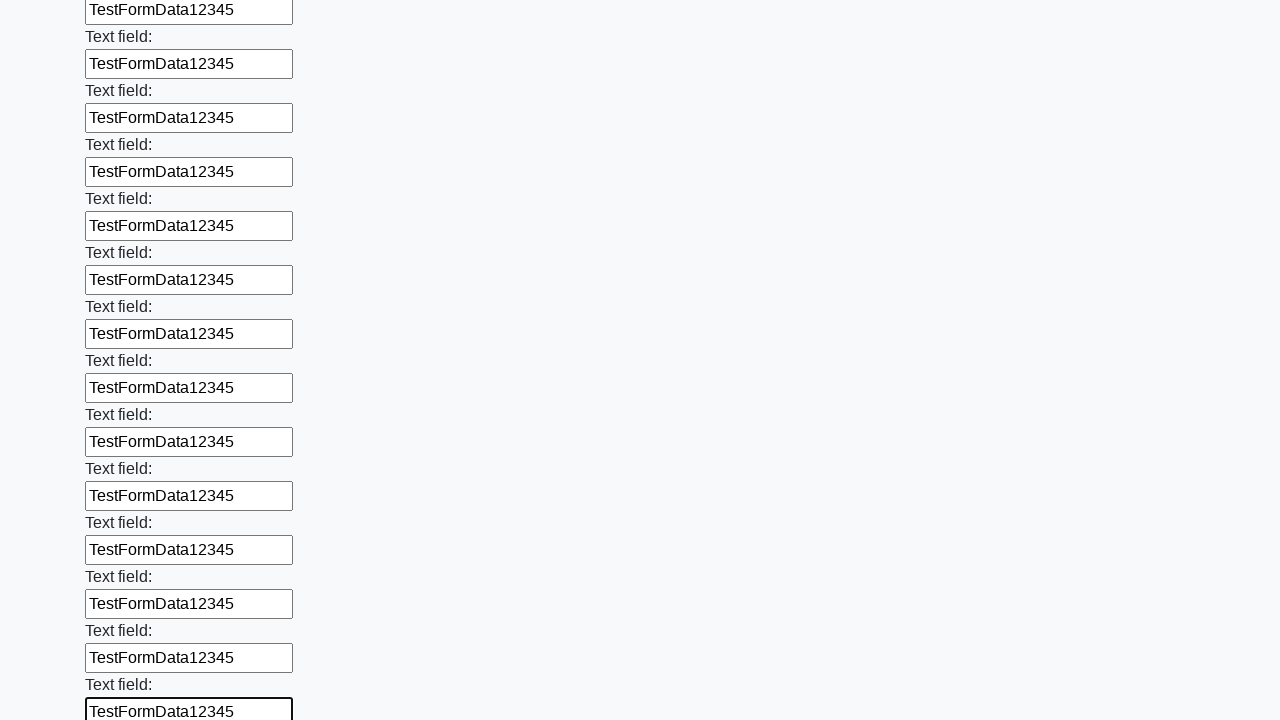

Filled input field with 'TestFormData12345' on input >> nth=86
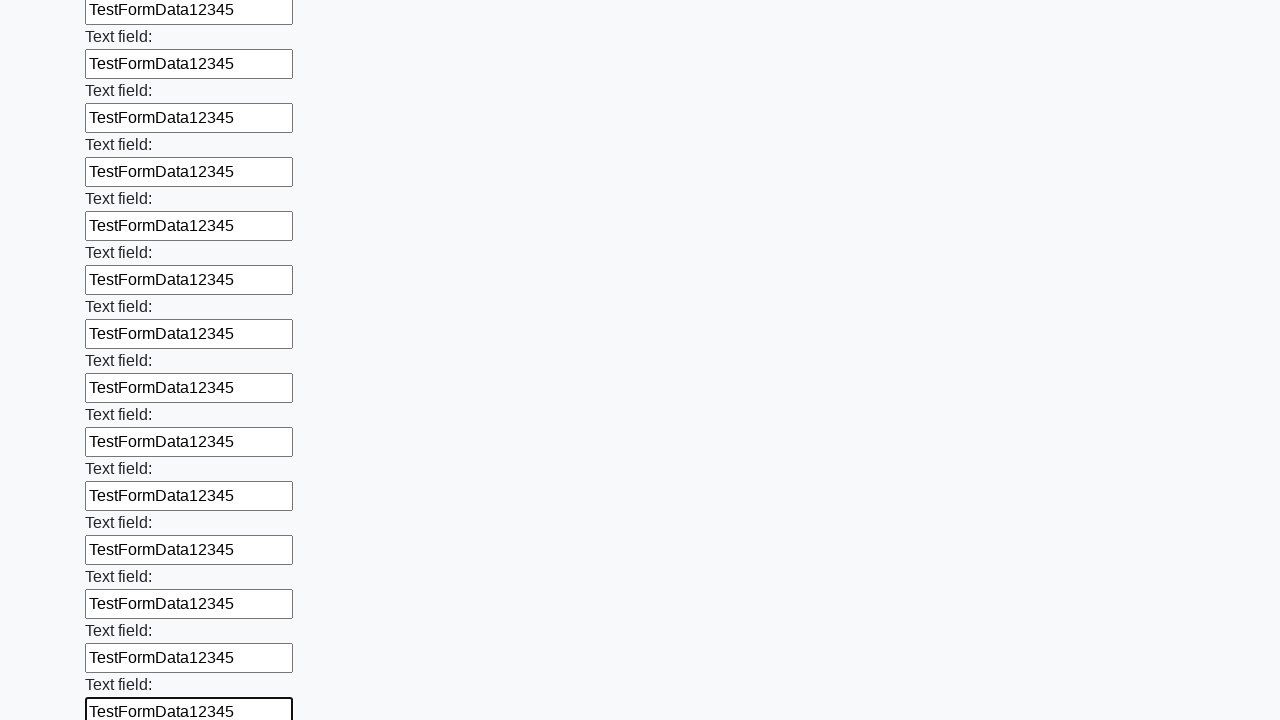

Filled input field with 'TestFormData12345' on input >> nth=87
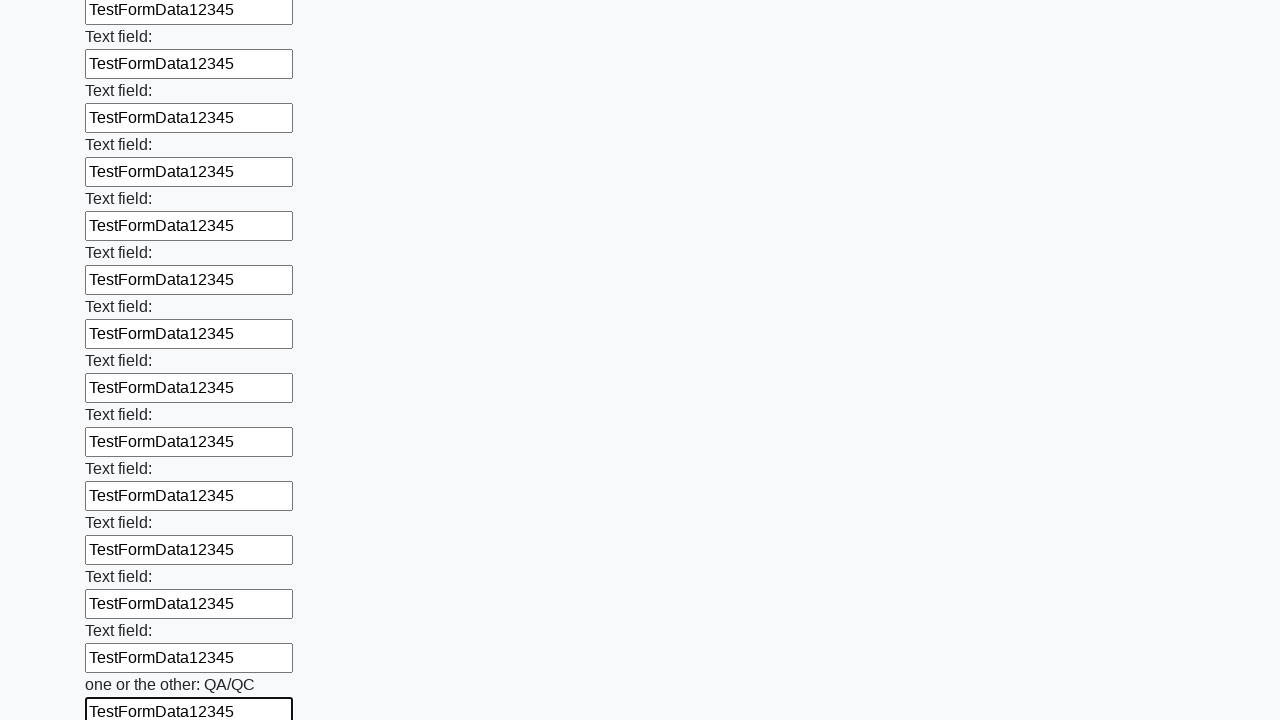

Filled input field with 'TestFormData12345' on input >> nth=88
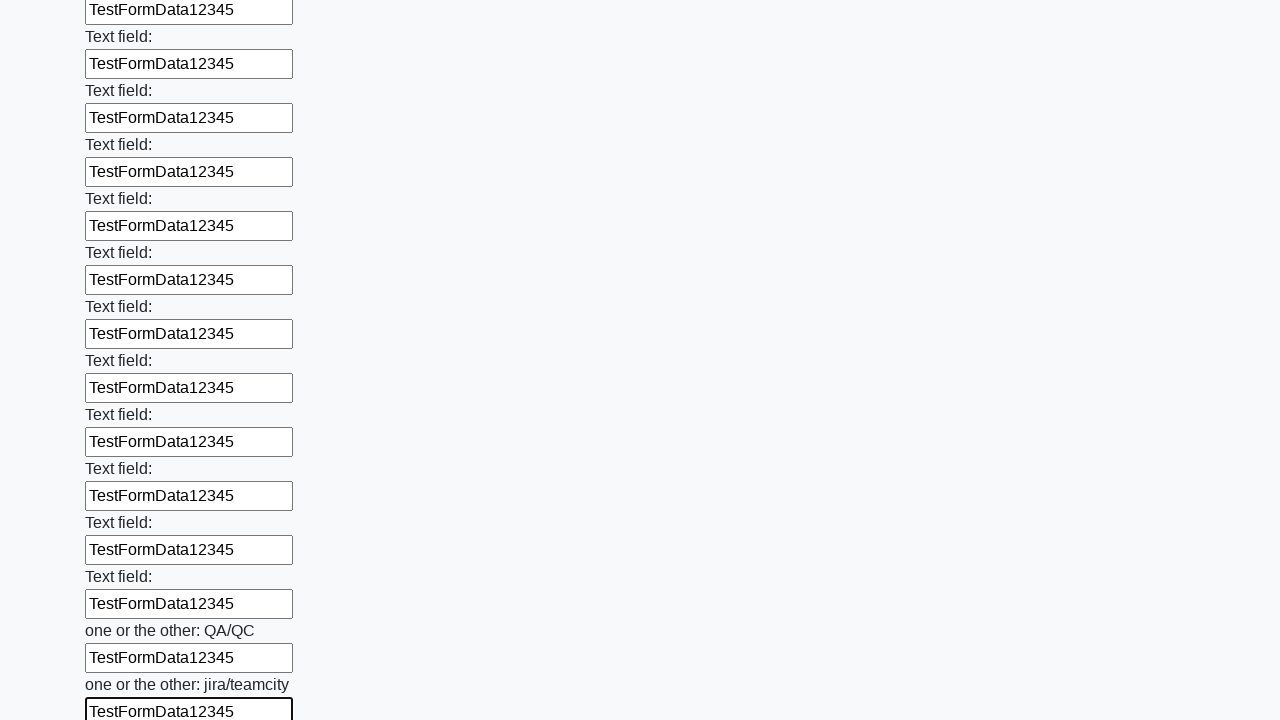

Filled input field with 'TestFormData12345' on input >> nth=89
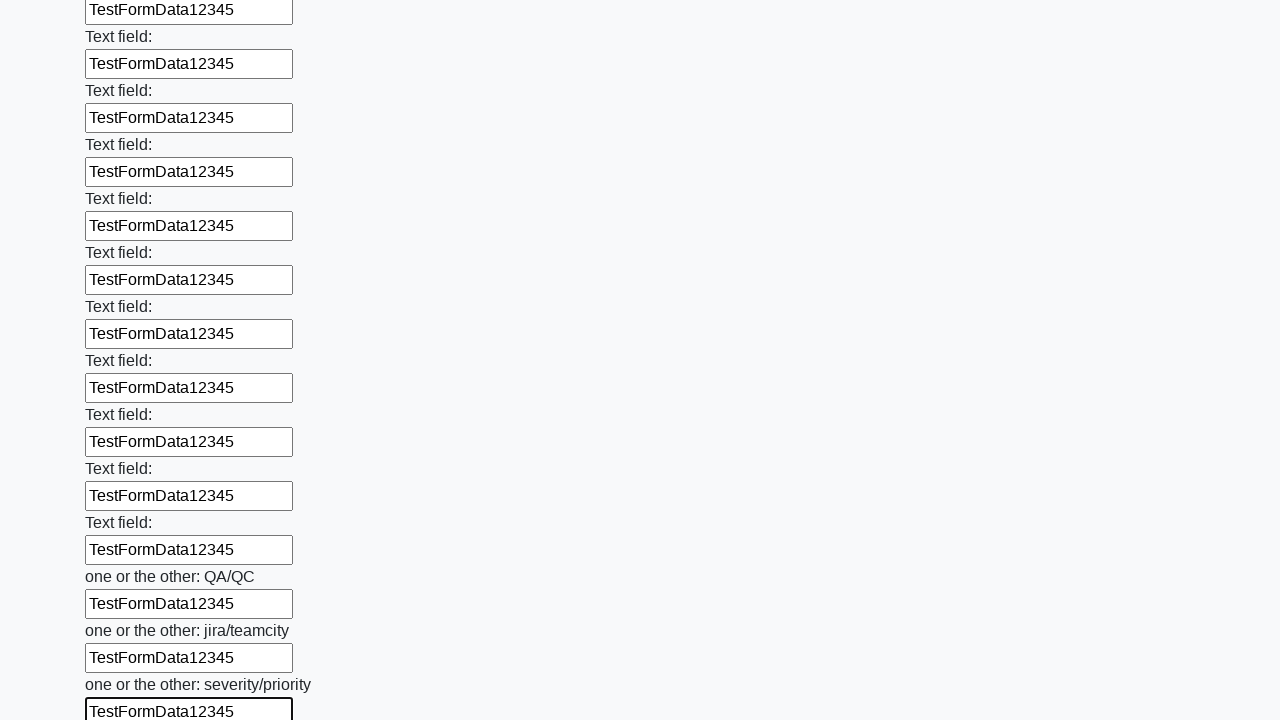

Filled input field with 'TestFormData12345' on input >> nth=90
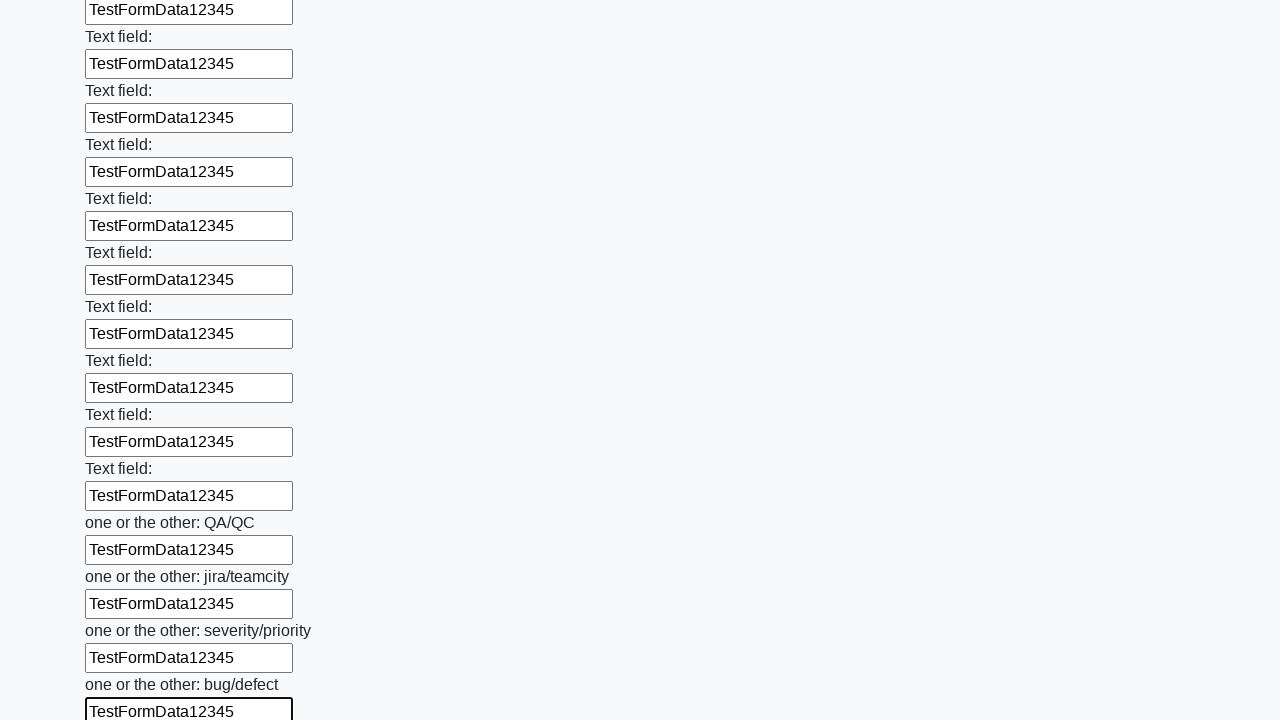

Filled input field with 'TestFormData12345' on input >> nth=91
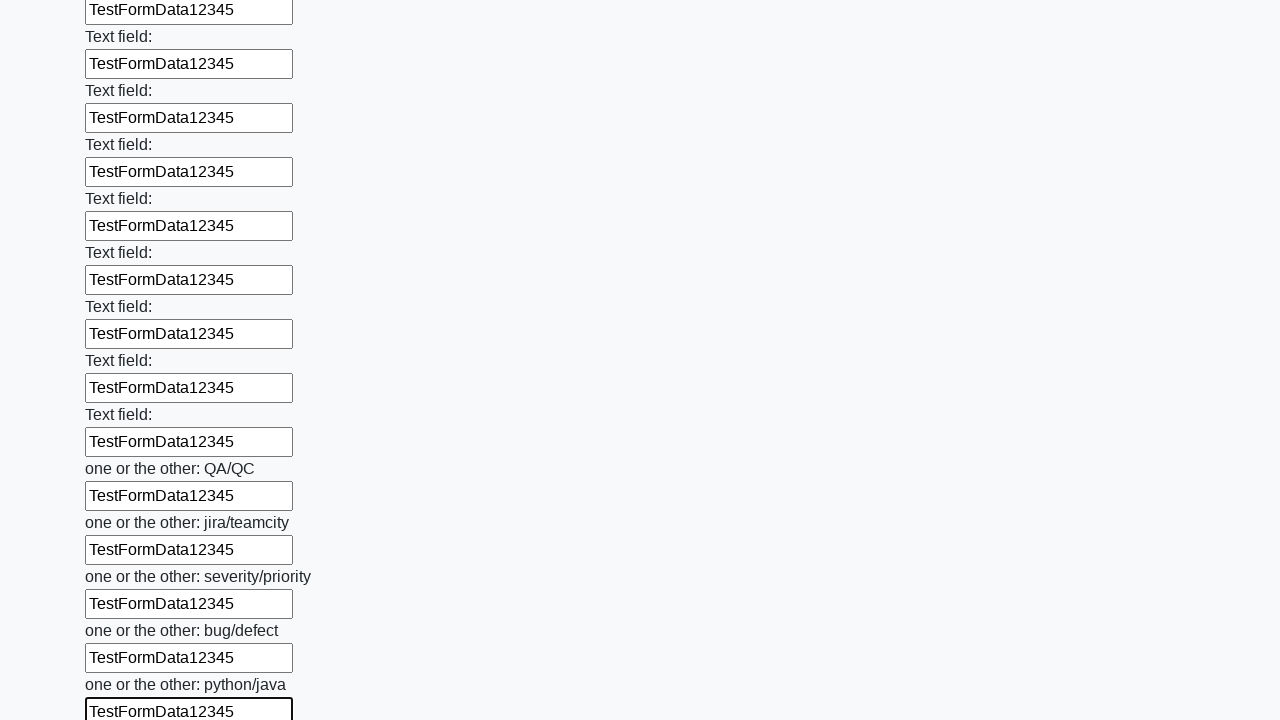

Filled input field with 'TestFormData12345' on input >> nth=92
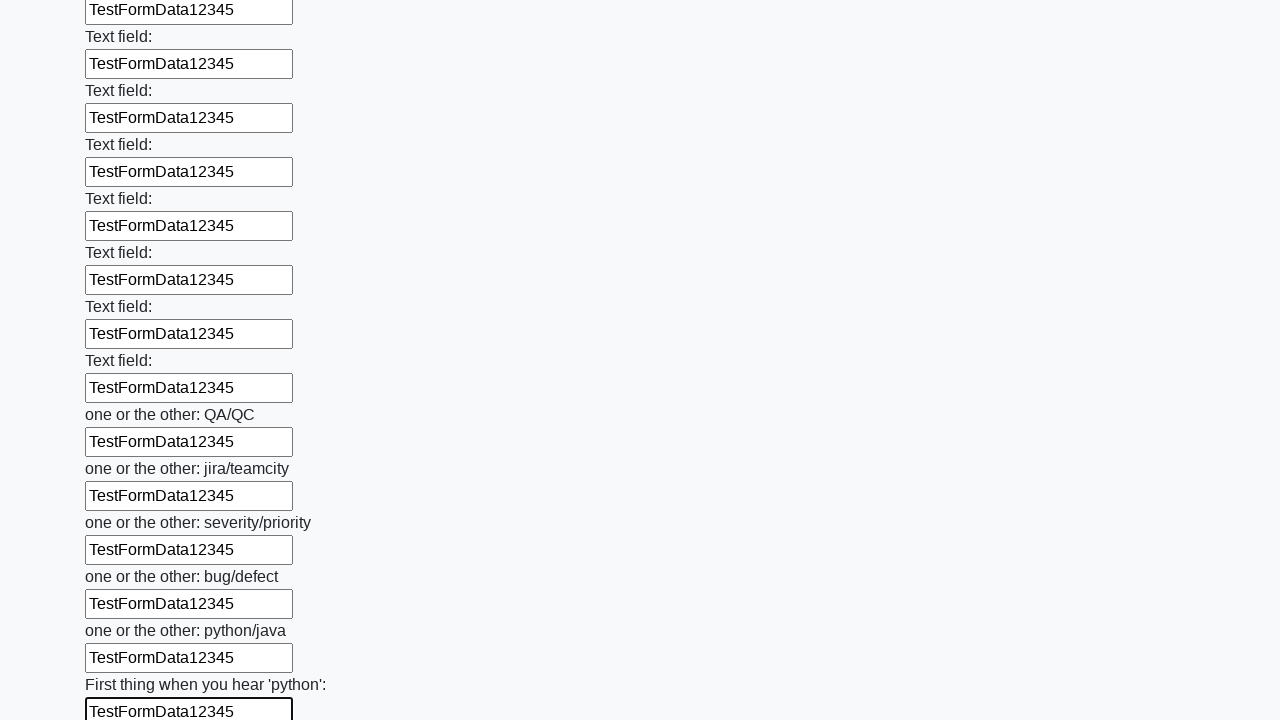

Filled input field with 'TestFormData12345' on input >> nth=93
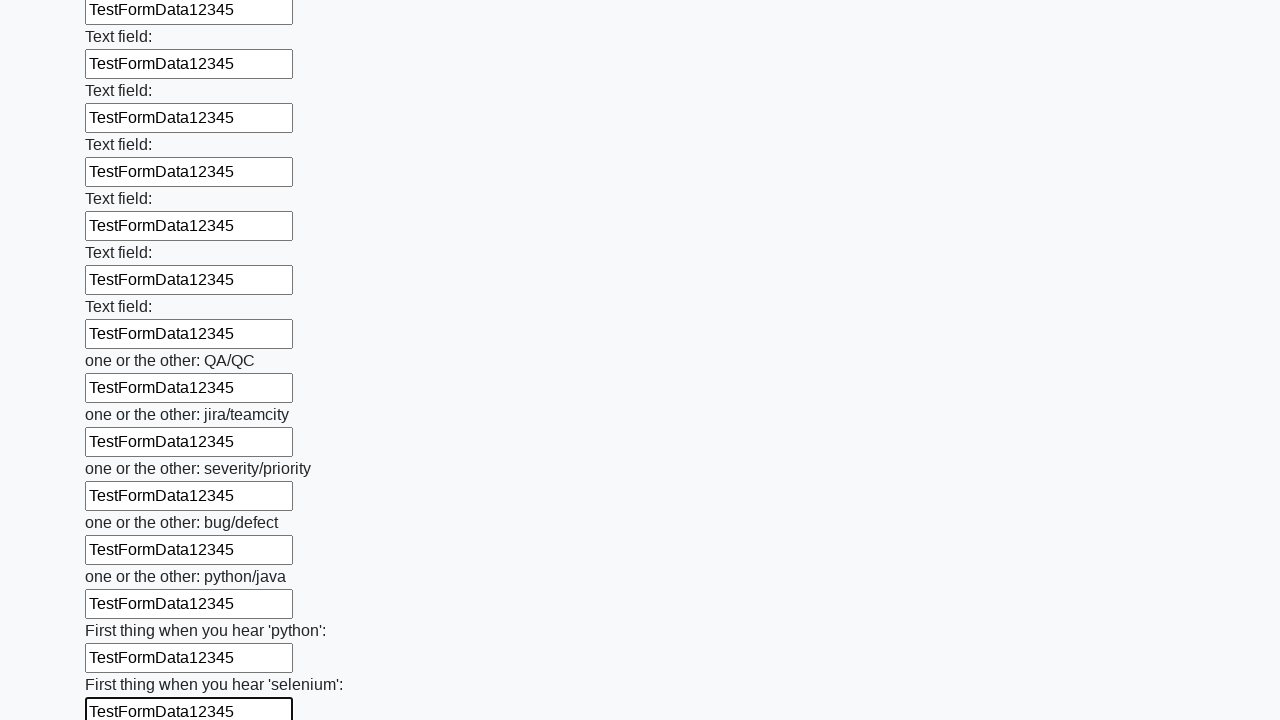

Filled input field with 'TestFormData12345' on input >> nth=94
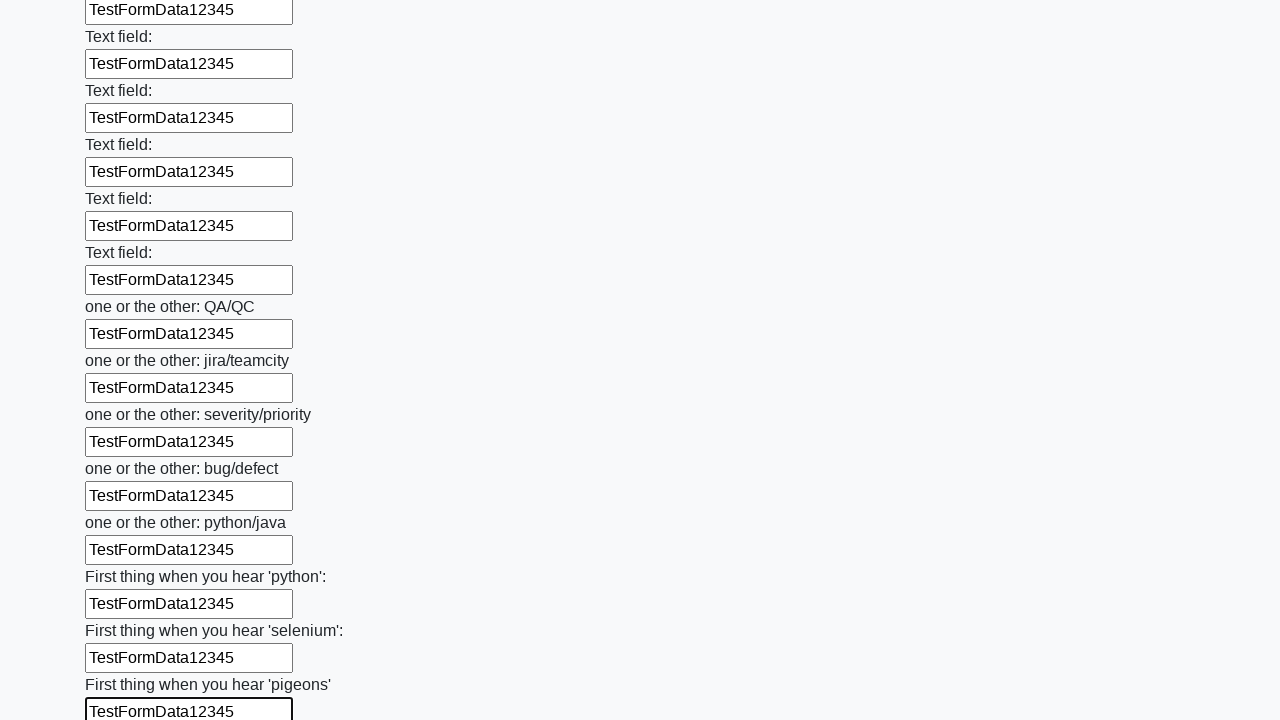

Filled input field with 'TestFormData12345' on input >> nth=95
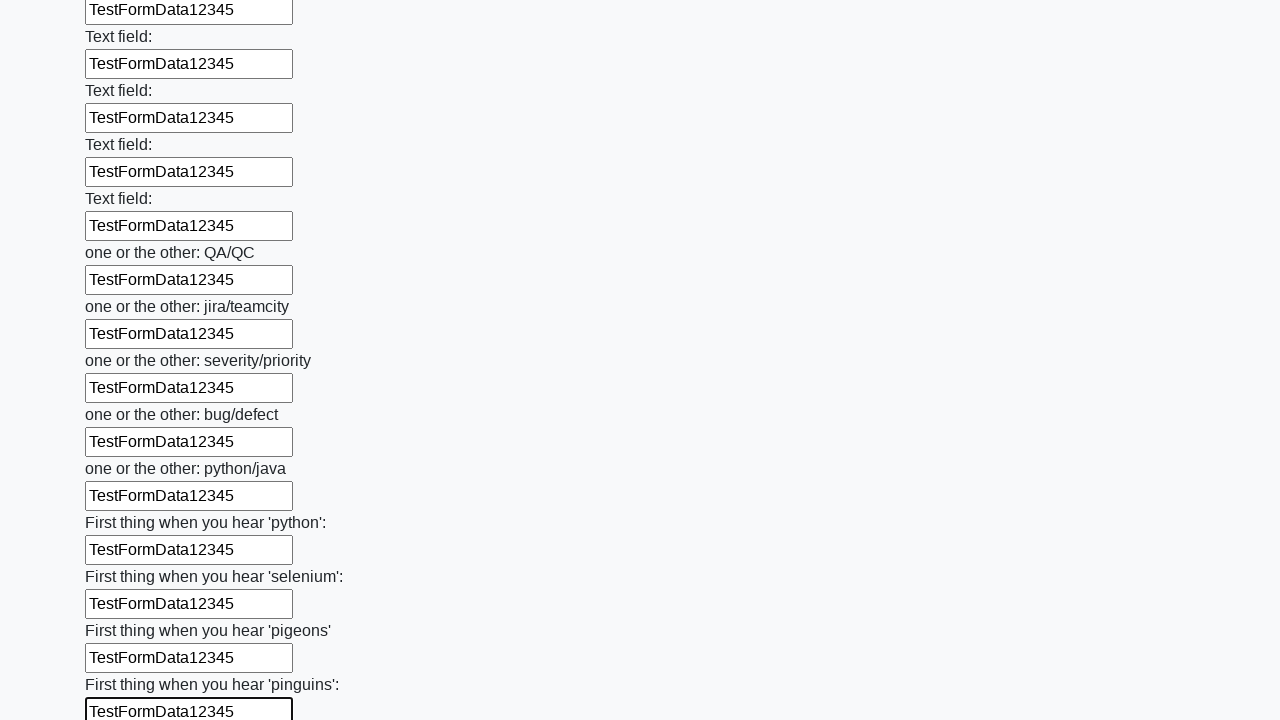

Filled input field with 'TestFormData12345' on input >> nth=96
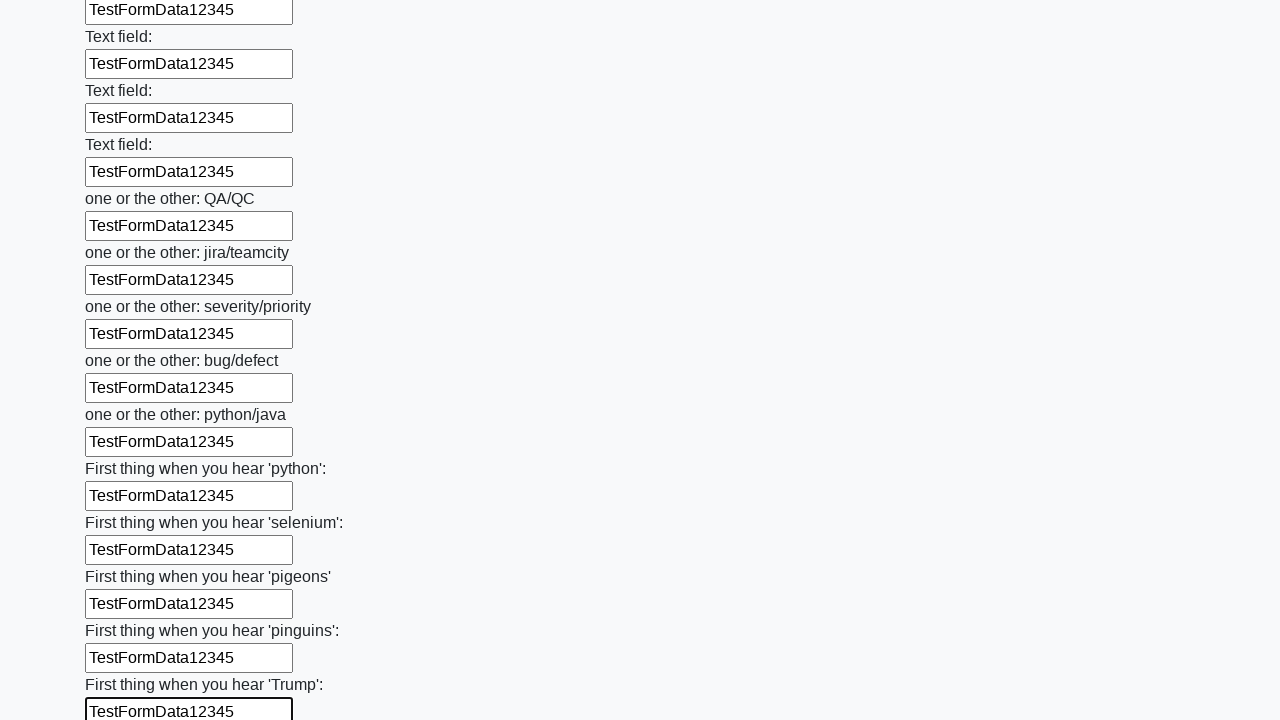

Filled input field with 'TestFormData12345' on input >> nth=97
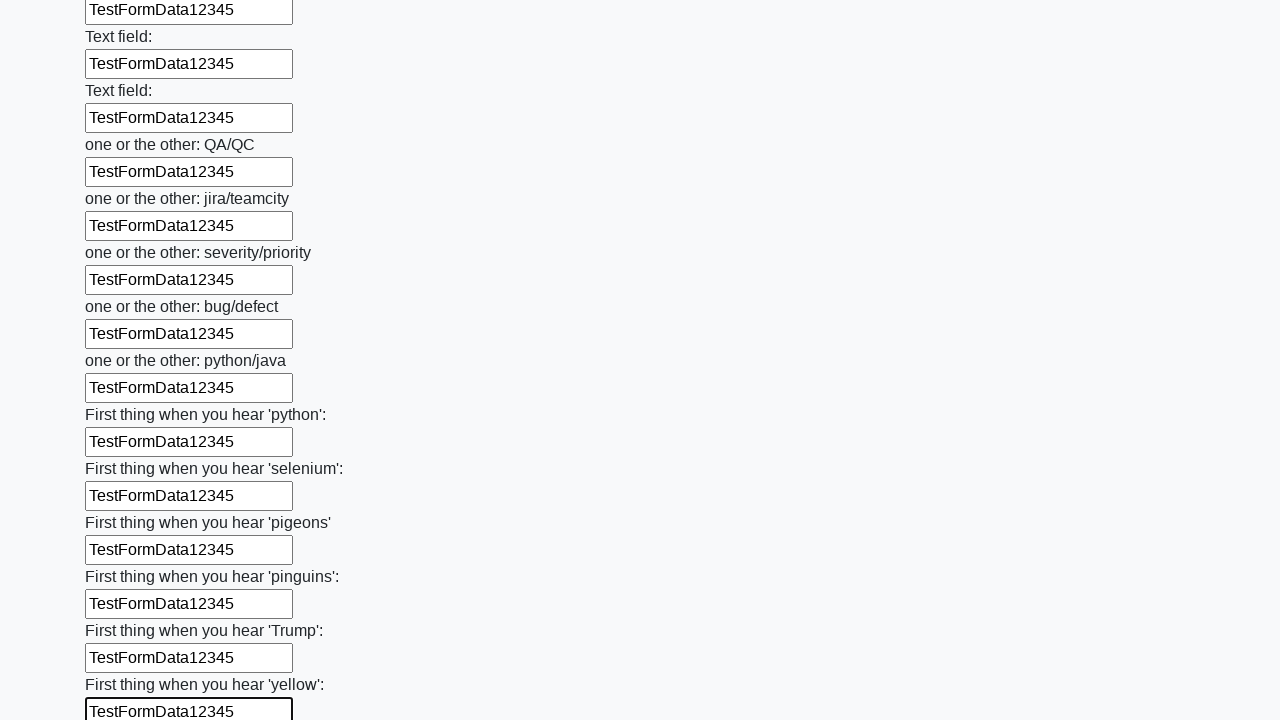

Filled input field with 'TestFormData12345' on input >> nth=98
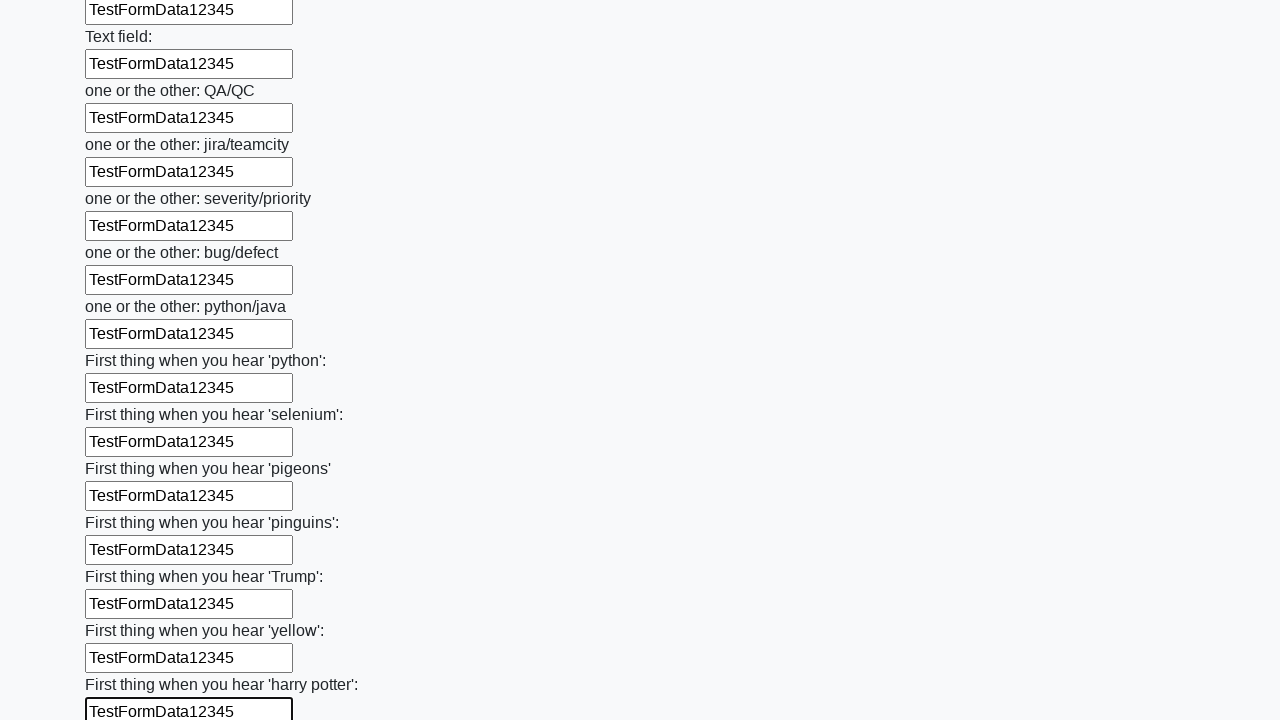

Filled input field with 'TestFormData12345' on input >> nth=99
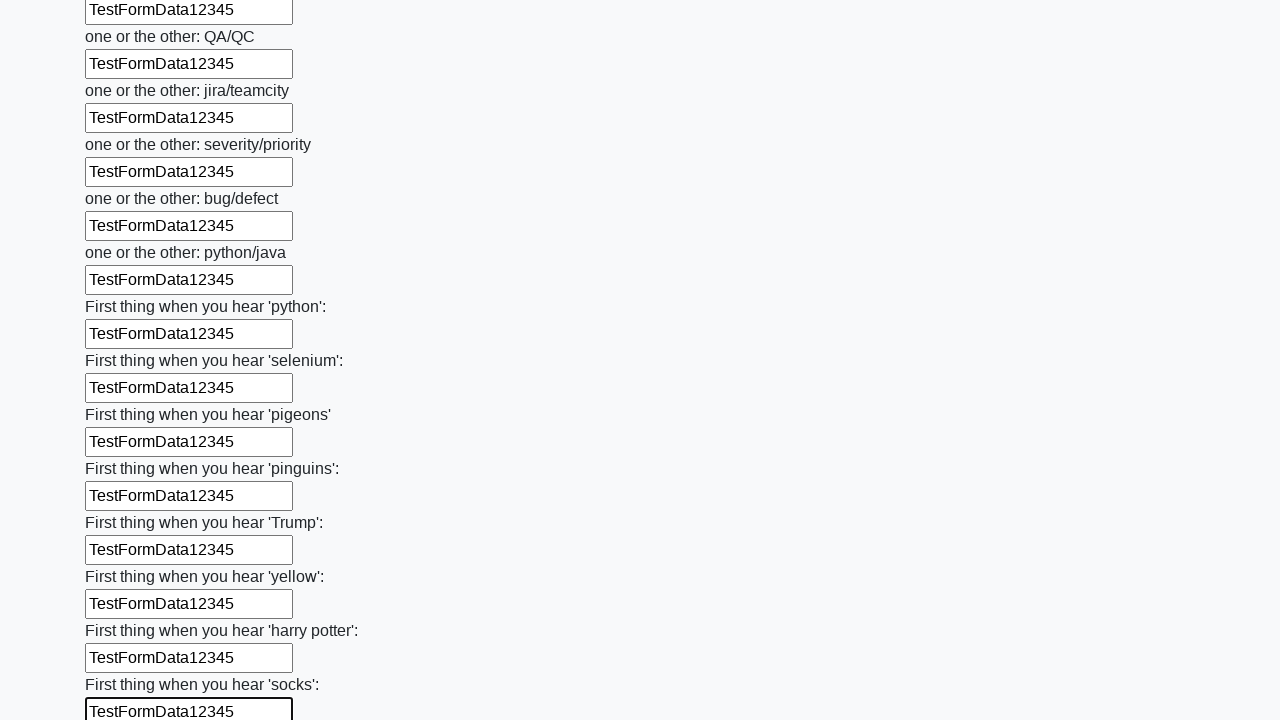

Clicked the submit button to submit the huge form at (123, 611) on button.btn
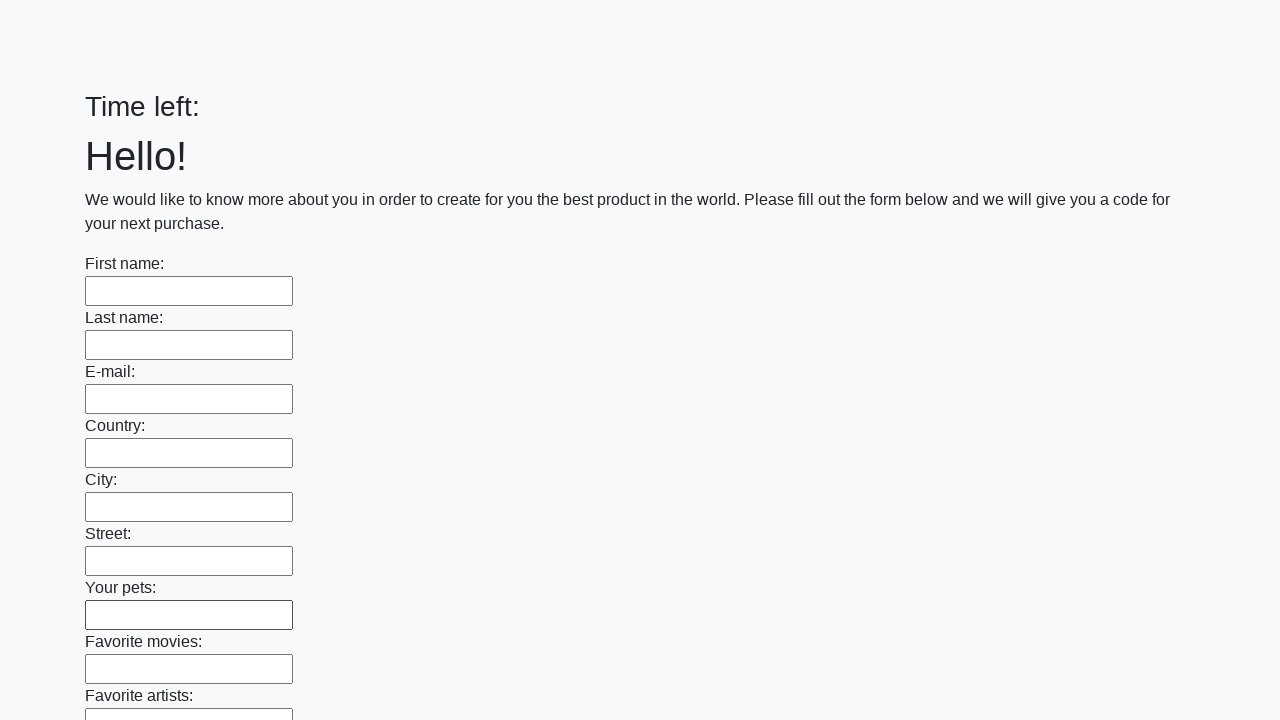

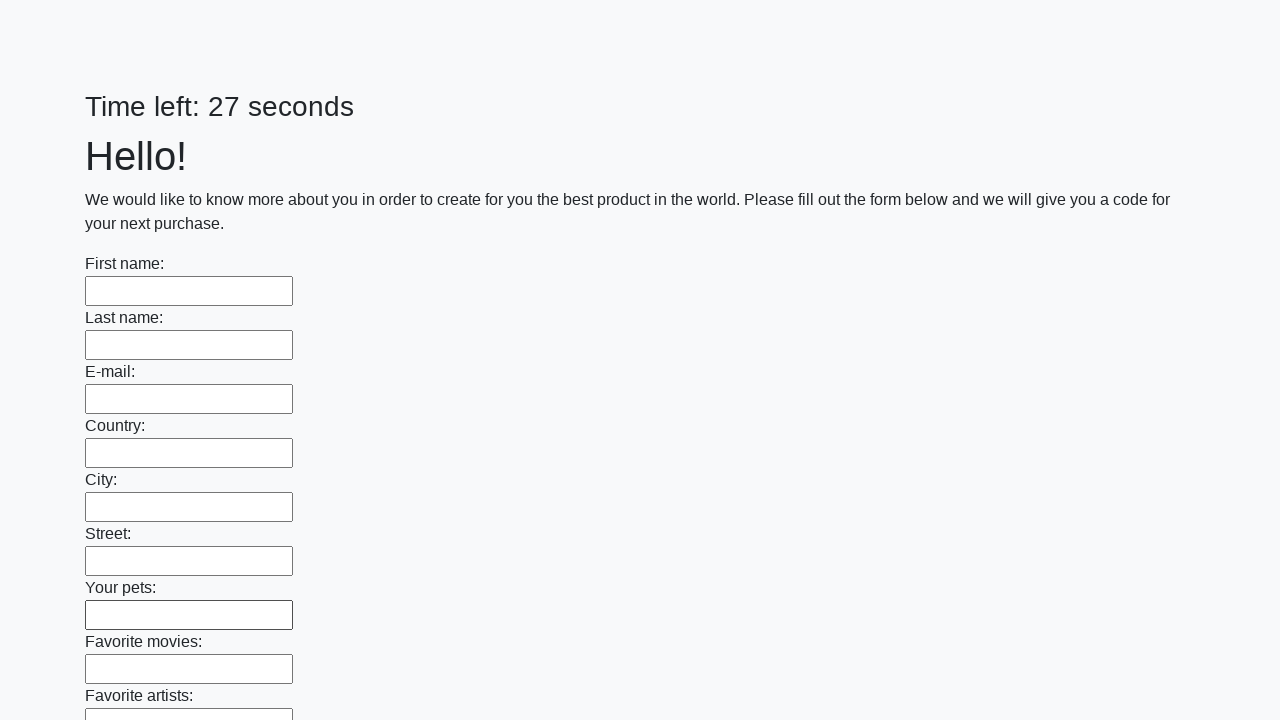